Tests the classified ad posting form on ApnaOhio by filling out form fields including category selection, contact information, ad details, and city selection, then submitting the form. The test iterates through multiple cities to post the ad in different locations.

Starting URL: https://apnaohio.com/new_ad.jsp

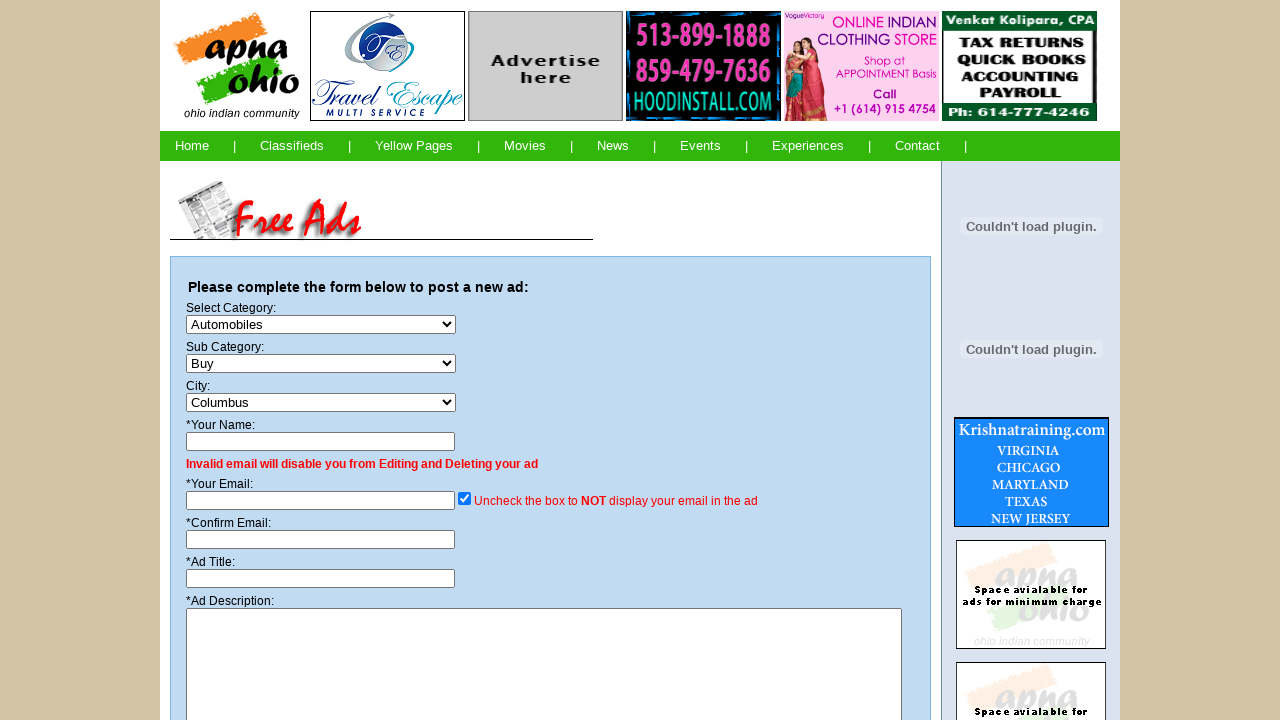

Selected 'Computer Training' category on #category
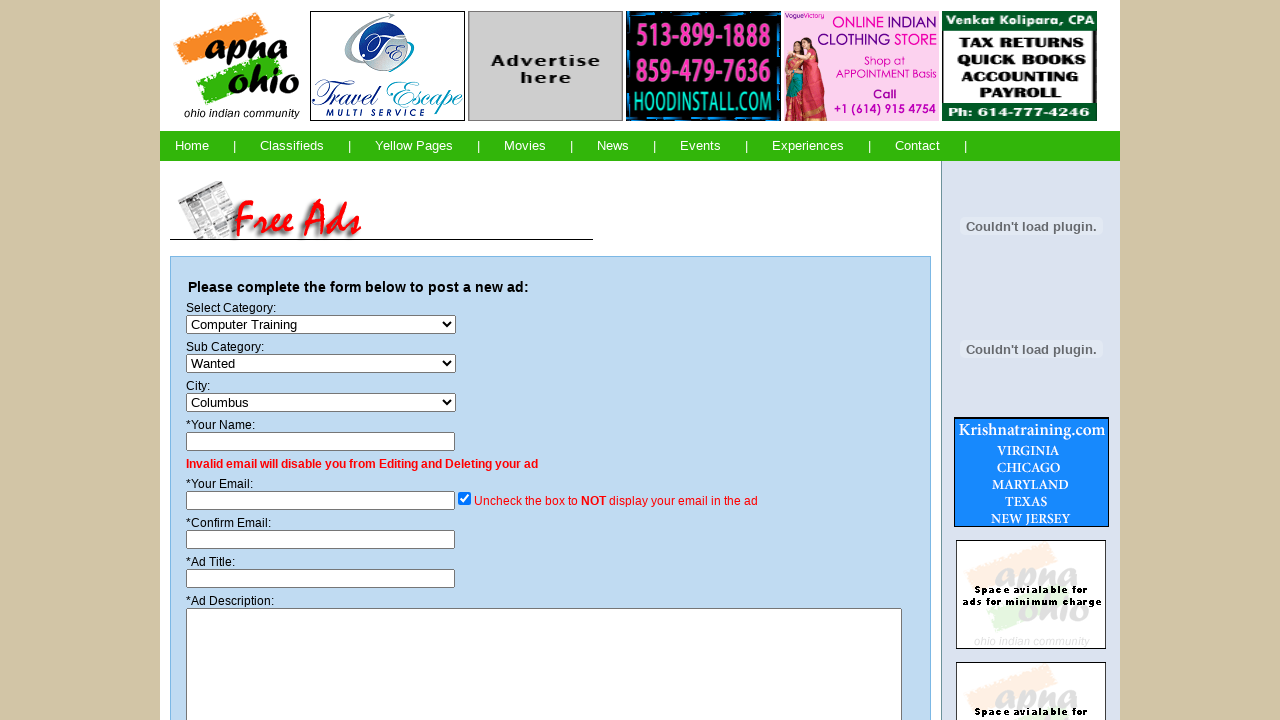

Selected 'Available' subcategory on #subcat
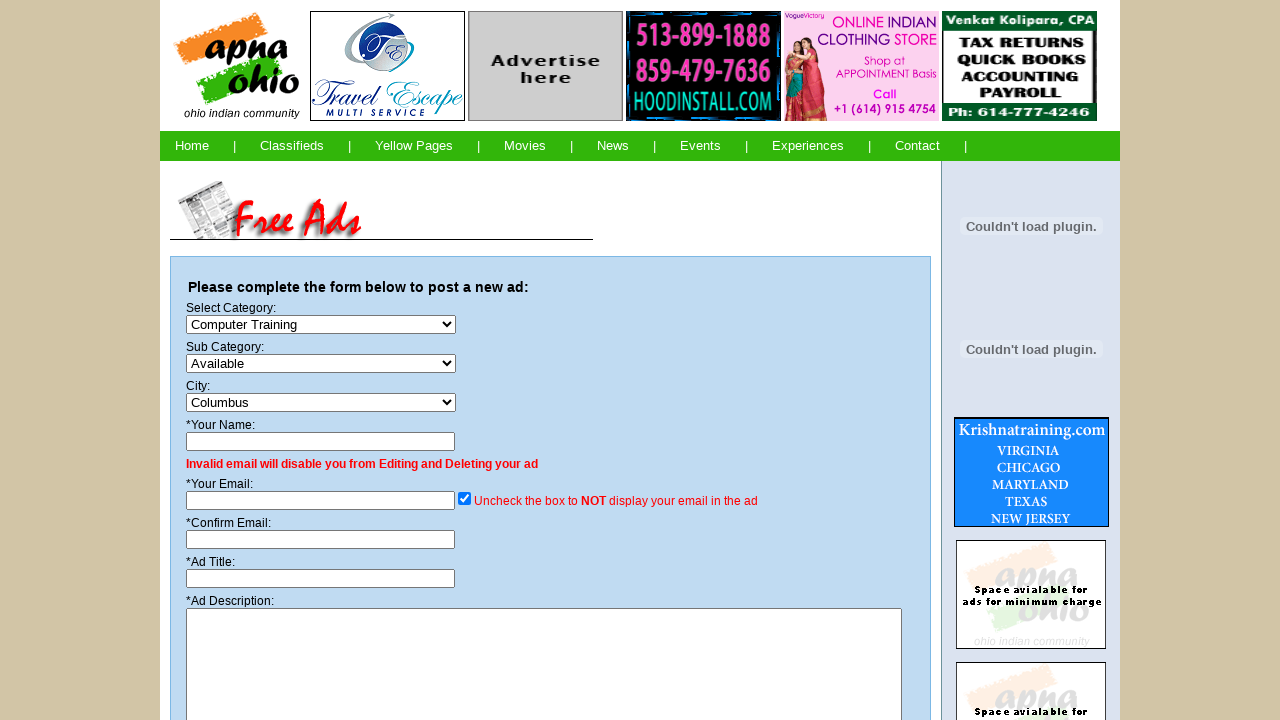

Filled in name field with 'TechTrainer2024' on input[name='name']
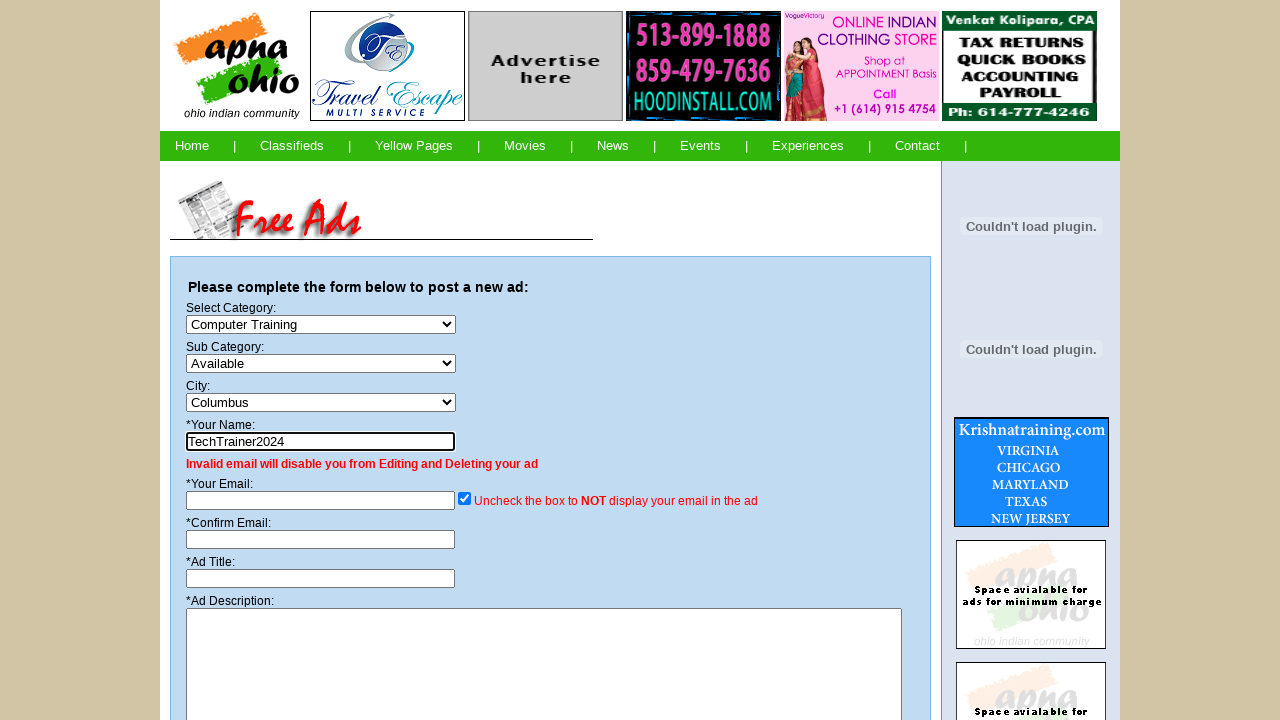

Filled in email field with 'techtrainer2024@example.com' on input[name='email']
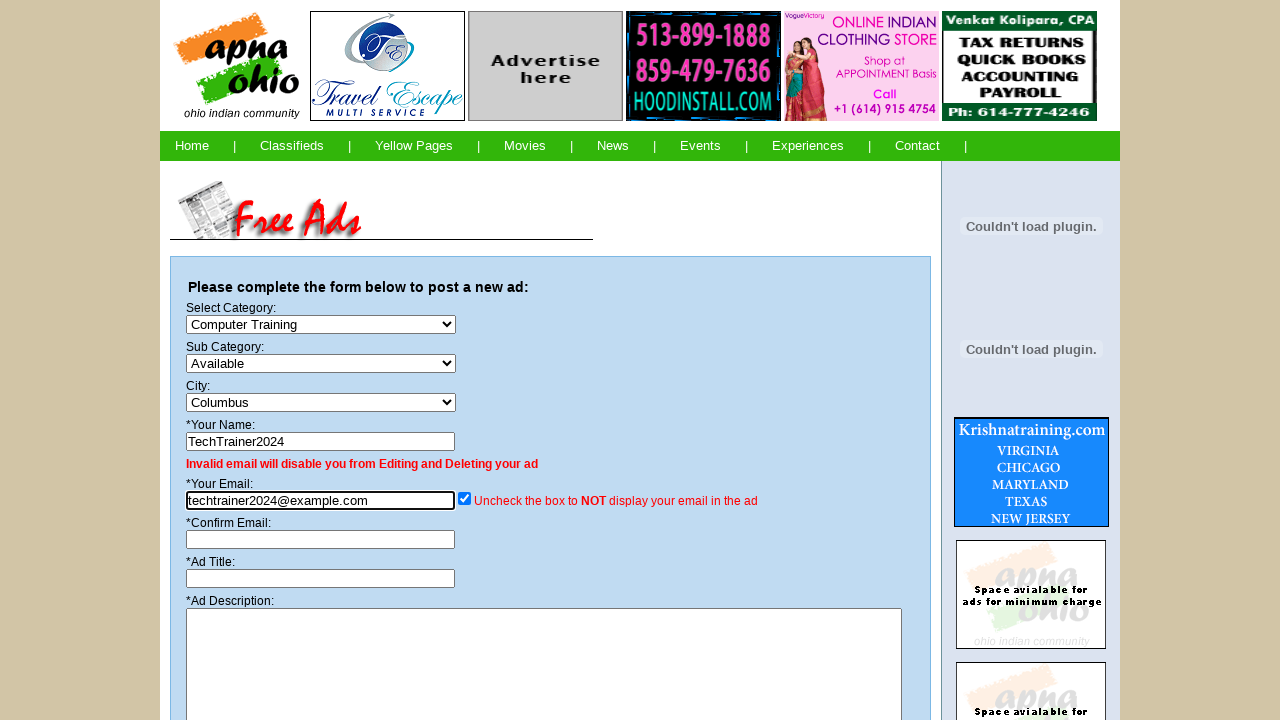

Filled in confirm email field on input[name='email2']
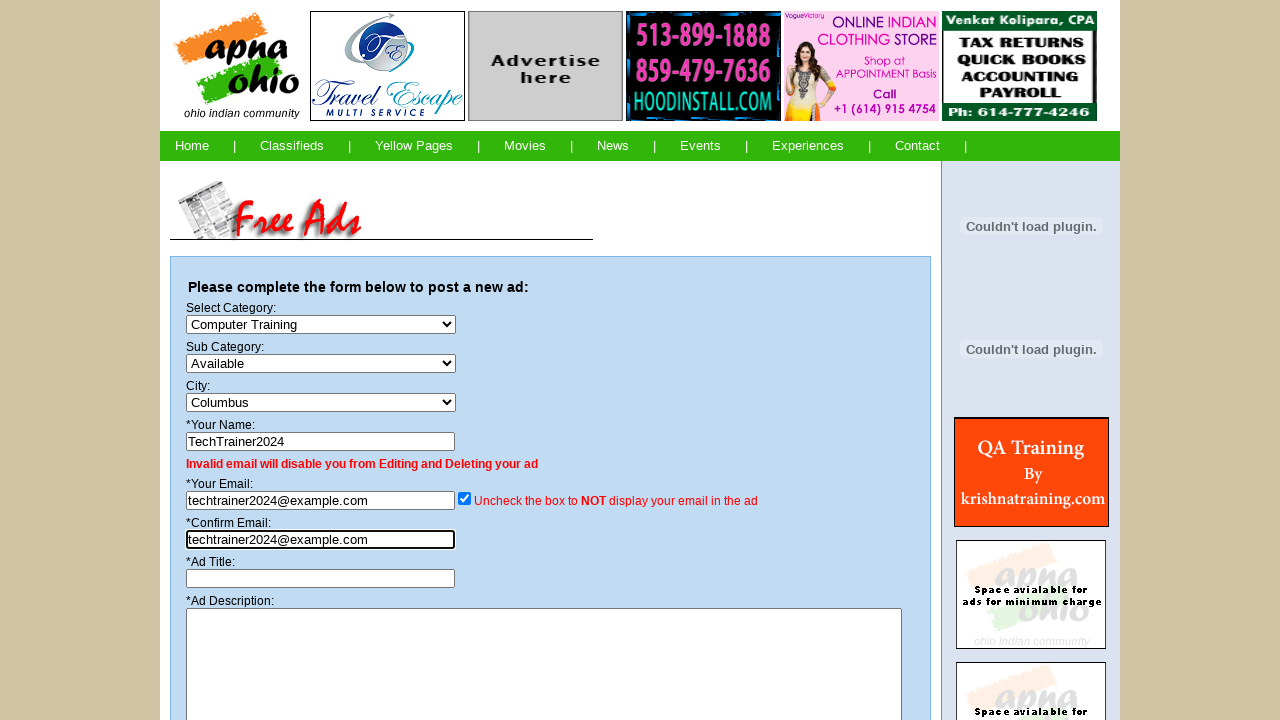

Filled in ad title: 'Software Testing Training - Manual and Automation' on #title
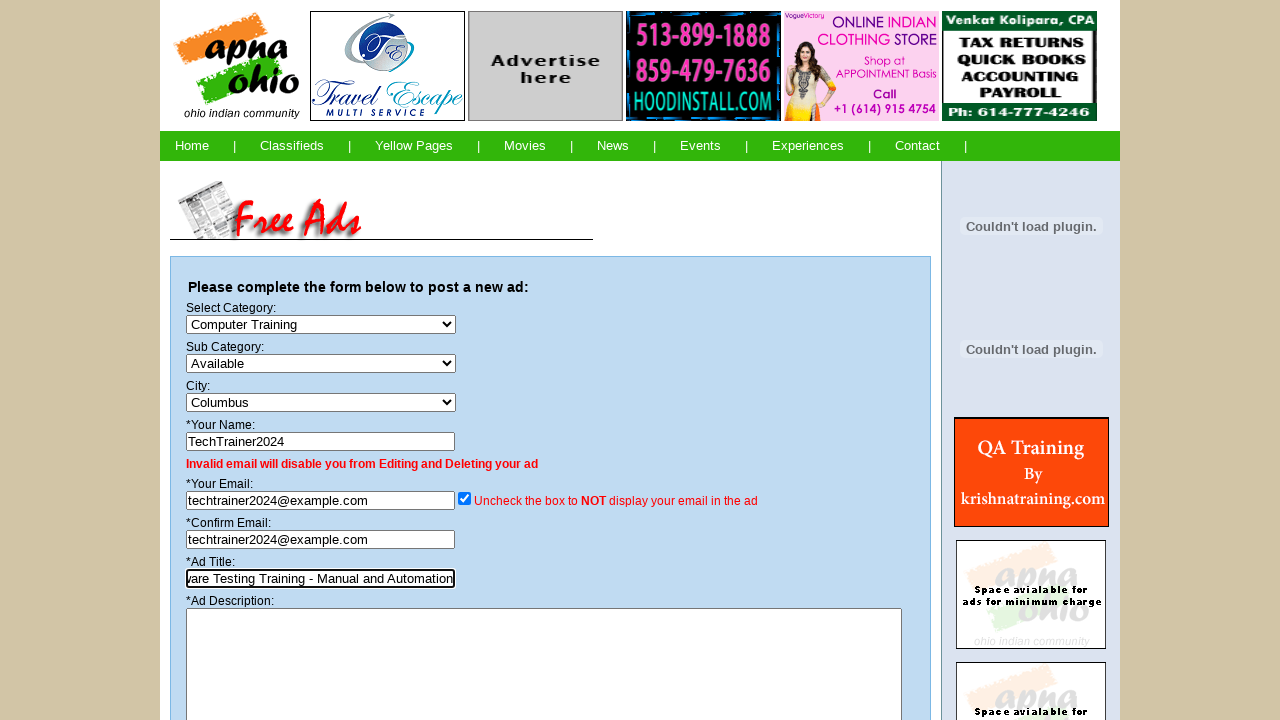

Filled in ad description with training details on textarea[name='desc']
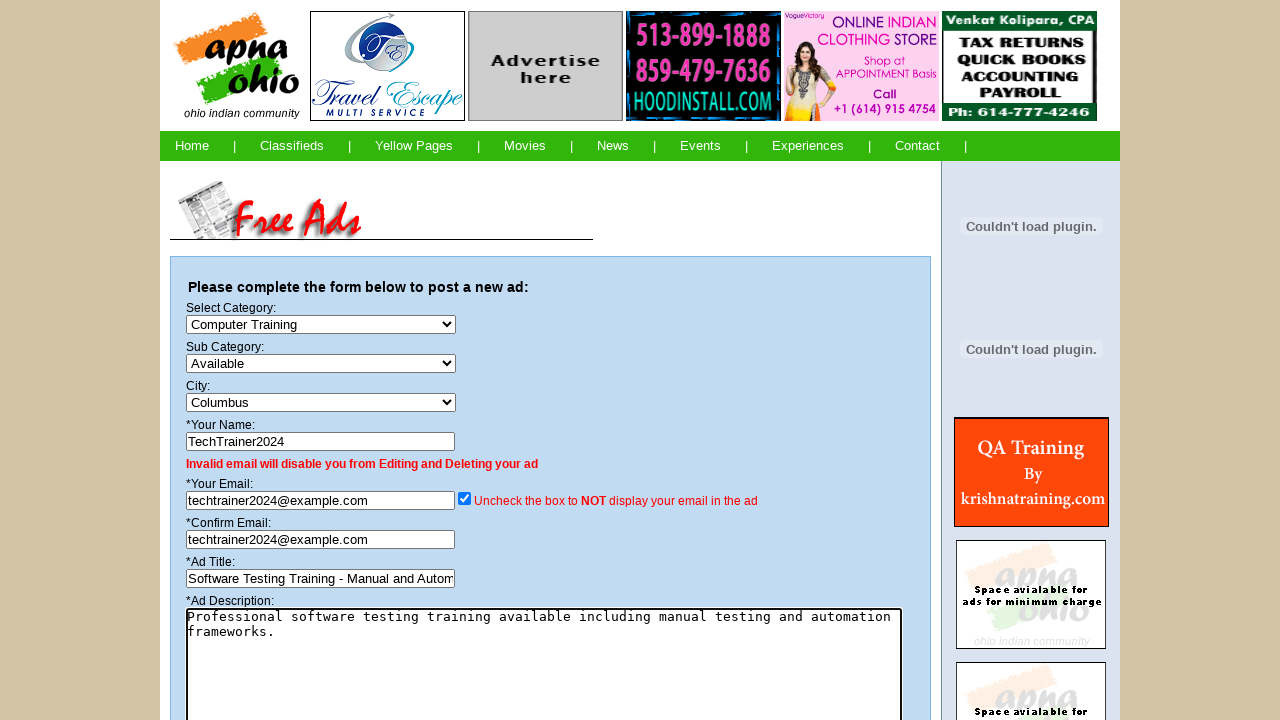

Selected city: Columbus on select[name='city']
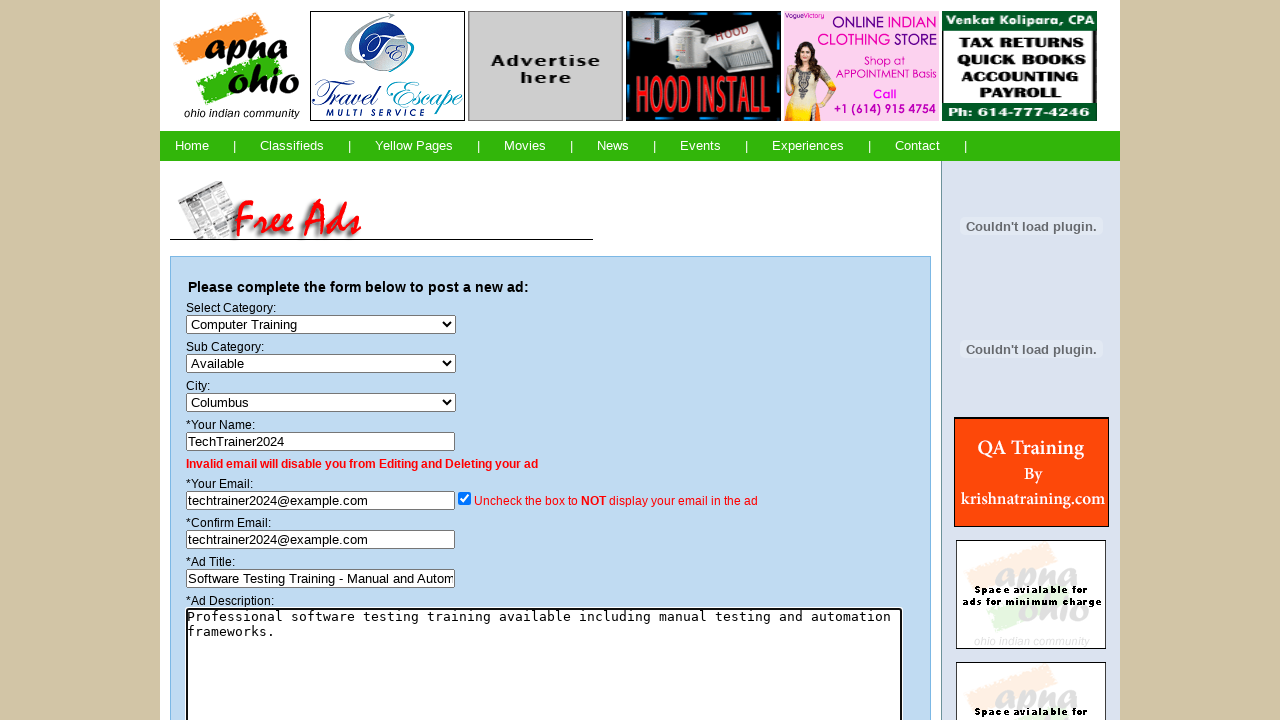

Checked terms and conditions checkbox at (192, 630) on input[name='TAC']
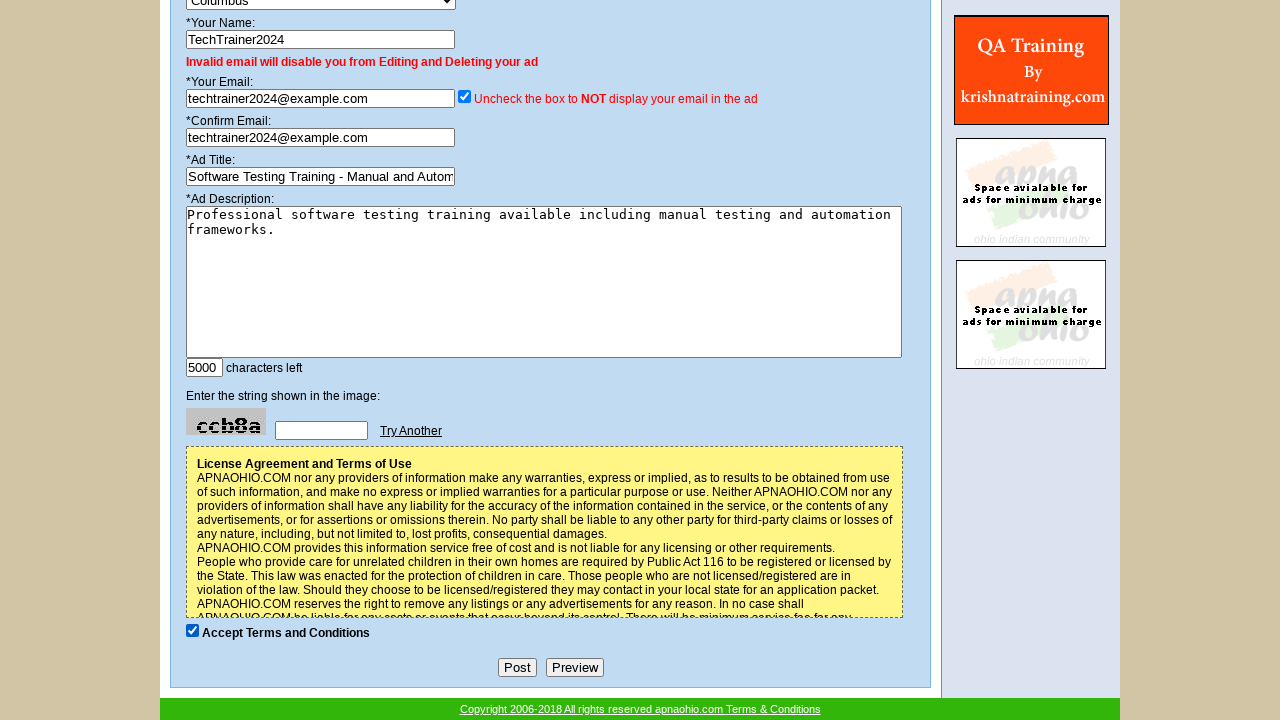

Waited 2 seconds before form submission
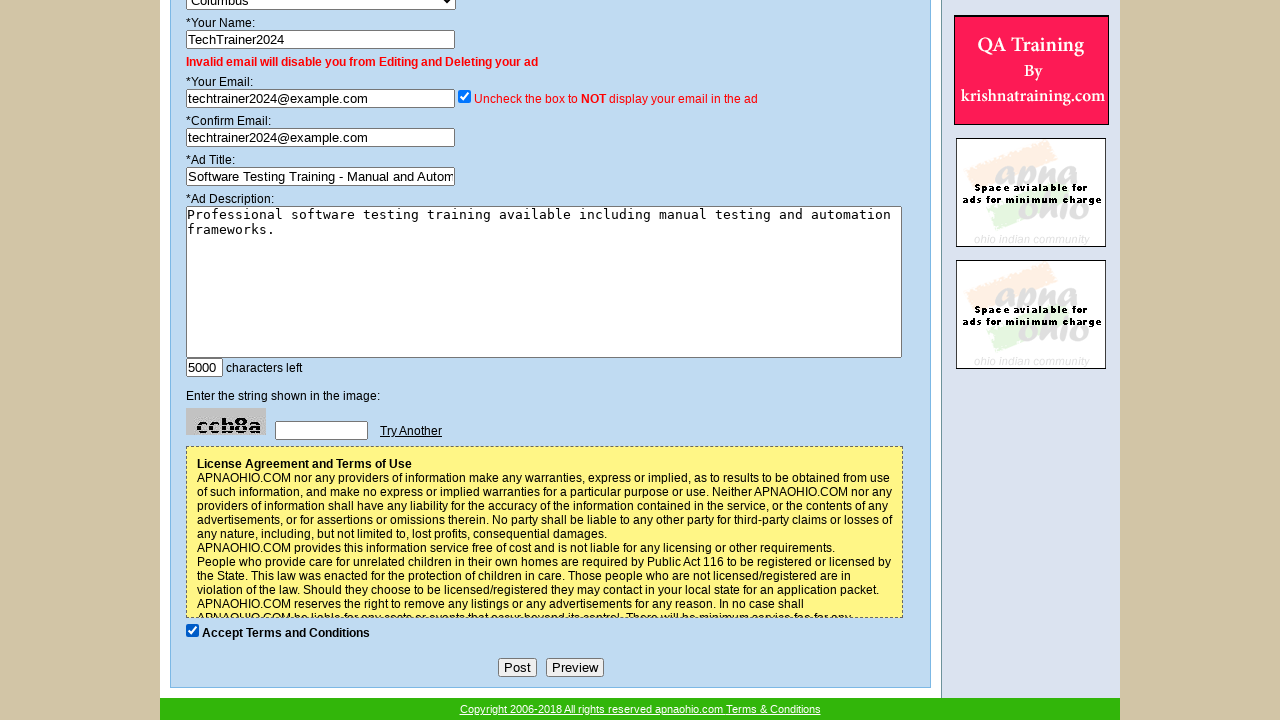

Clicked submit button to post classified ad in Columbus at (517, 668) on input[type='submit']
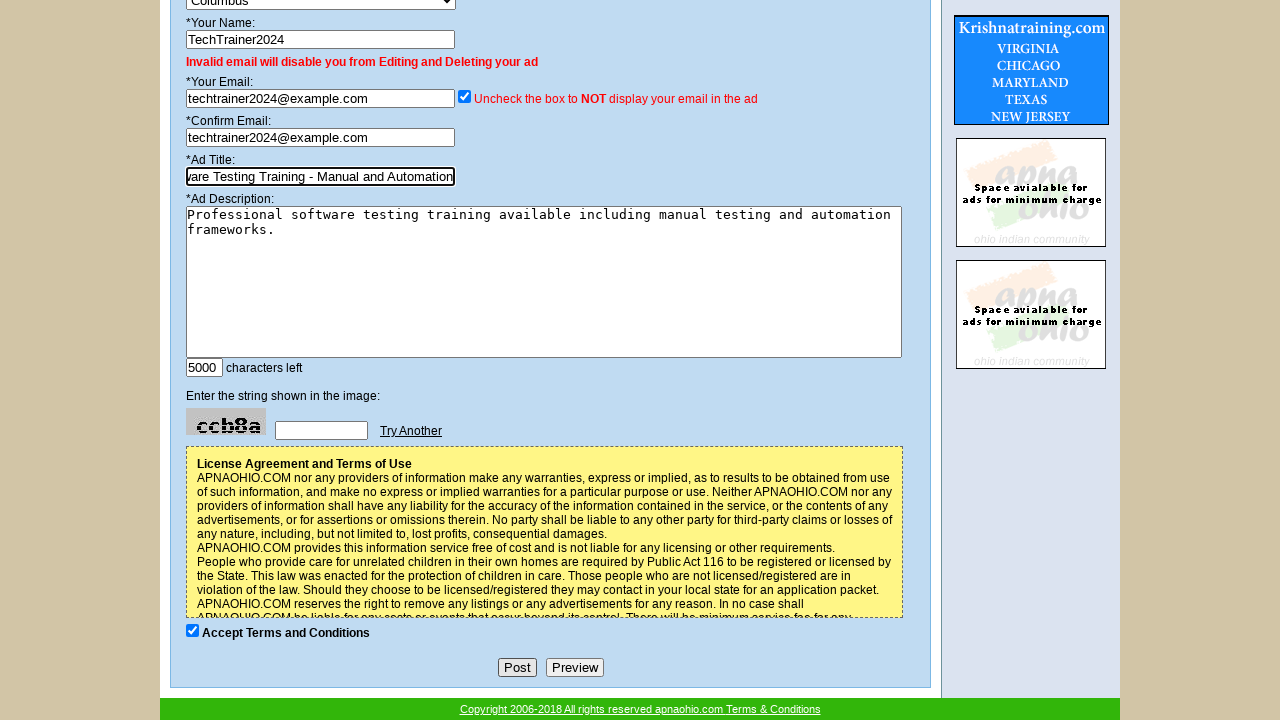

Waited 1 second for form submission to process
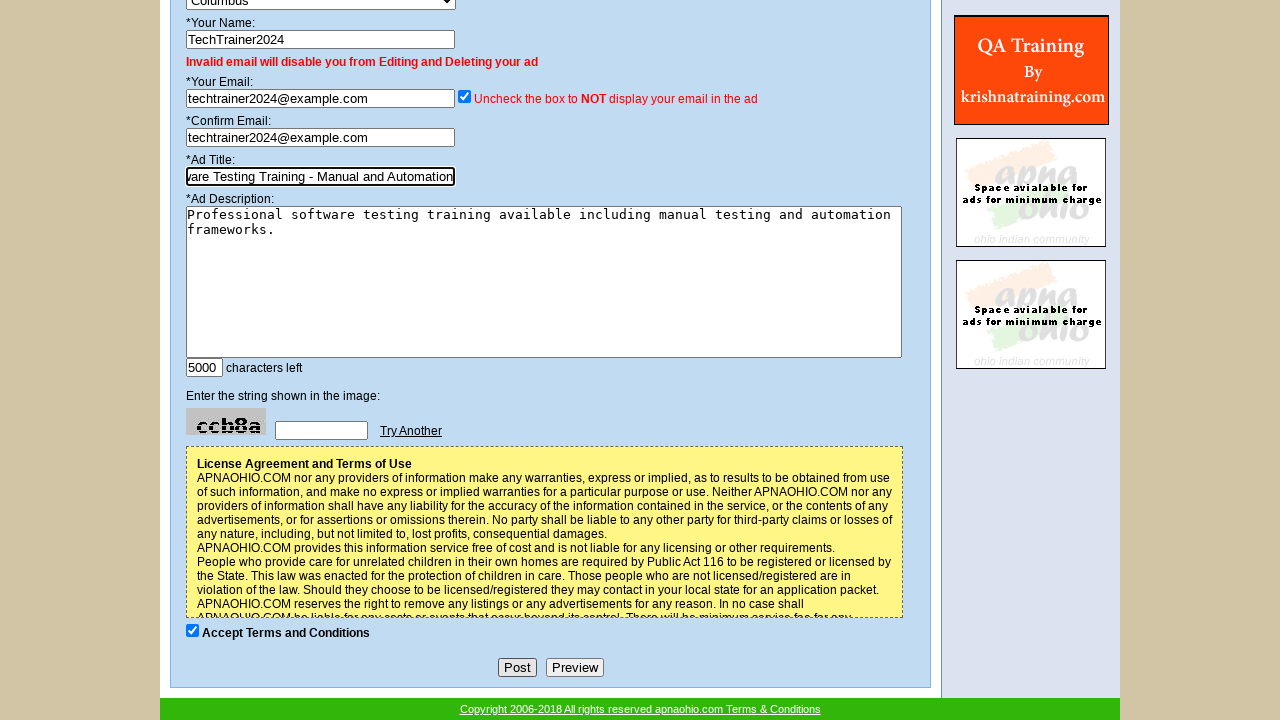

Navigated to new ad form for posting in Cincinnati
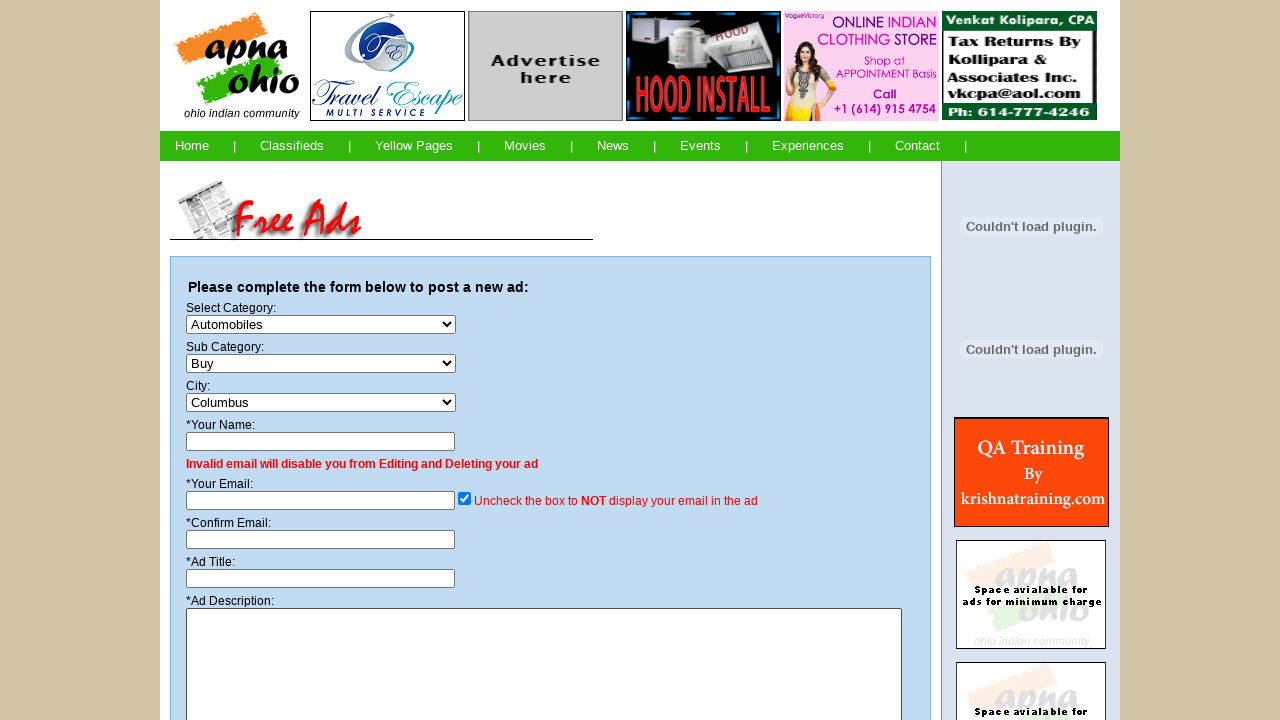

Selected 'Computer Training' category on #category
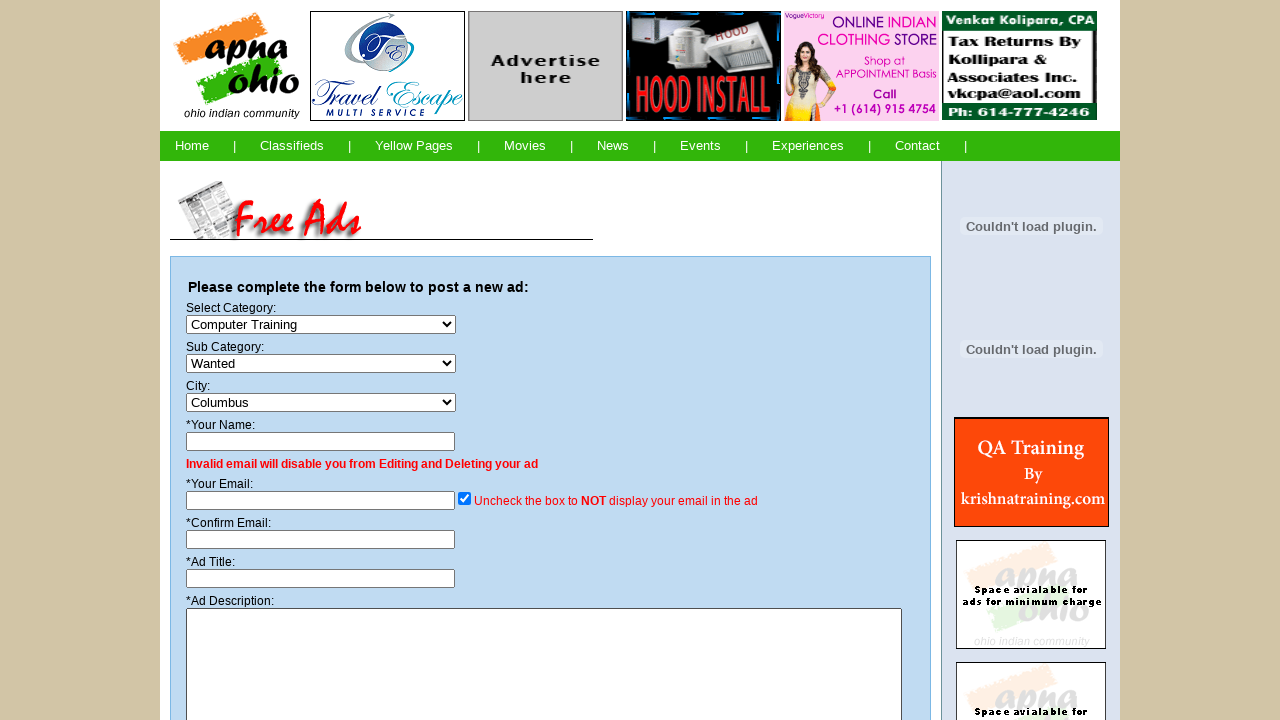

Selected 'Available' subcategory on #subcat
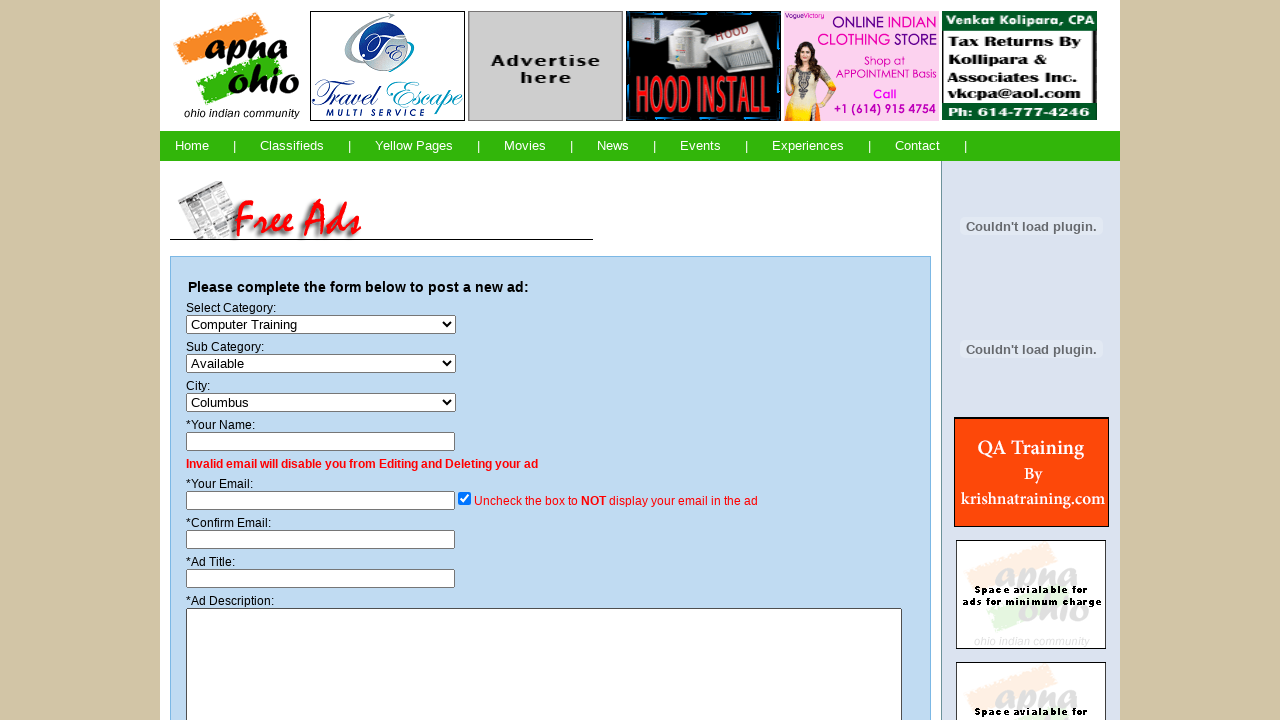

Filled in name field with 'TechTrainer2024' on input[name='name']
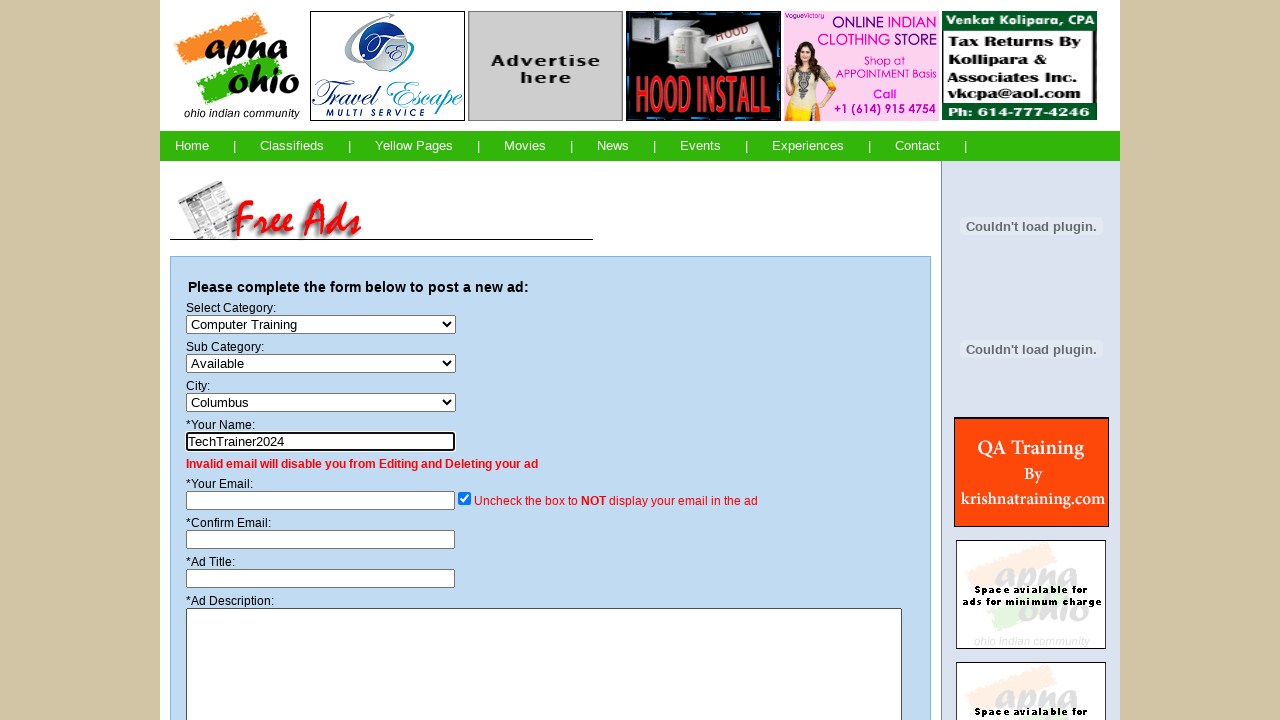

Filled in email field with 'techtrainer2024@example.com' on input[name='email']
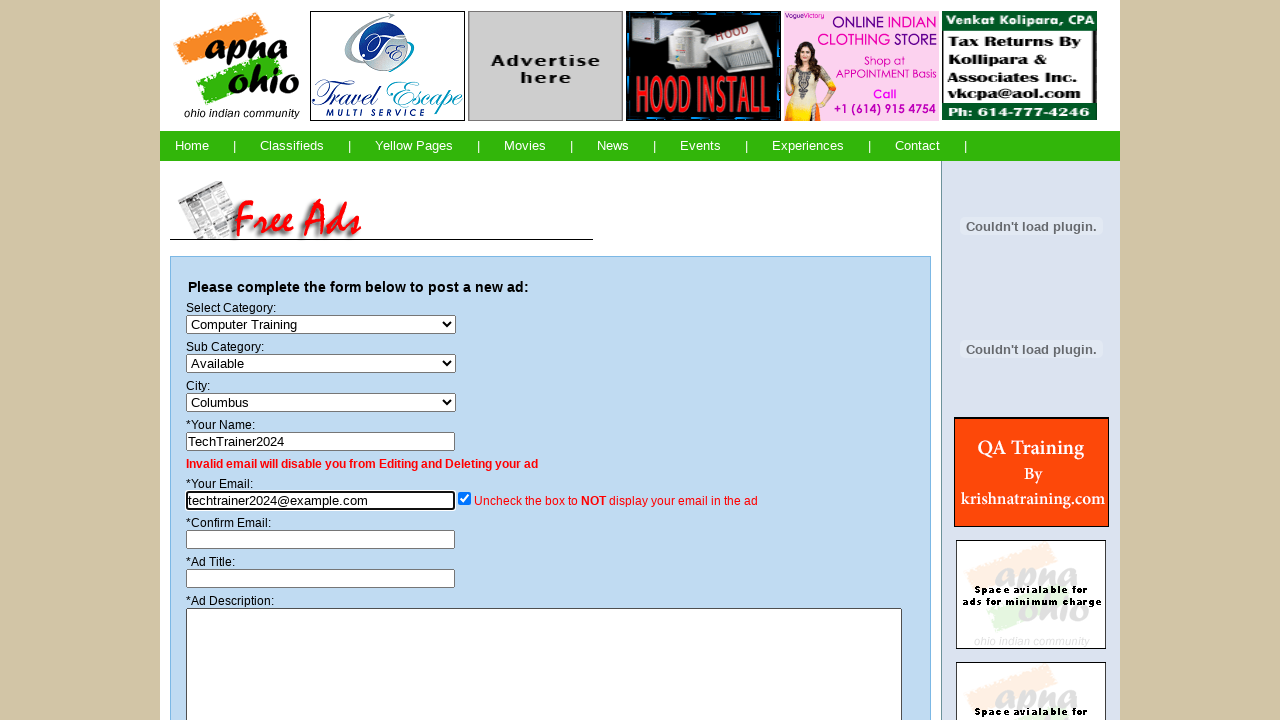

Filled in confirm email field on input[name='email2']
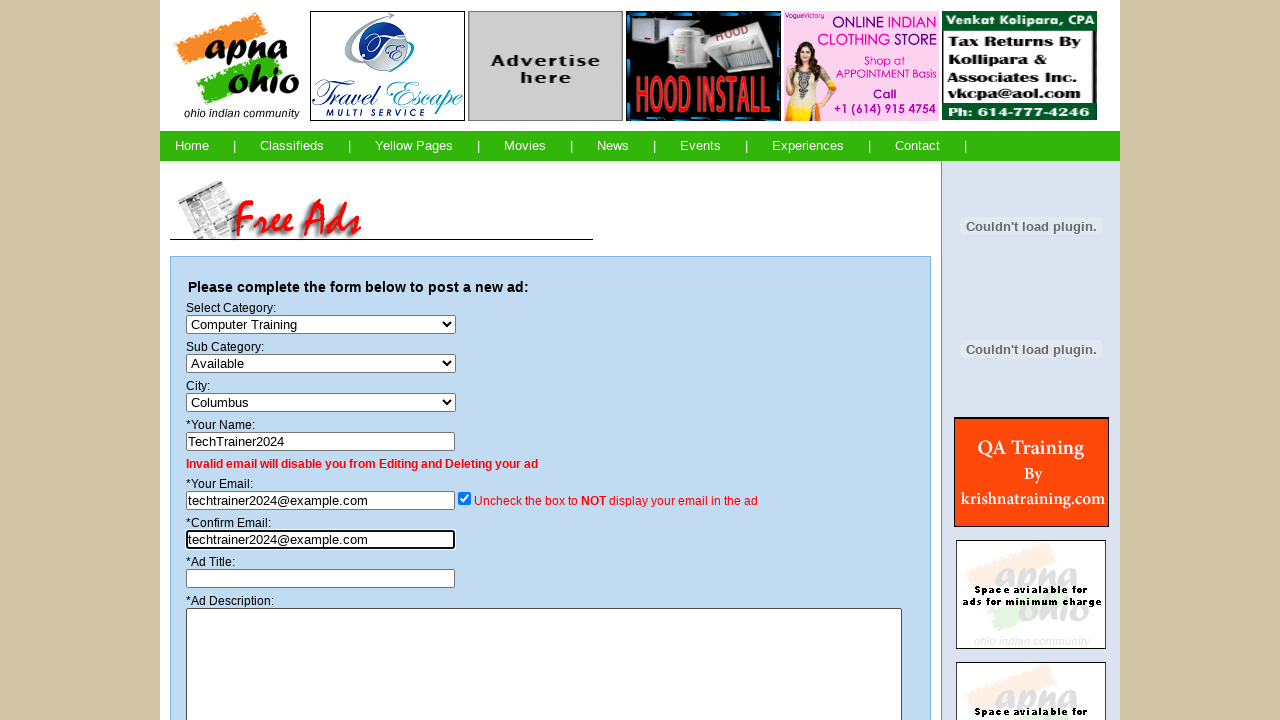

Filled in ad title: 'Software Testing Training - Manual and Automation' on #title
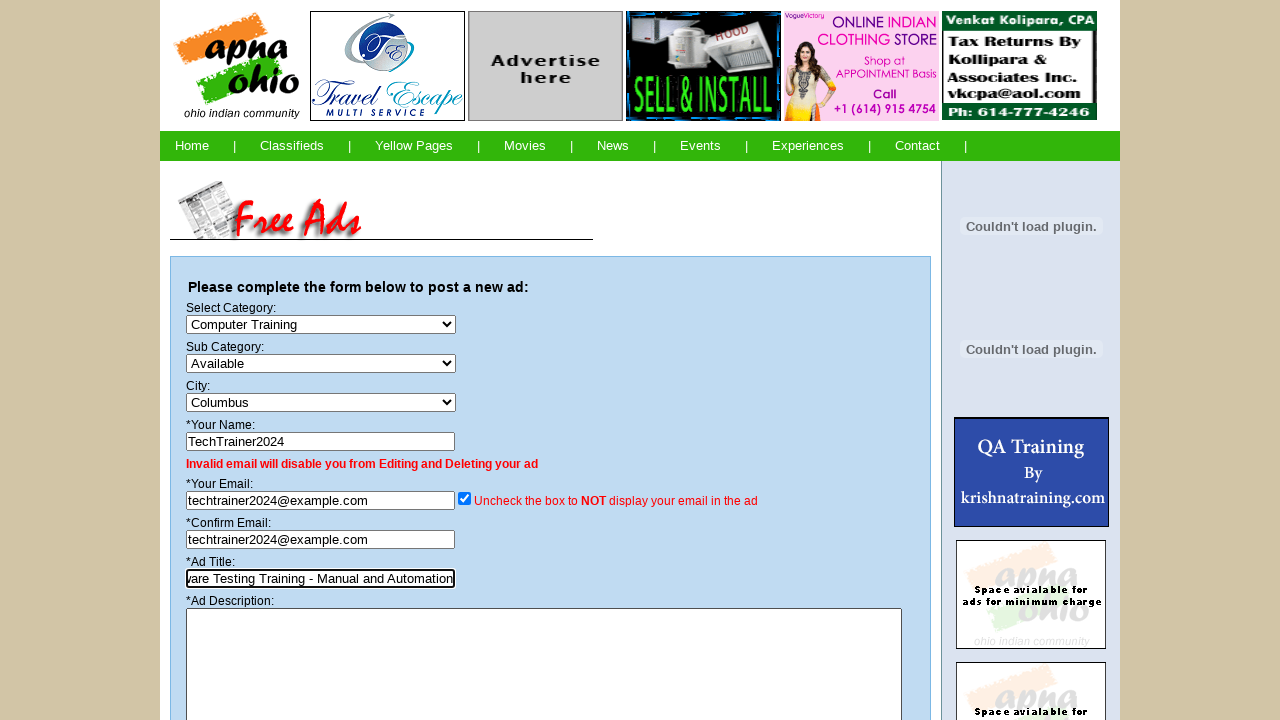

Filled in ad description with training details on textarea[name='desc']
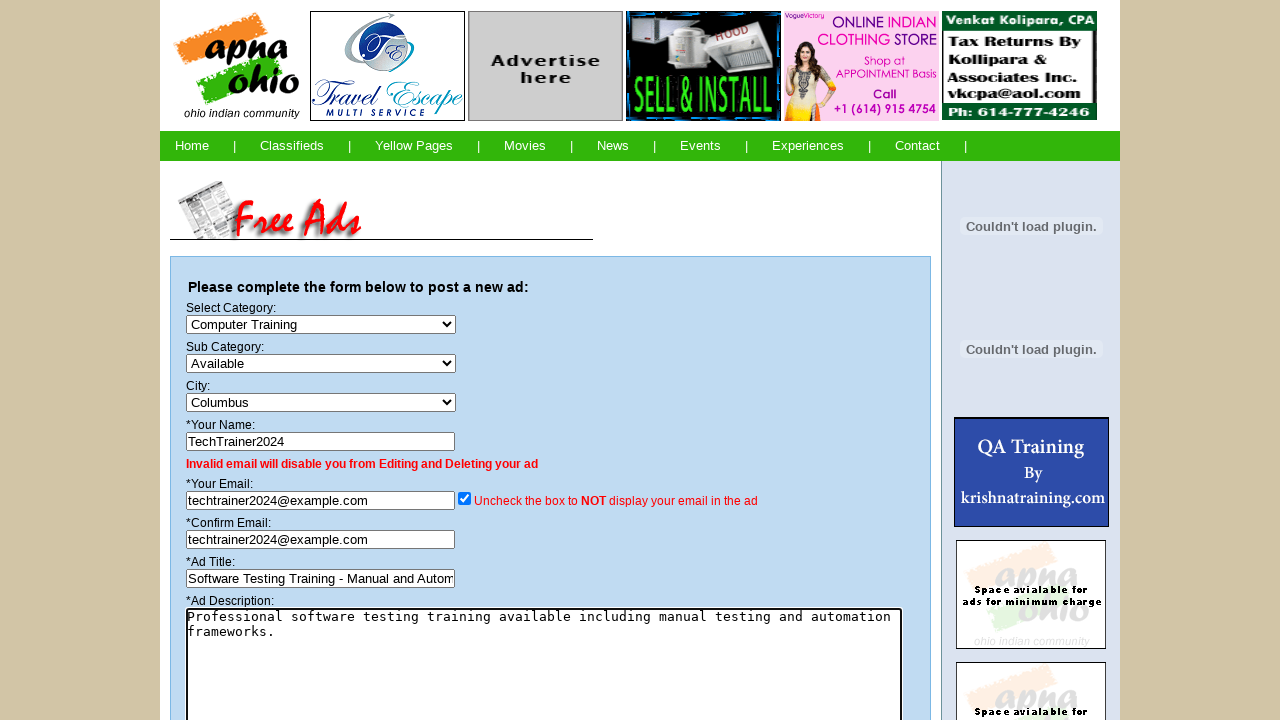

Selected city: Cincinnati on select[name='city']
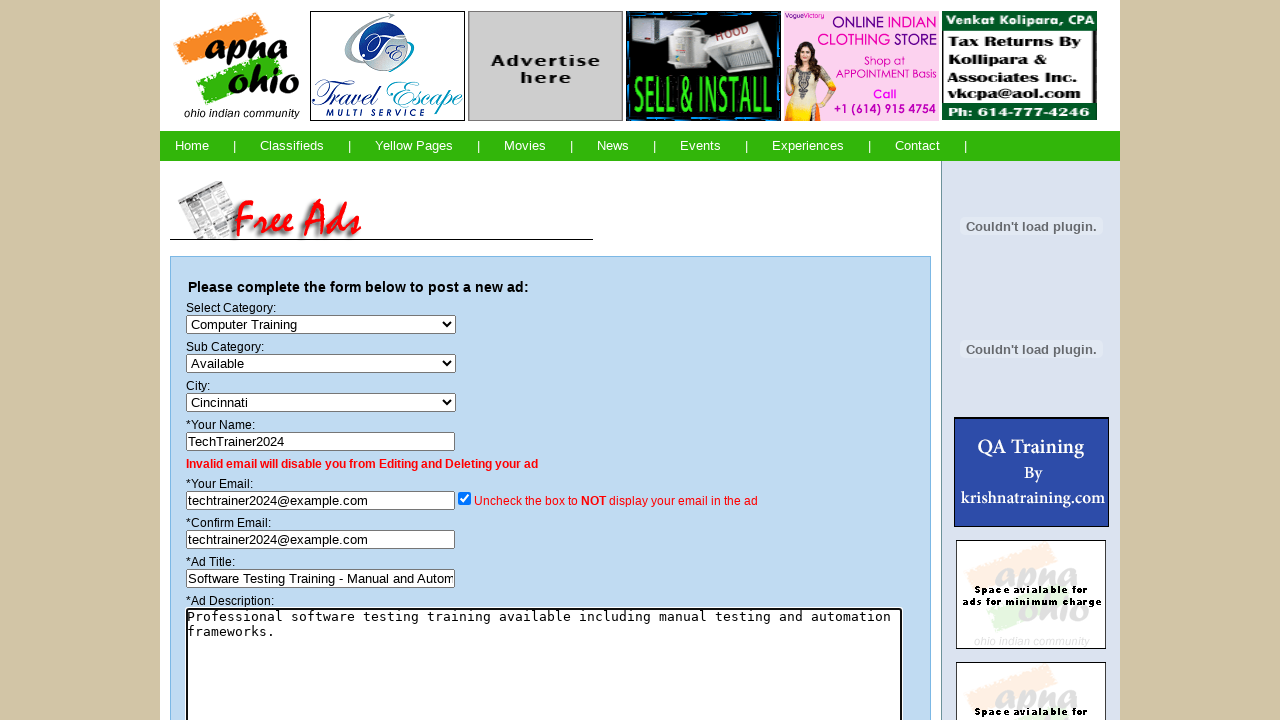

Checked terms and conditions checkbox at (192, 630) on input[name='TAC']
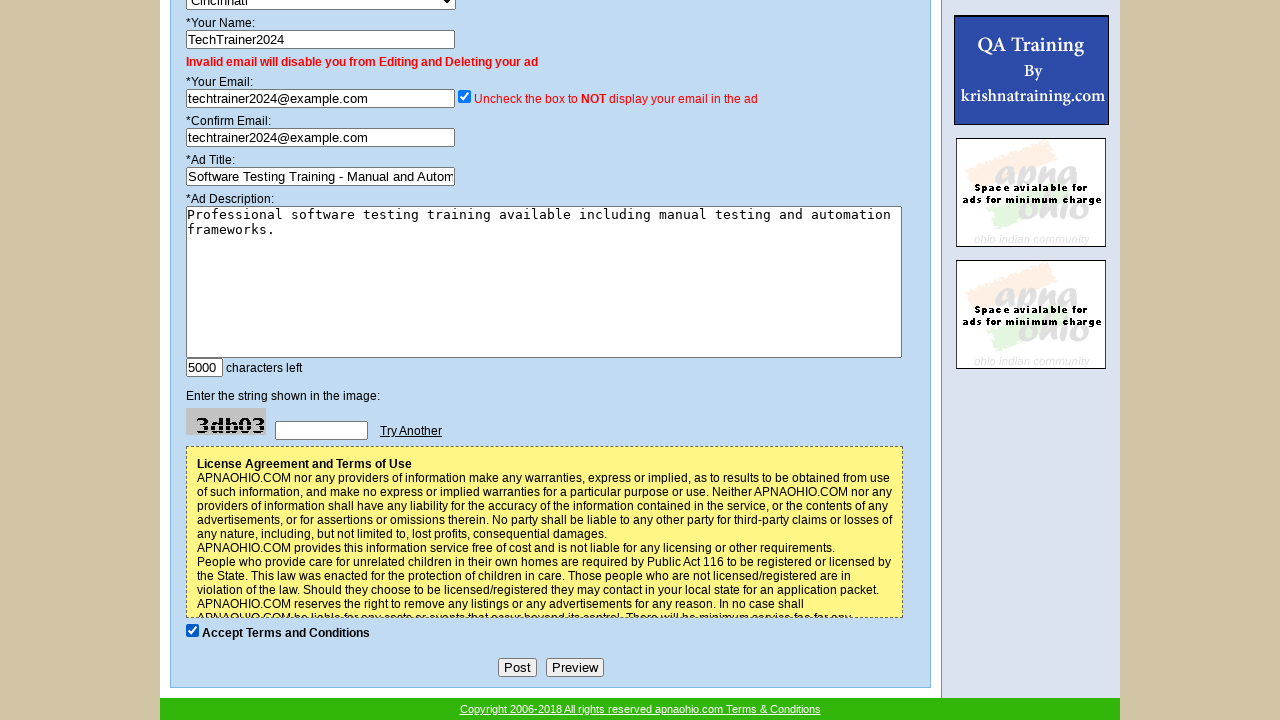

Waited 2 seconds before form submission
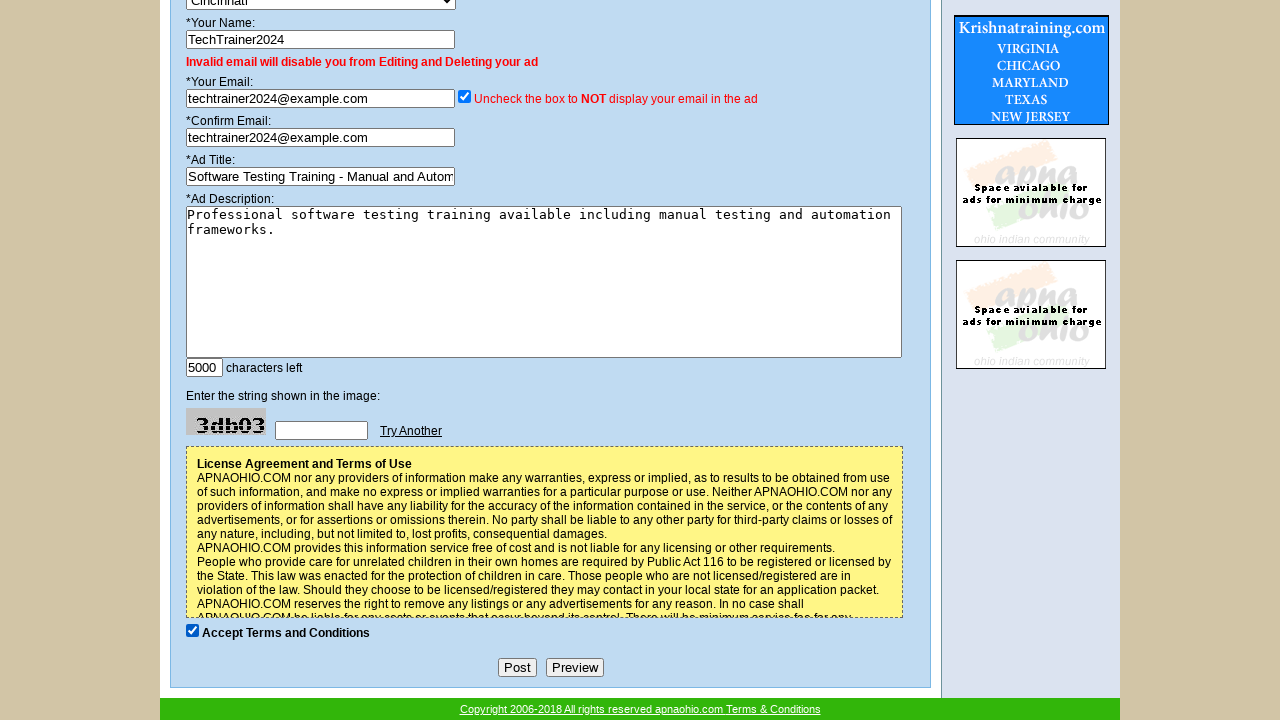

Clicked submit button to post classified ad in Cincinnati at (517, 668) on input[type='submit']
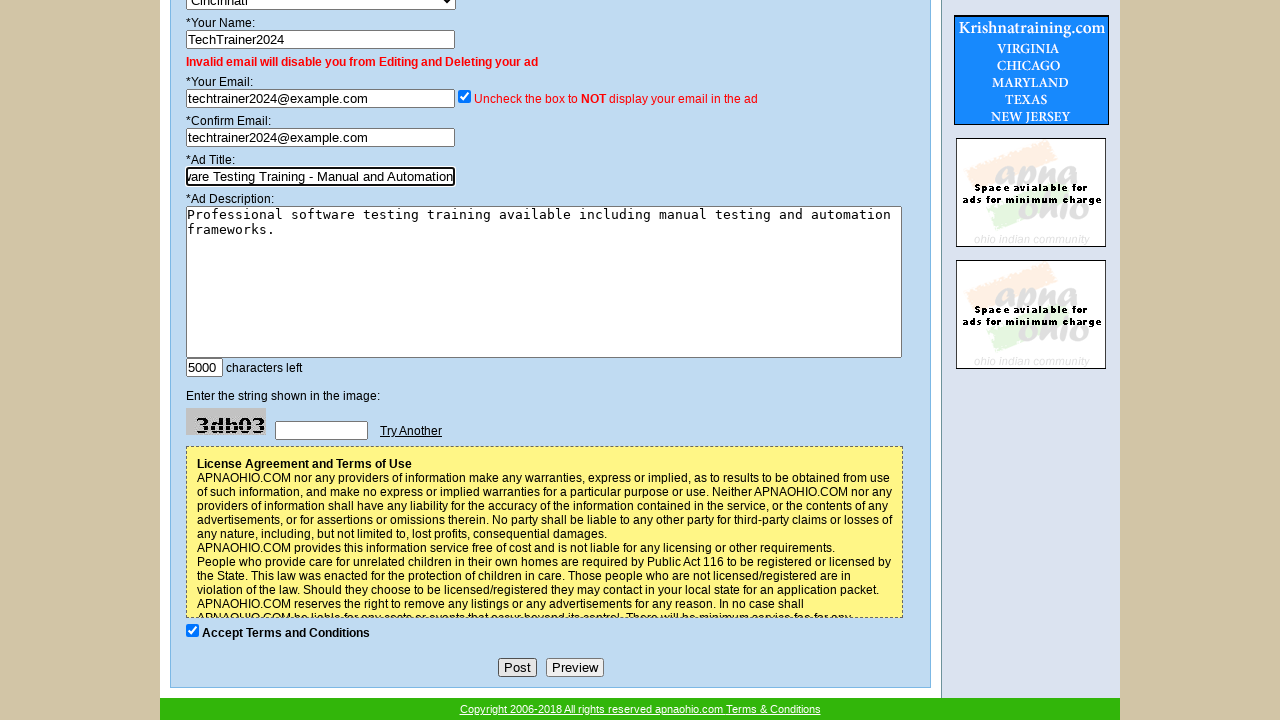

Waited 1 second for form submission to process
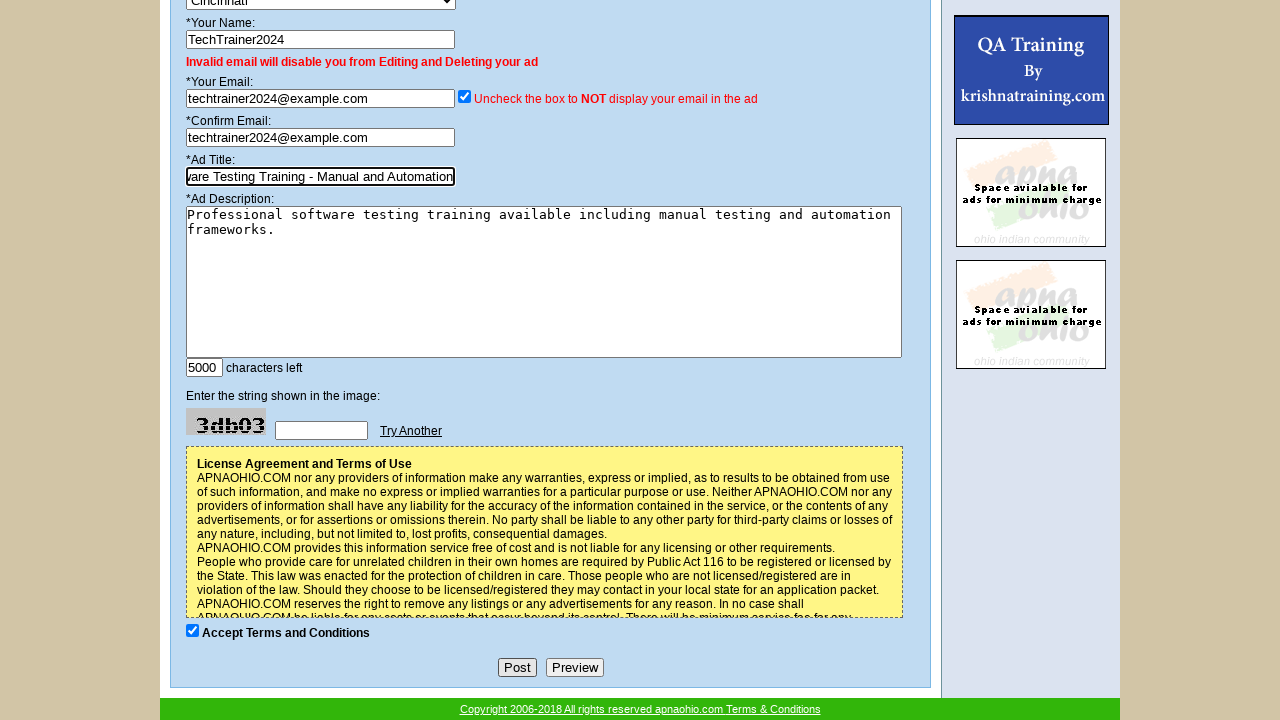

Navigated to new ad form for posting in Dayton
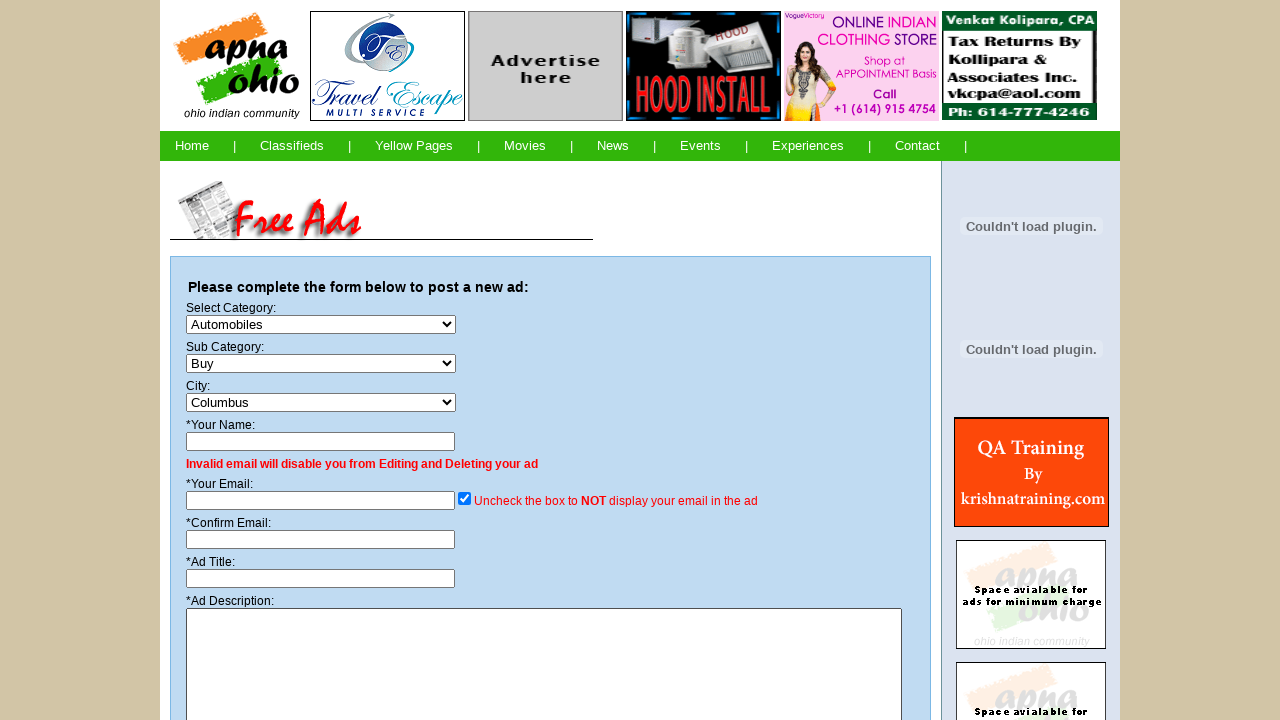

Selected 'Computer Training' category on #category
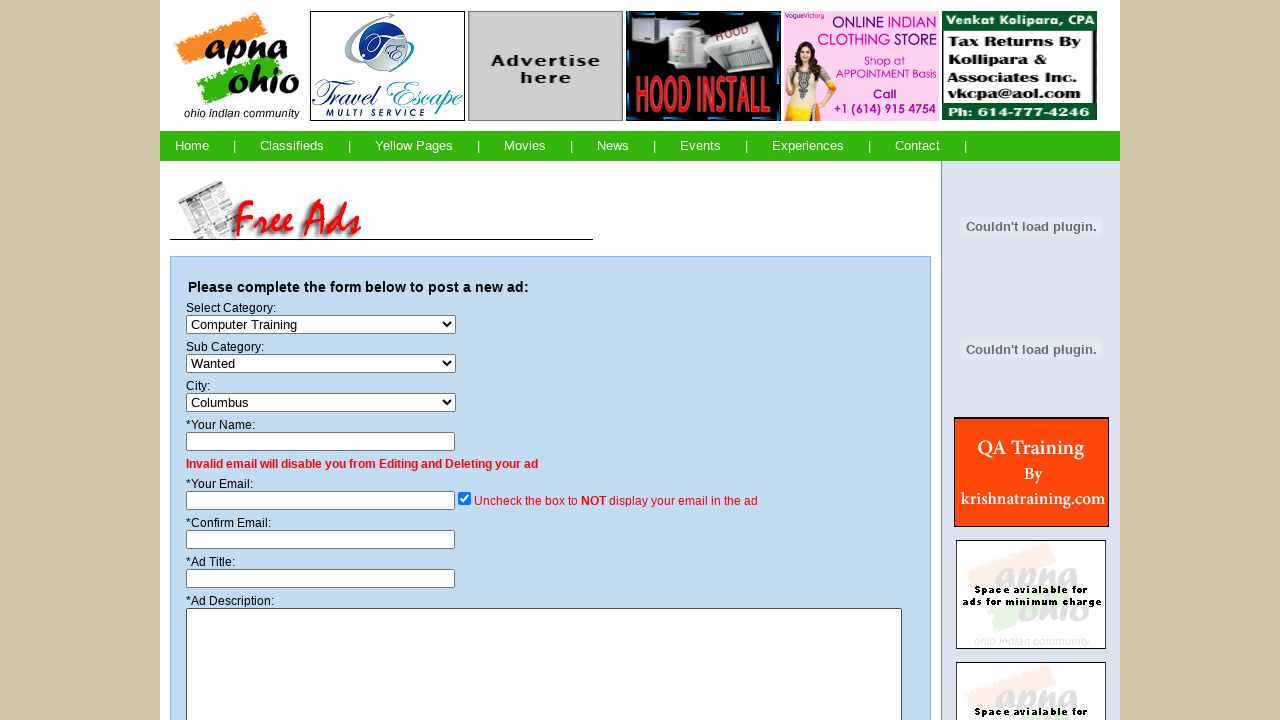

Selected 'Available' subcategory on #subcat
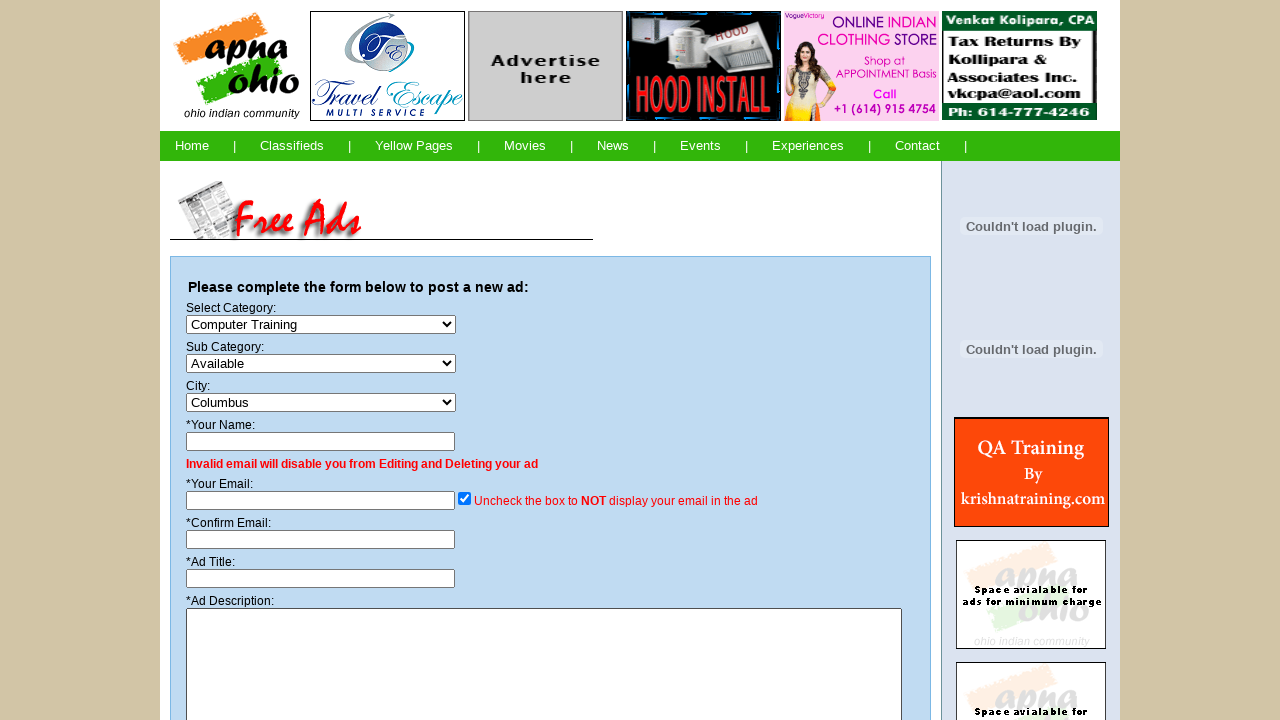

Filled in name field with 'TechTrainer2024' on input[name='name']
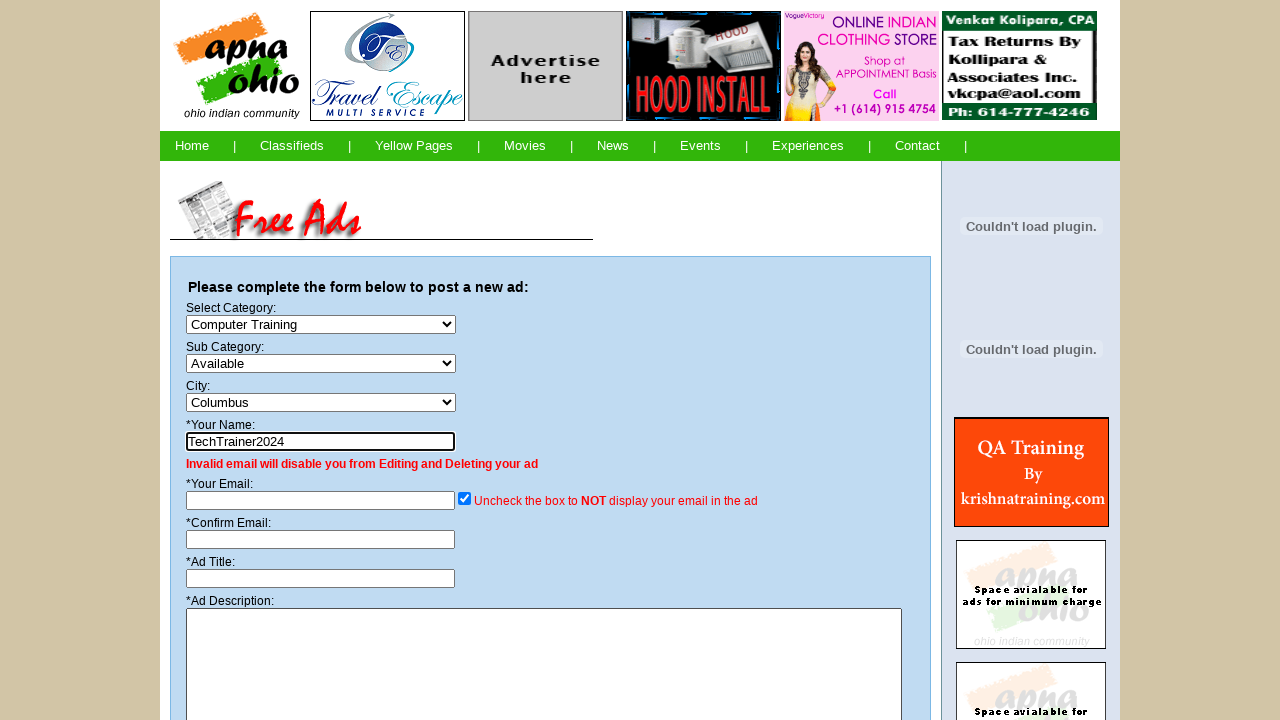

Filled in email field with 'techtrainer2024@example.com' on input[name='email']
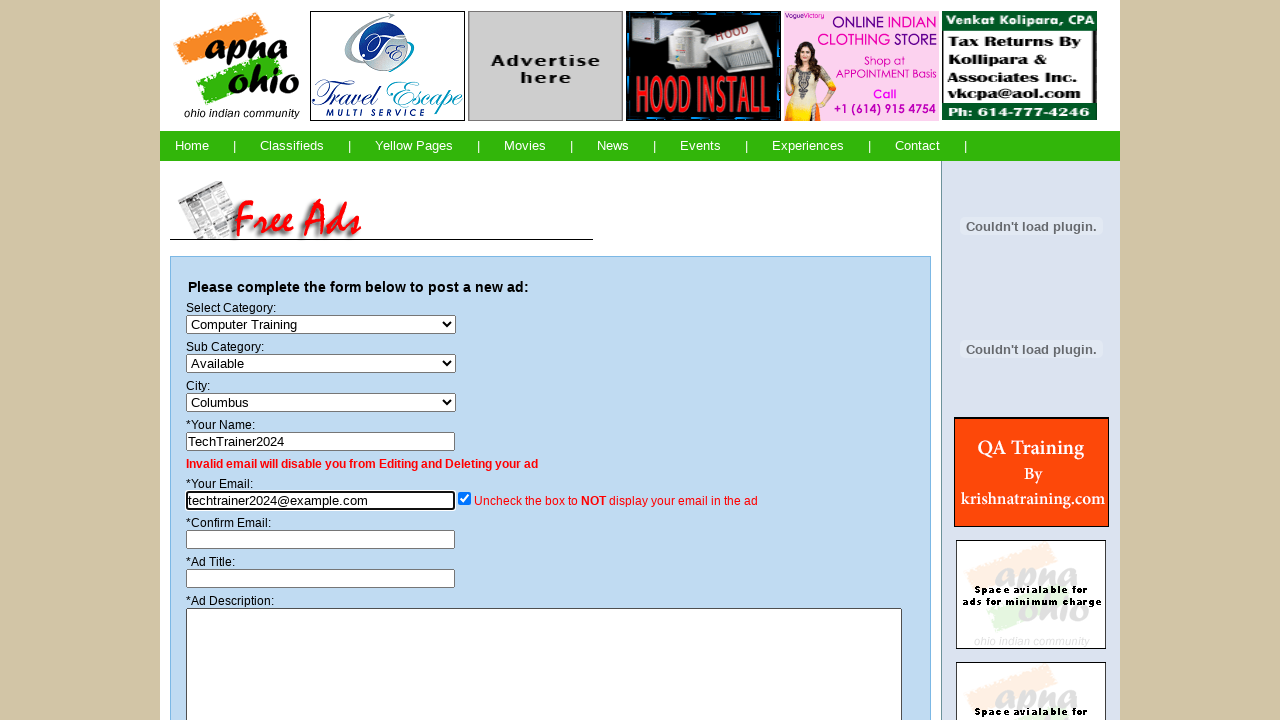

Filled in confirm email field on input[name='email2']
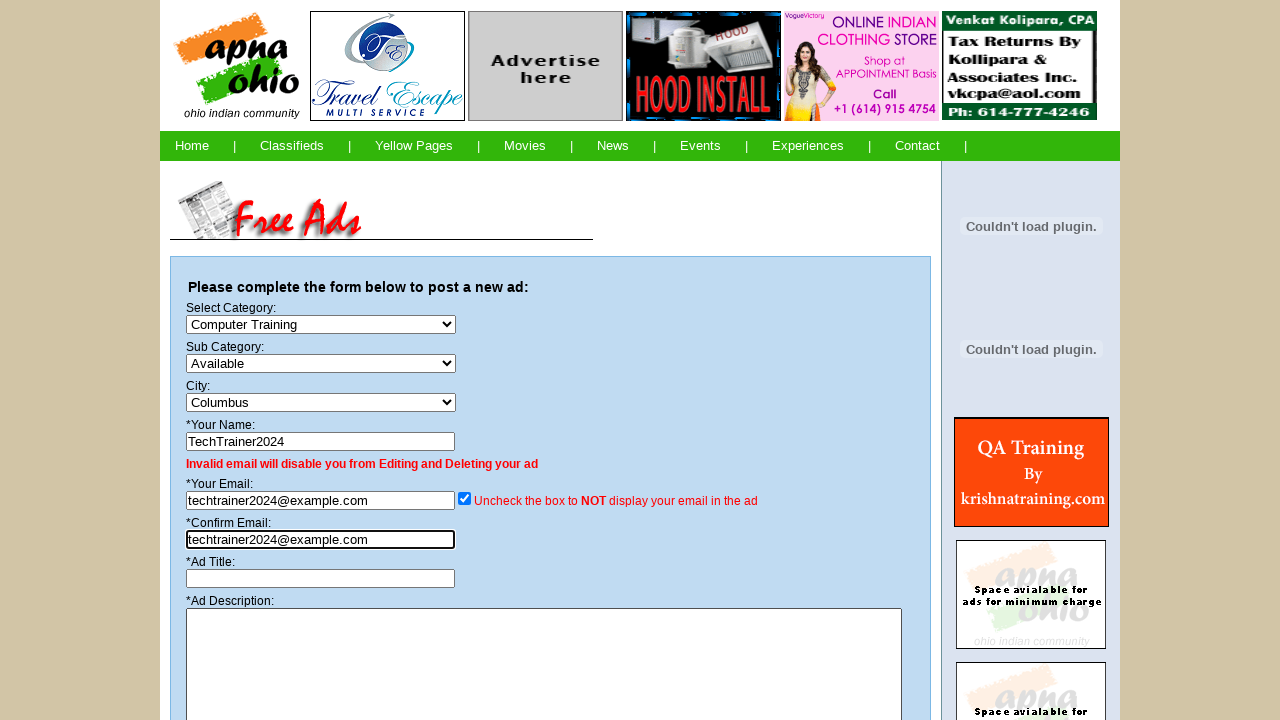

Filled in ad title: 'Software Testing Training - Manual and Automation' on #title
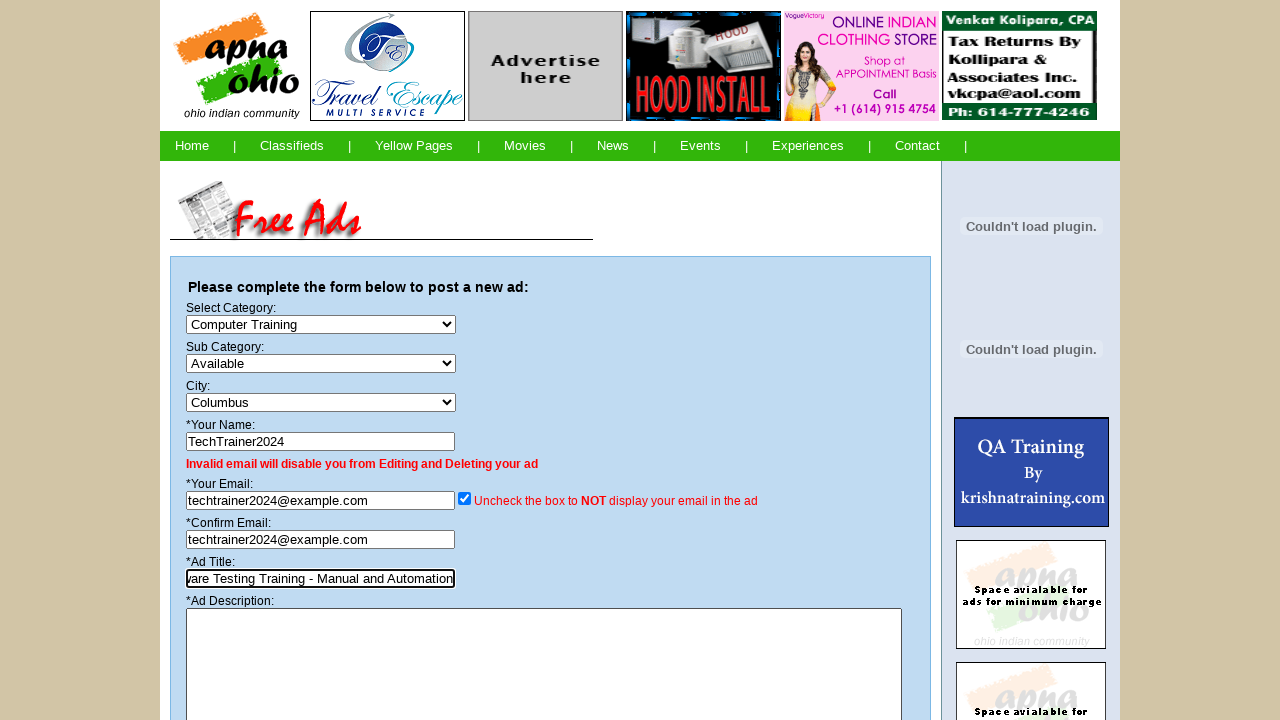

Filled in ad description with training details on textarea[name='desc']
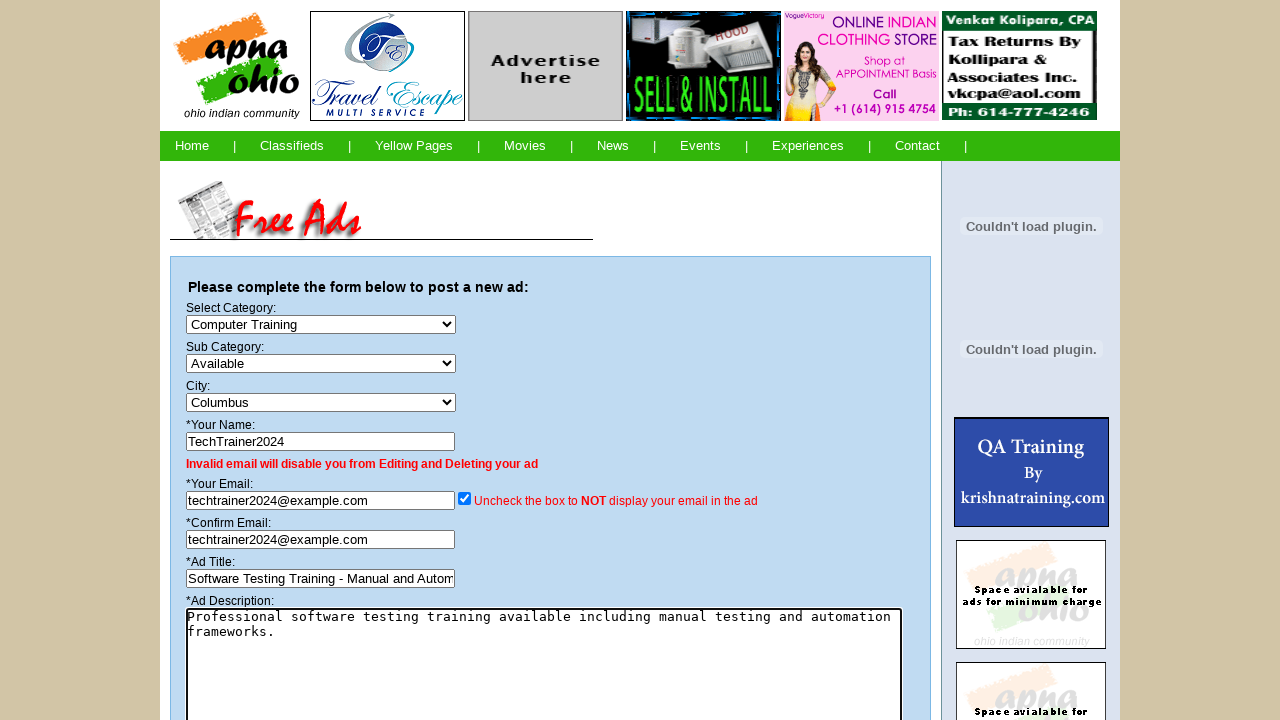

Selected city: Dayton on select[name='city']
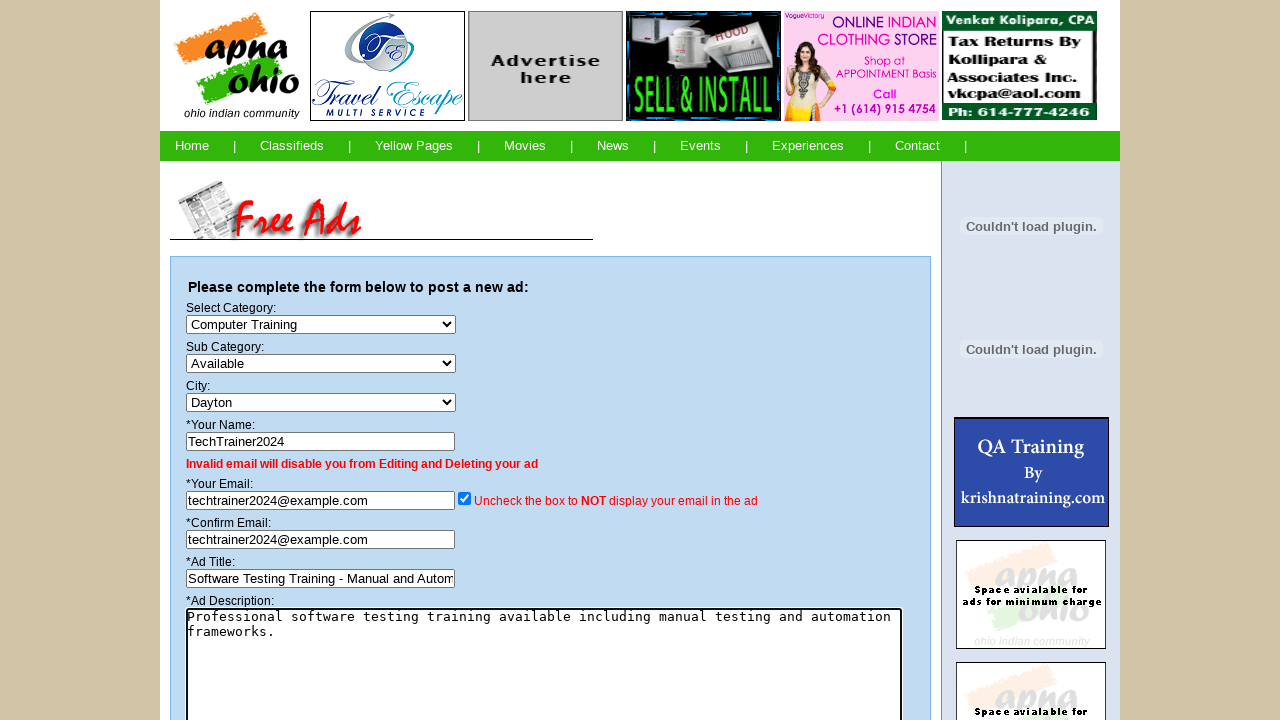

Checked terms and conditions checkbox at (192, 630) on input[name='TAC']
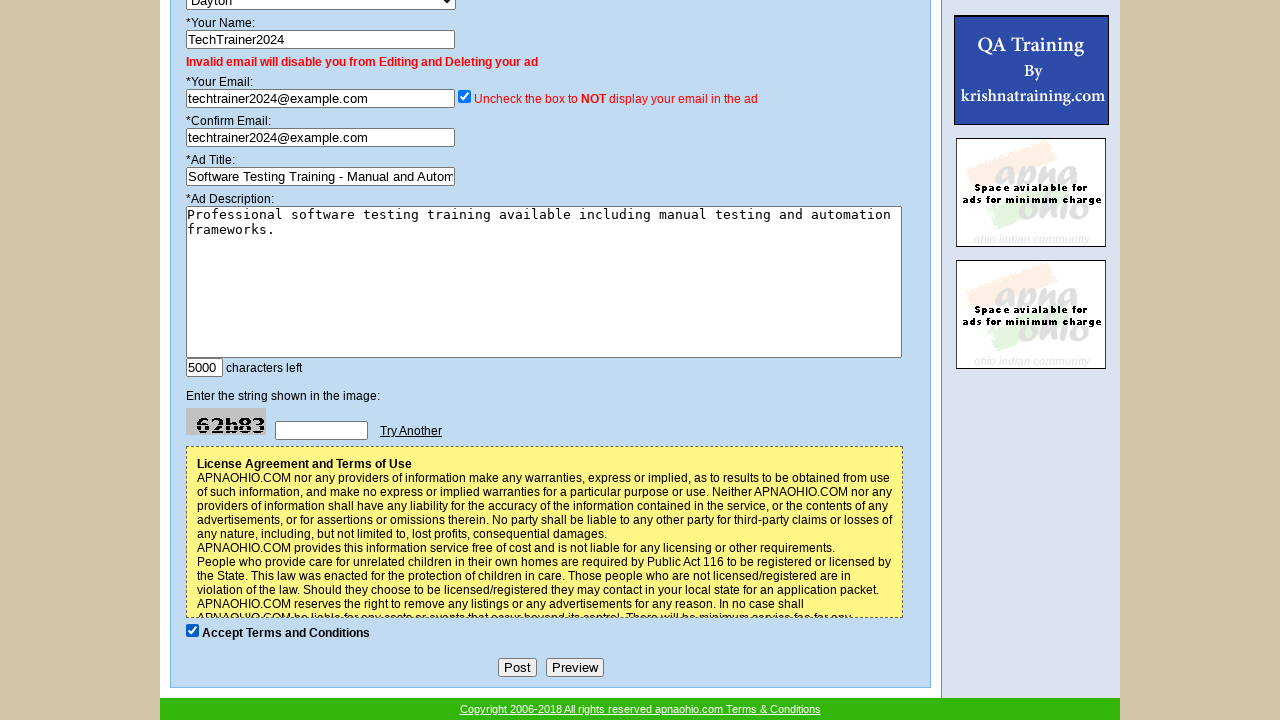

Waited 2 seconds before form submission
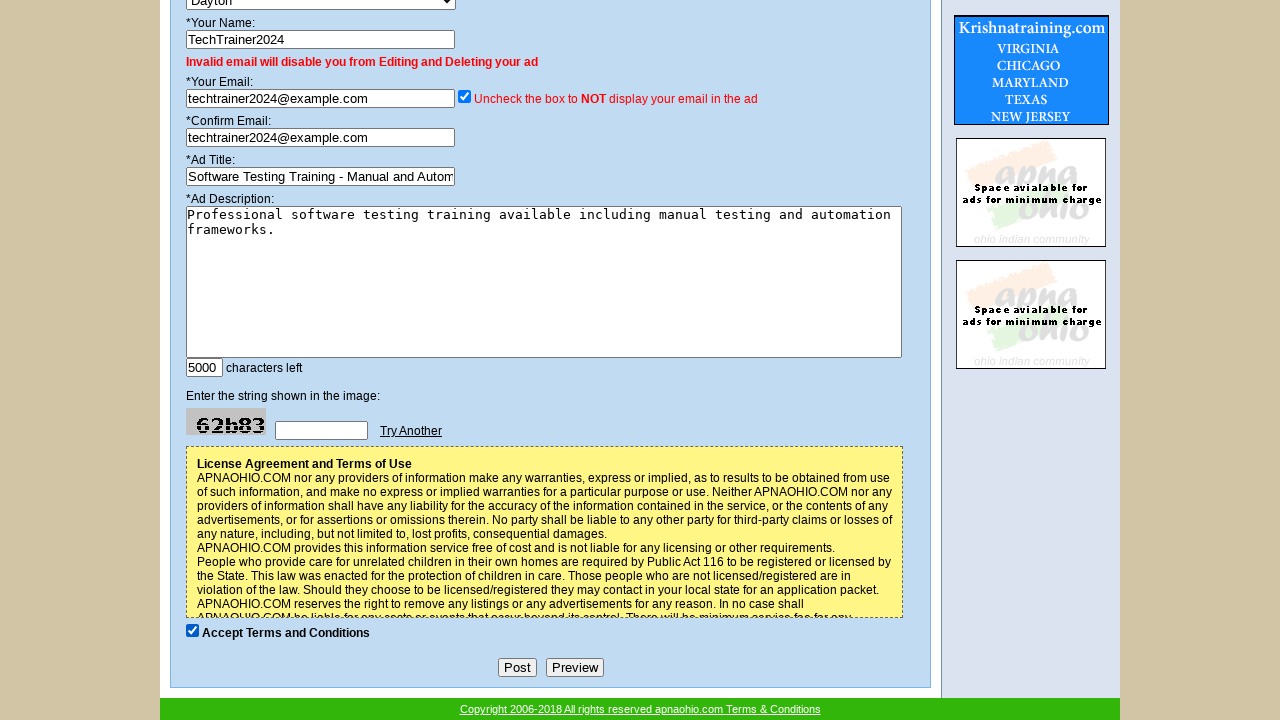

Clicked submit button to post classified ad in Dayton at (517, 668) on input[type='submit']
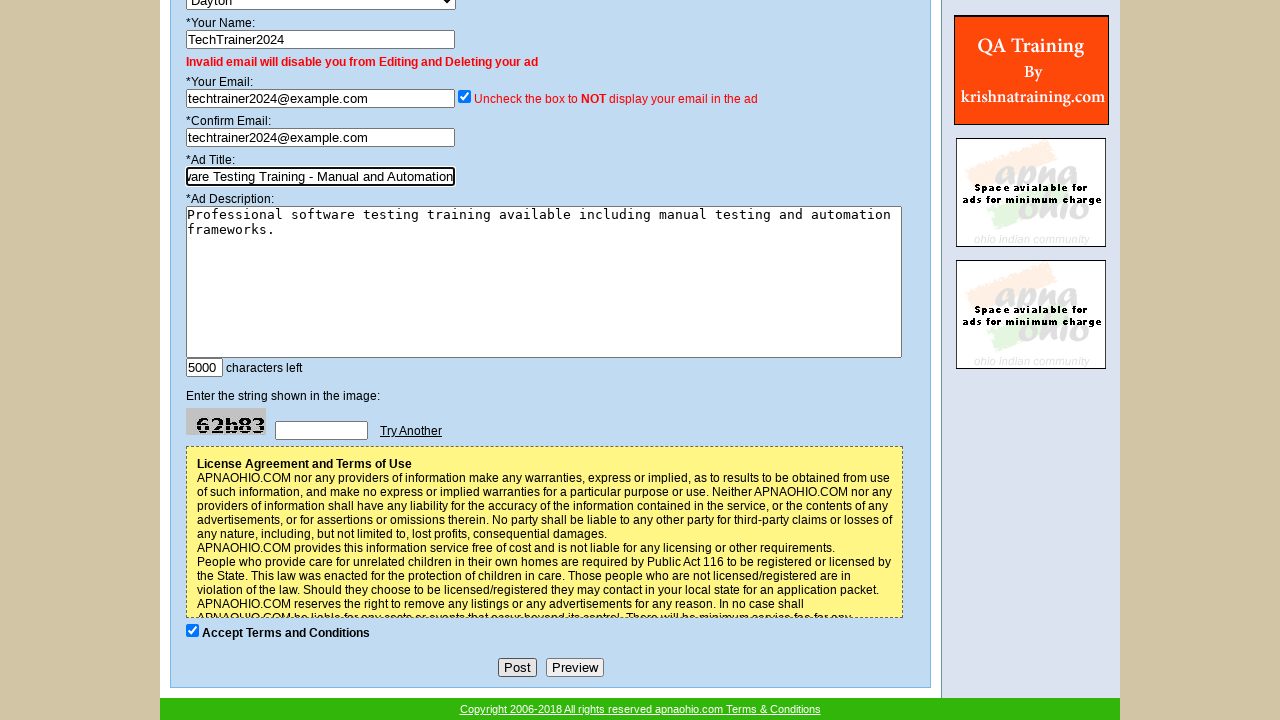

Waited 1 second for form submission to process
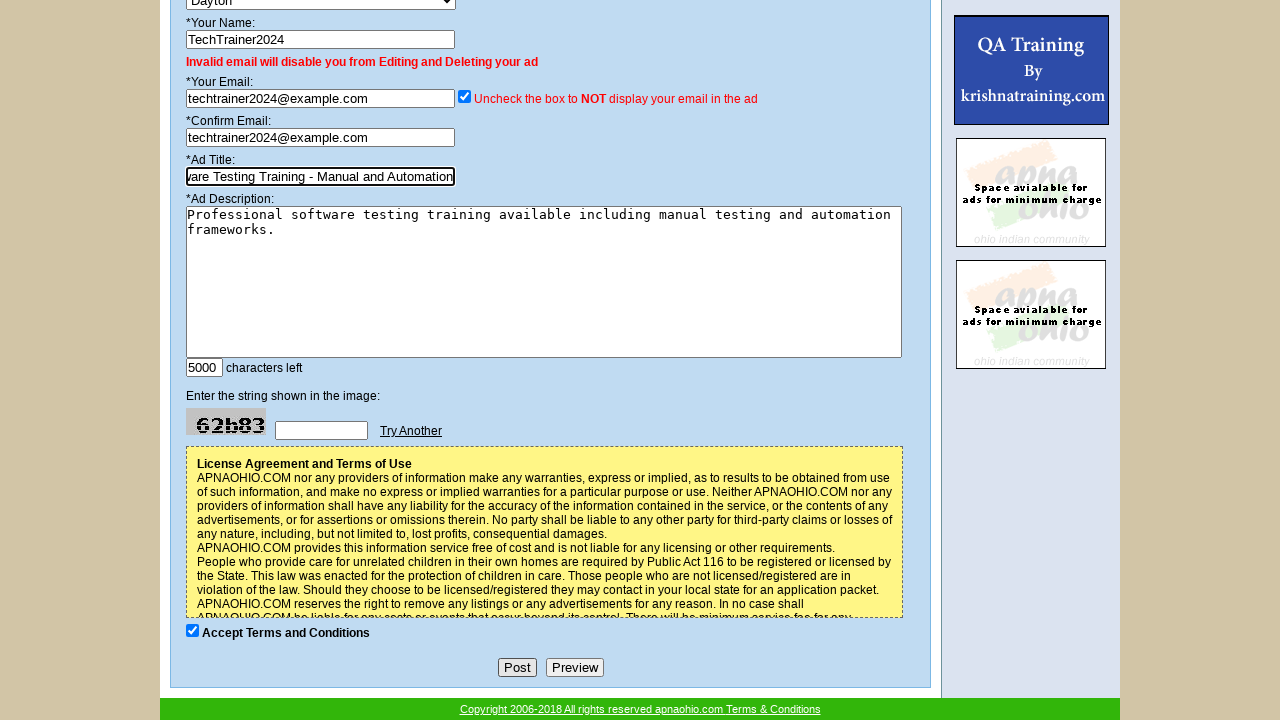

Navigated to new ad form for posting in Cleveland
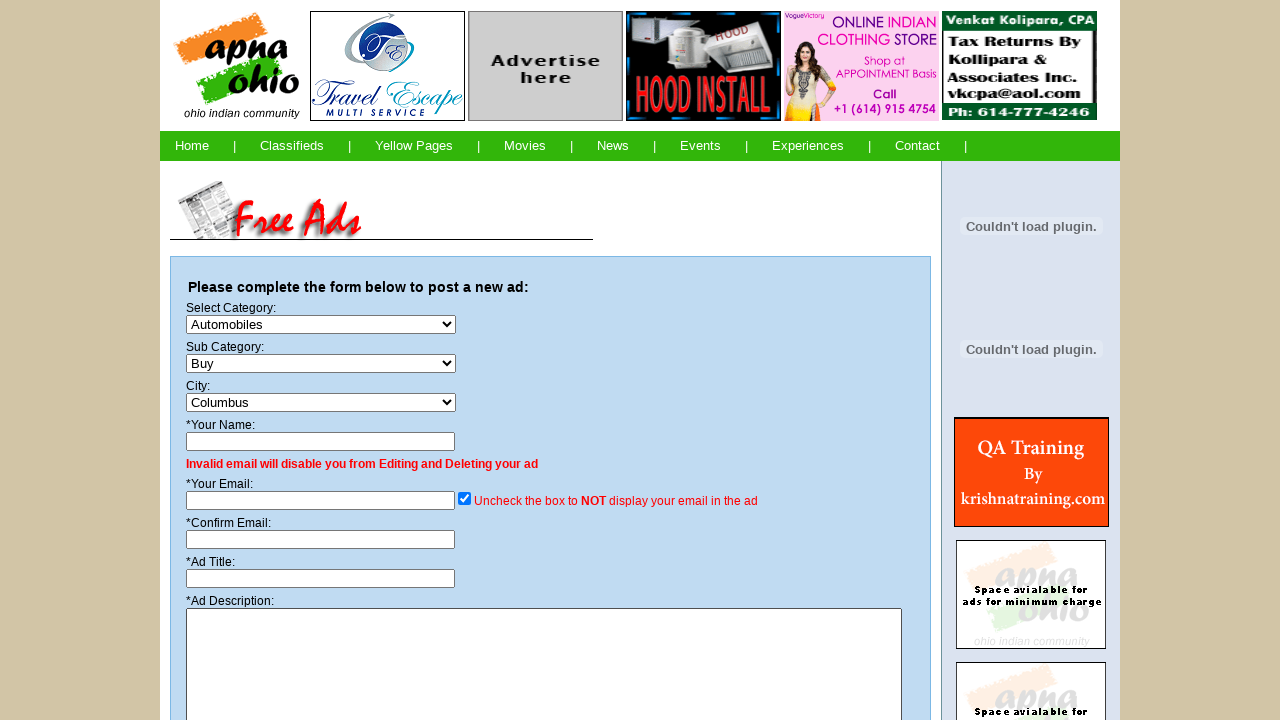

Selected 'Computer Training' category on #category
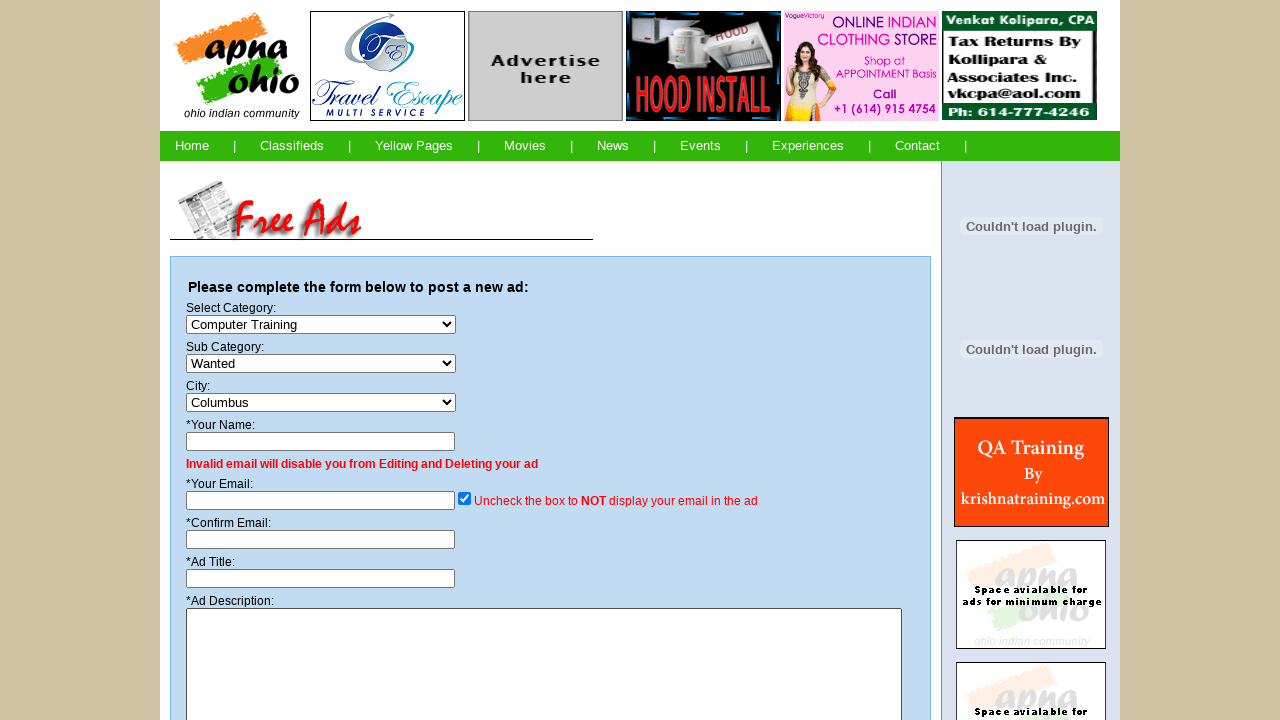

Selected 'Available' subcategory on #subcat
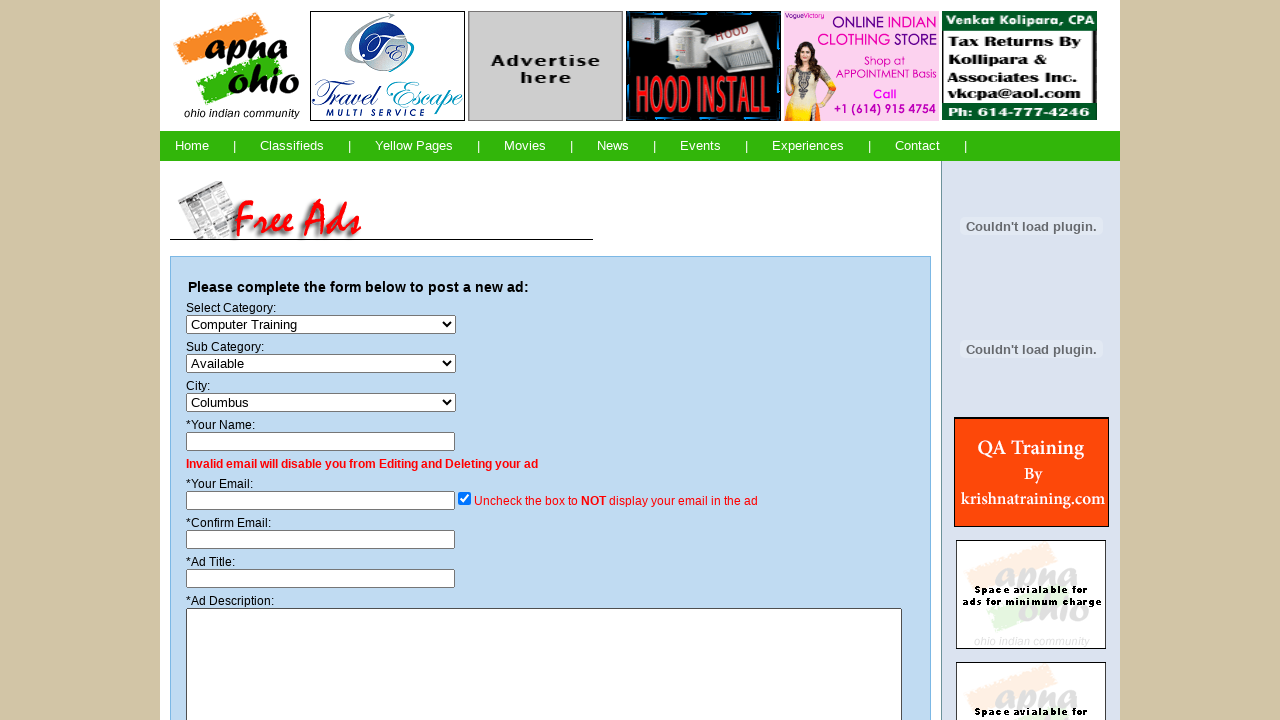

Filled in name field with 'TechTrainer2024' on input[name='name']
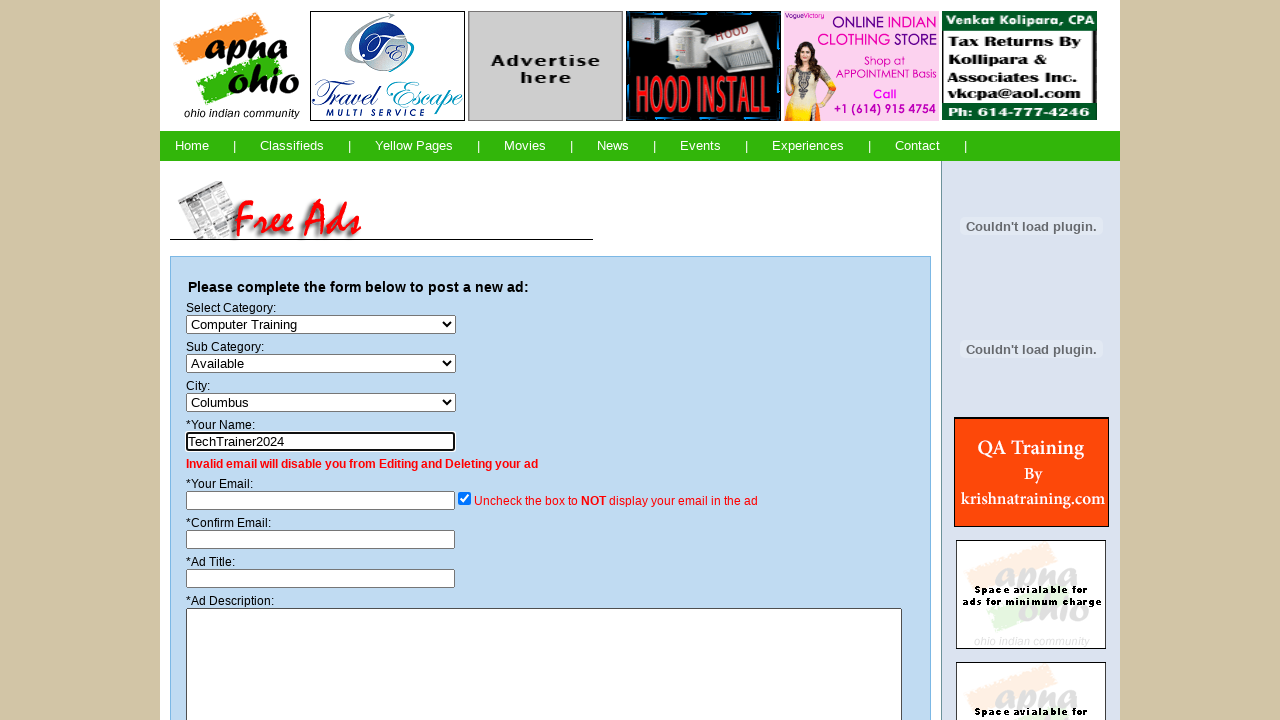

Filled in email field with 'techtrainer2024@example.com' on input[name='email']
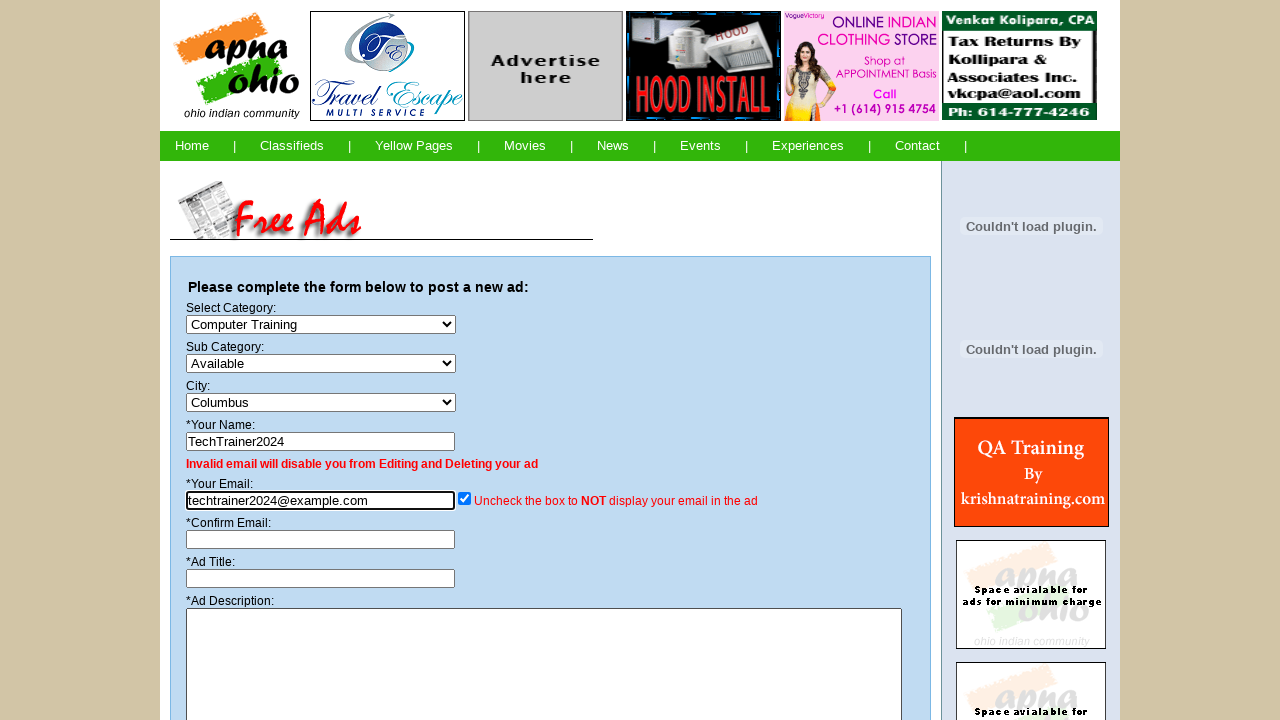

Filled in confirm email field on input[name='email2']
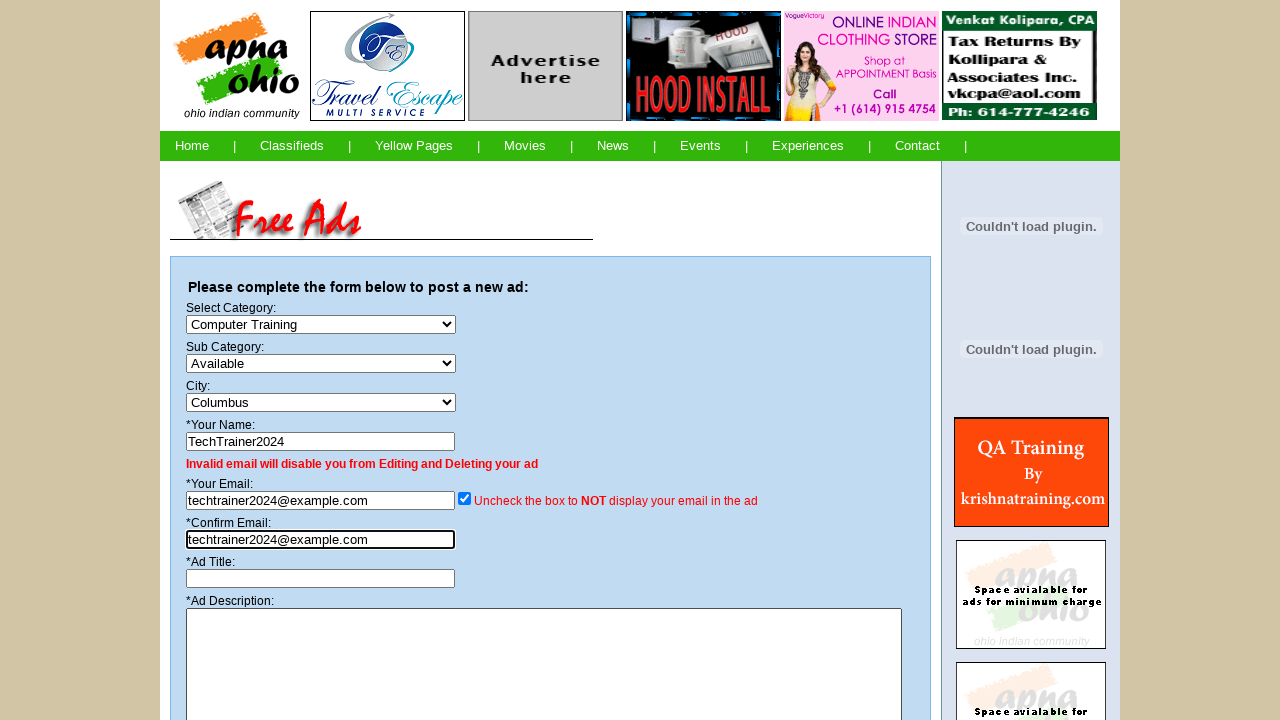

Filled in ad title: 'Software Testing Training - Manual and Automation' on #title
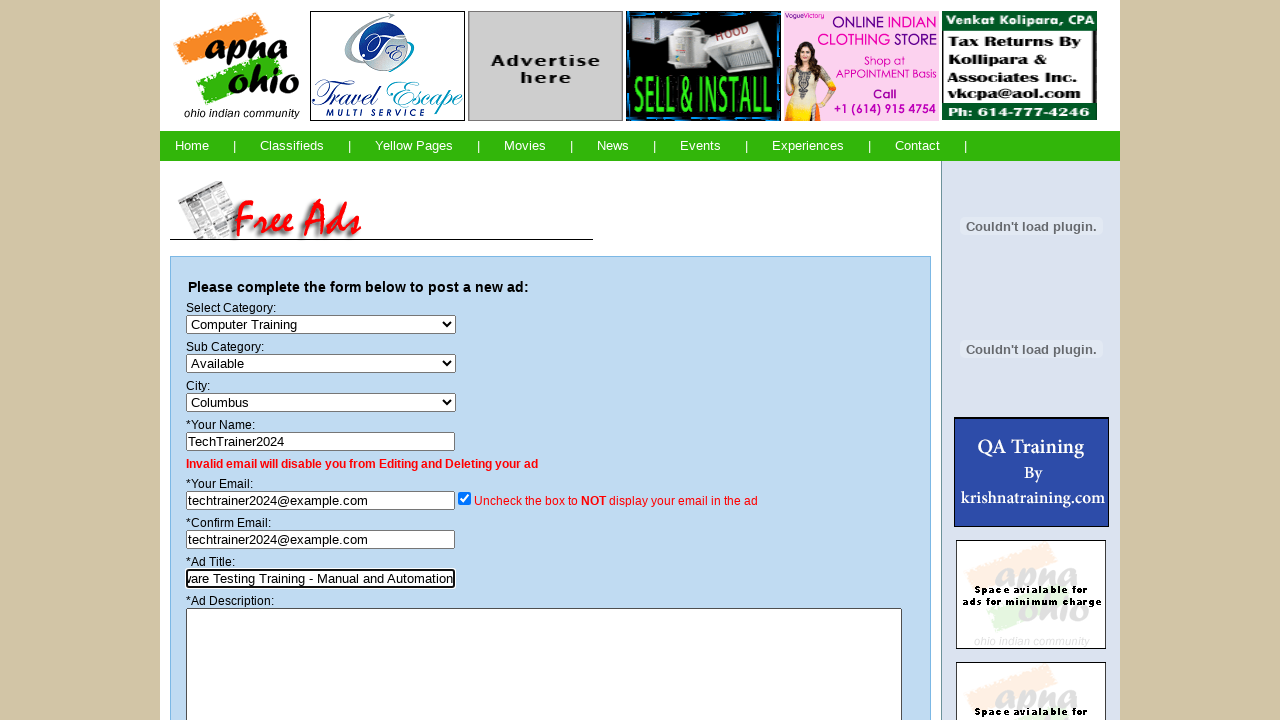

Filled in ad description with training details on textarea[name='desc']
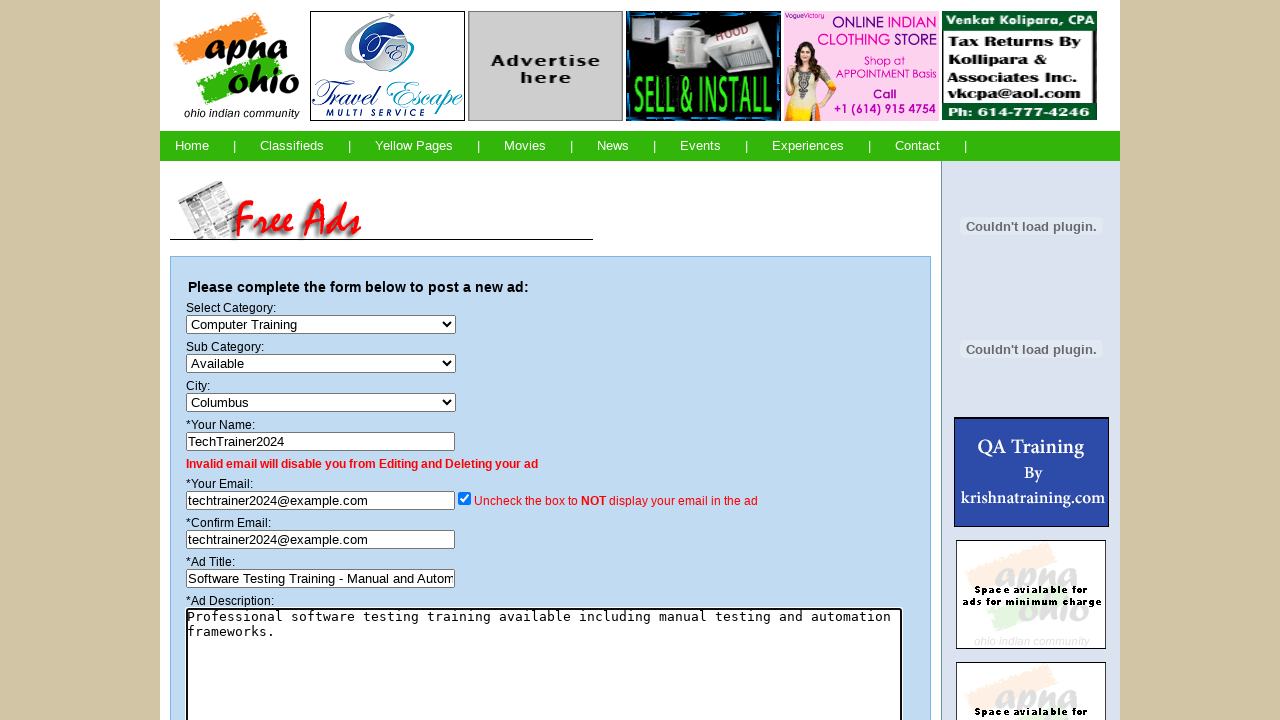

Selected city: Cleveland on select[name='city']
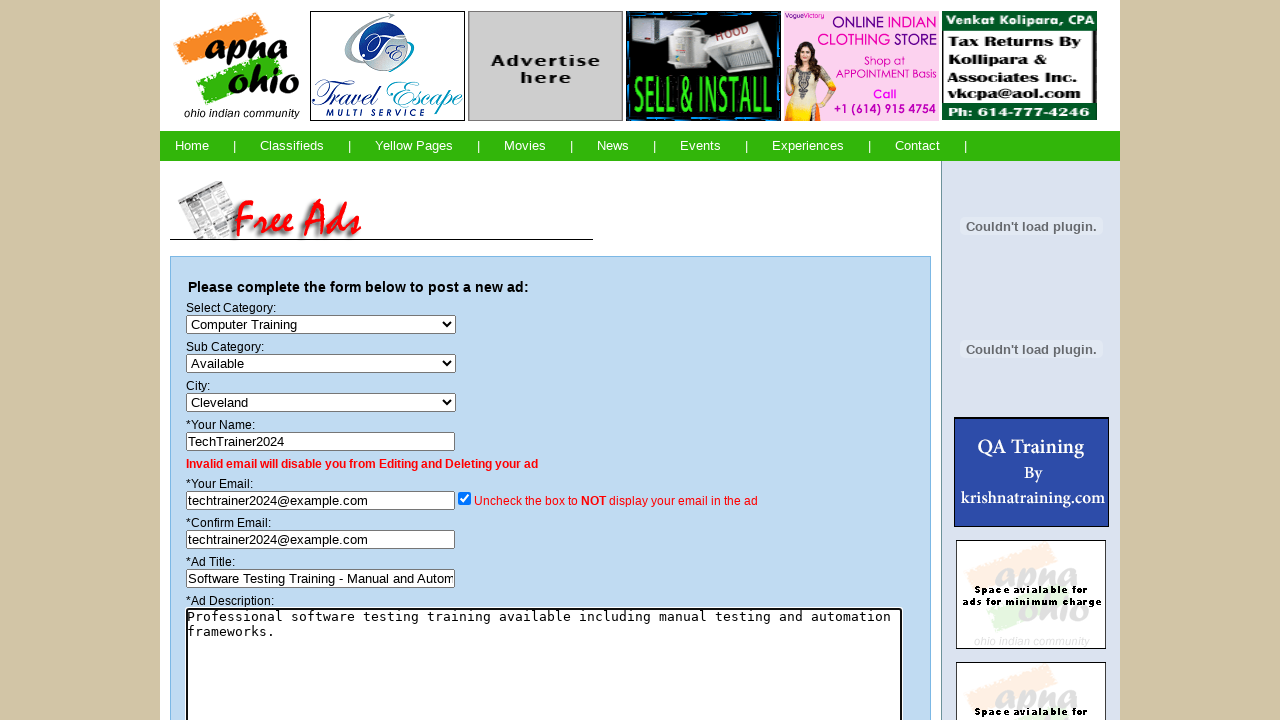

Checked terms and conditions checkbox at (192, 630) on input[name='TAC']
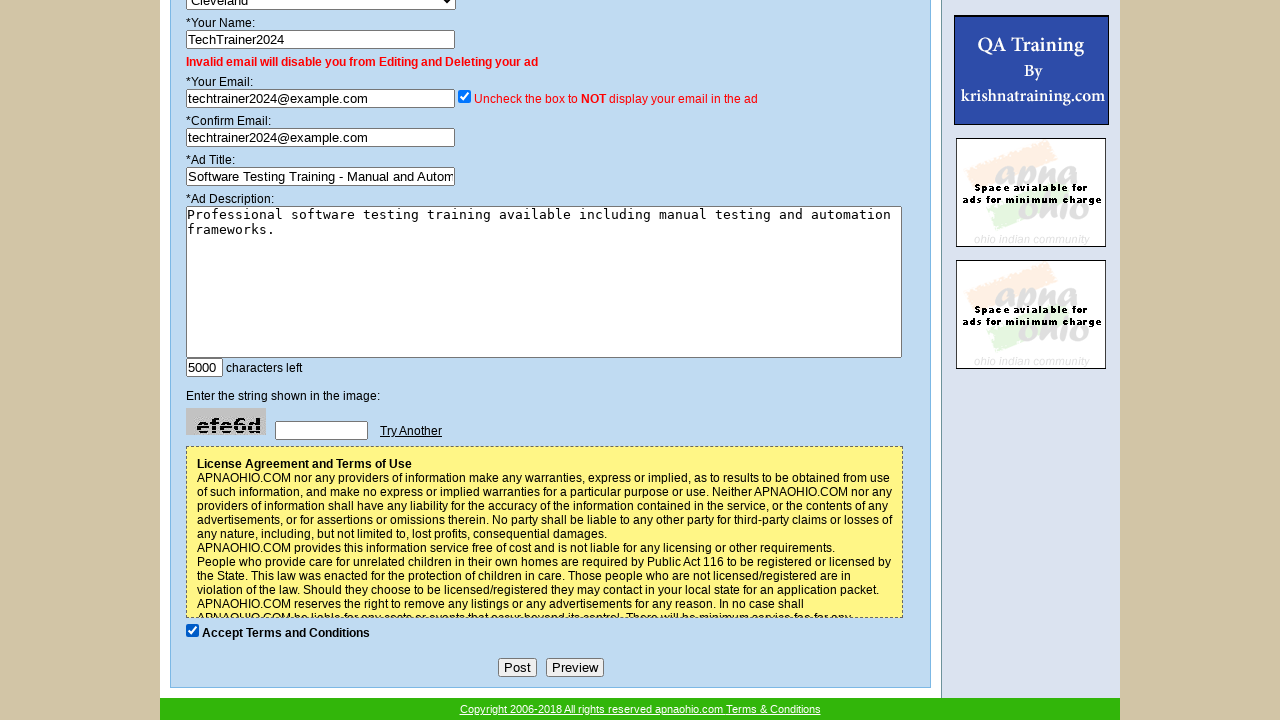

Waited 2 seconds before form submission
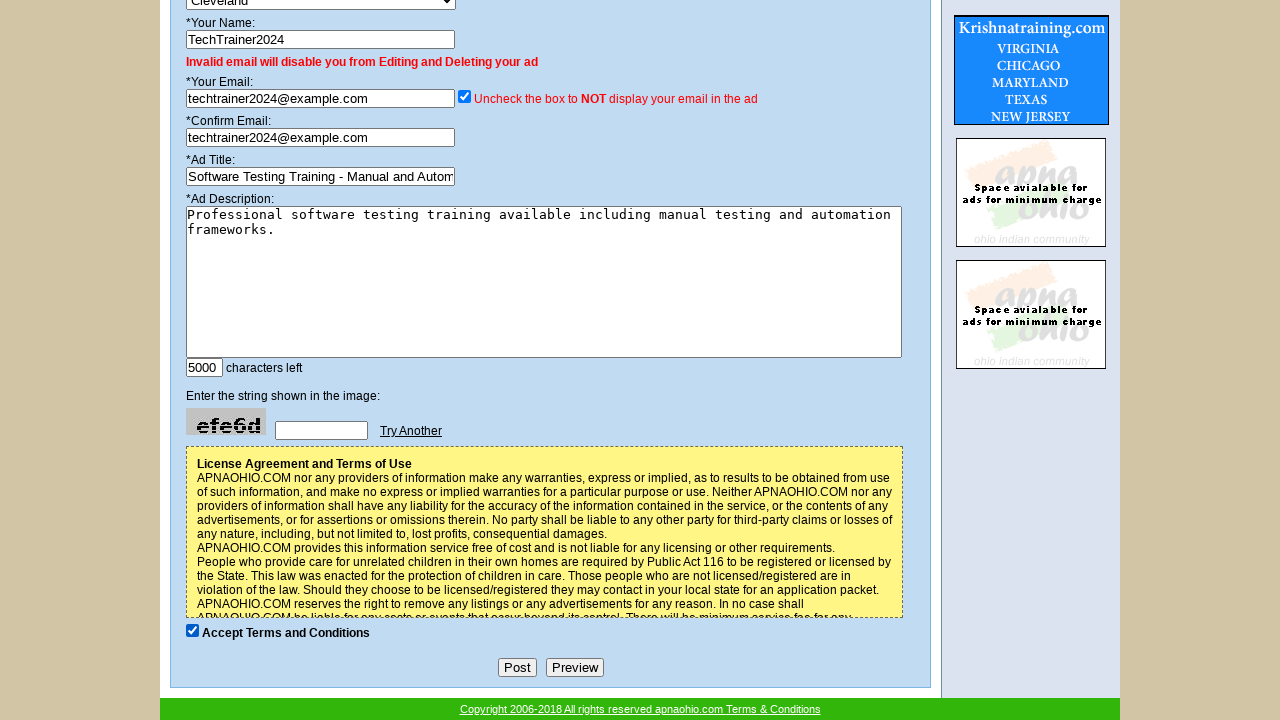

Clicked submit button to post classified ad in Cleveland at (517, 668) on input[type='submit']
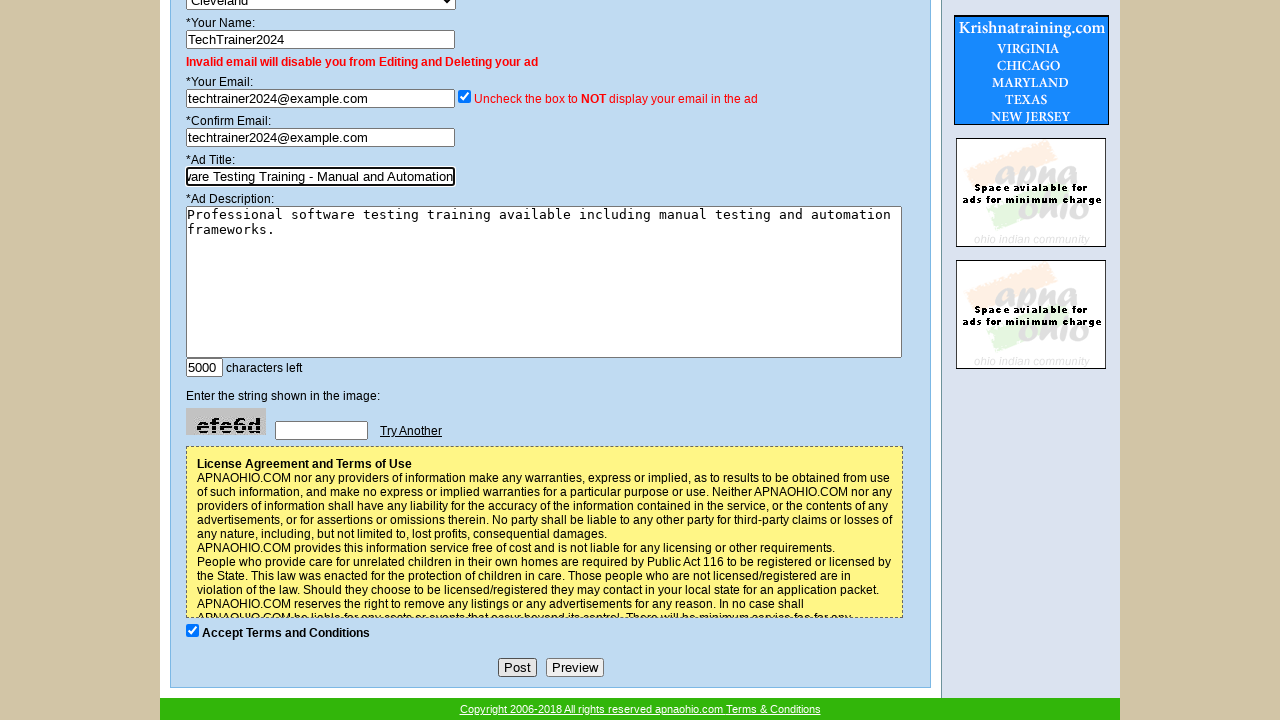

Waited 1 second for form submission to process
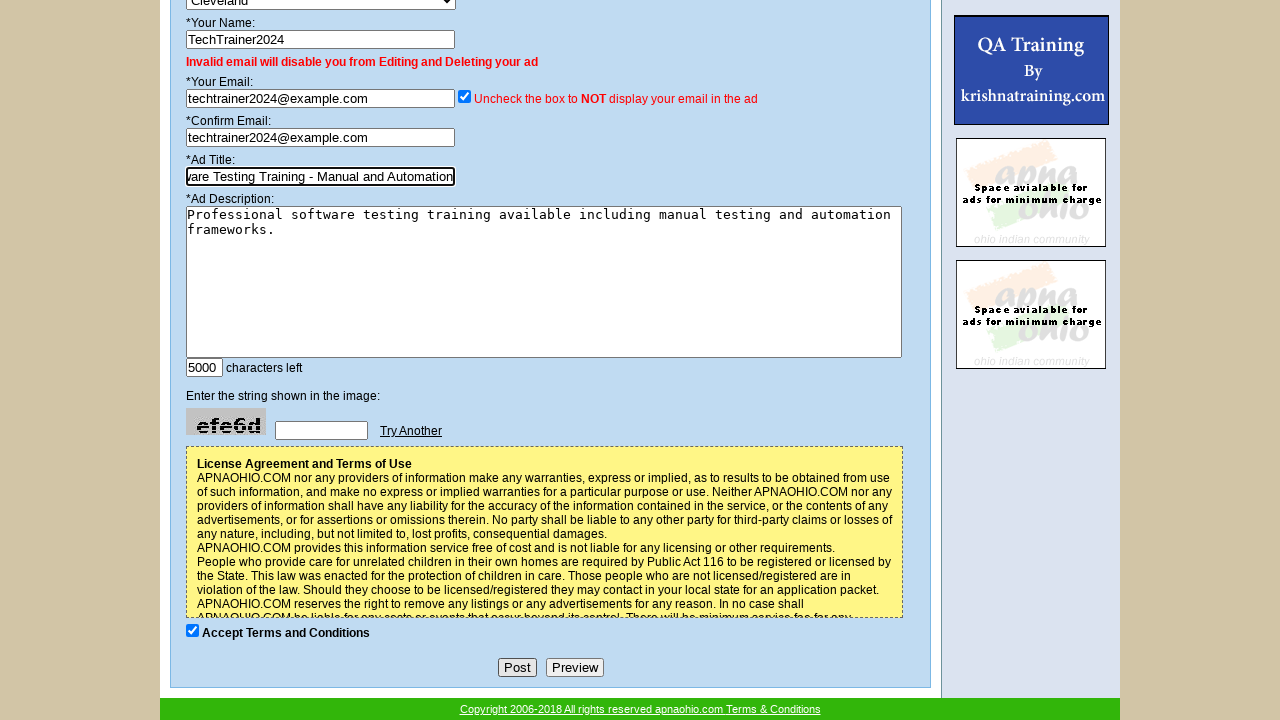

Navigated to new ad form for posting in Toledo
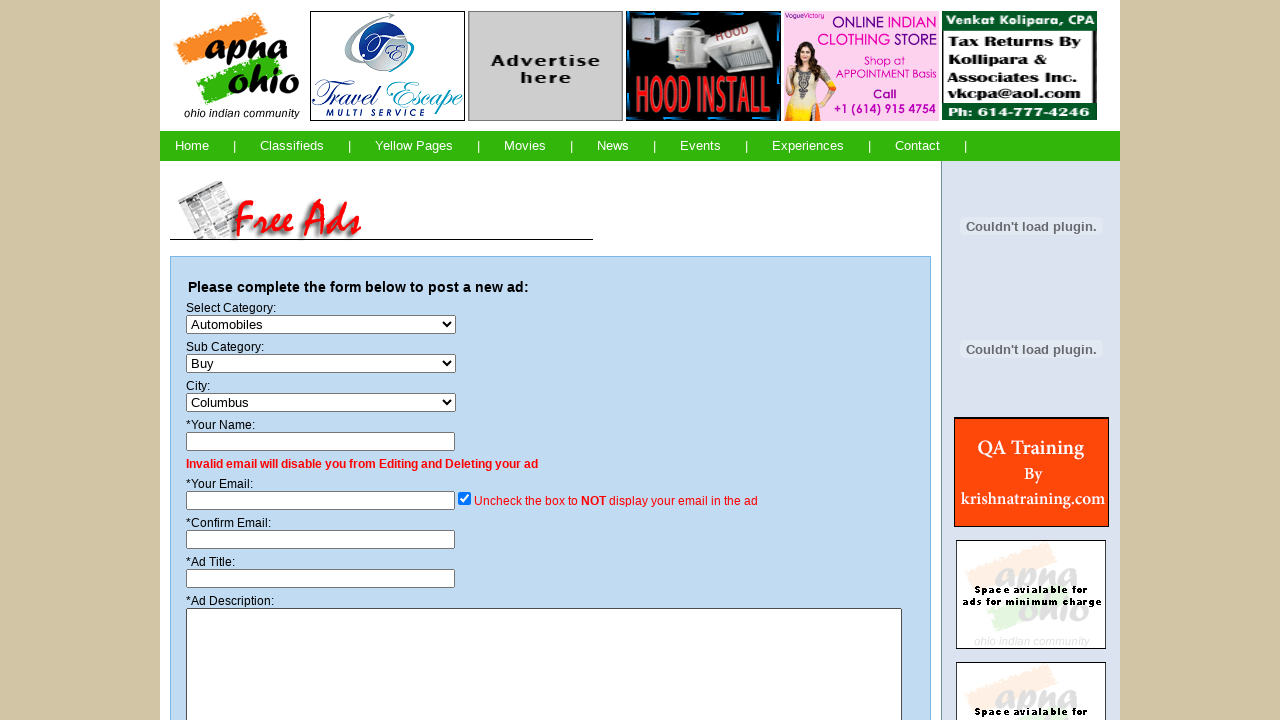

Selected 'Computer Training' category on #category
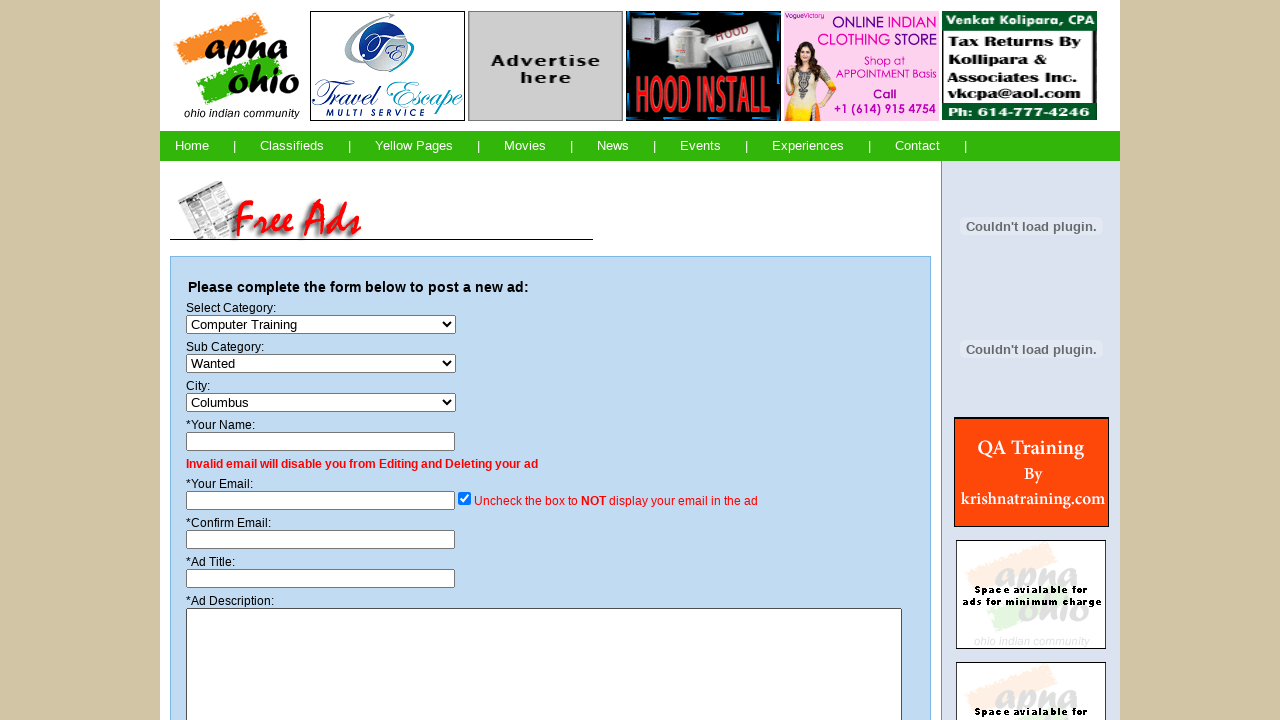

Selected 'Available' subcategory on #subcat
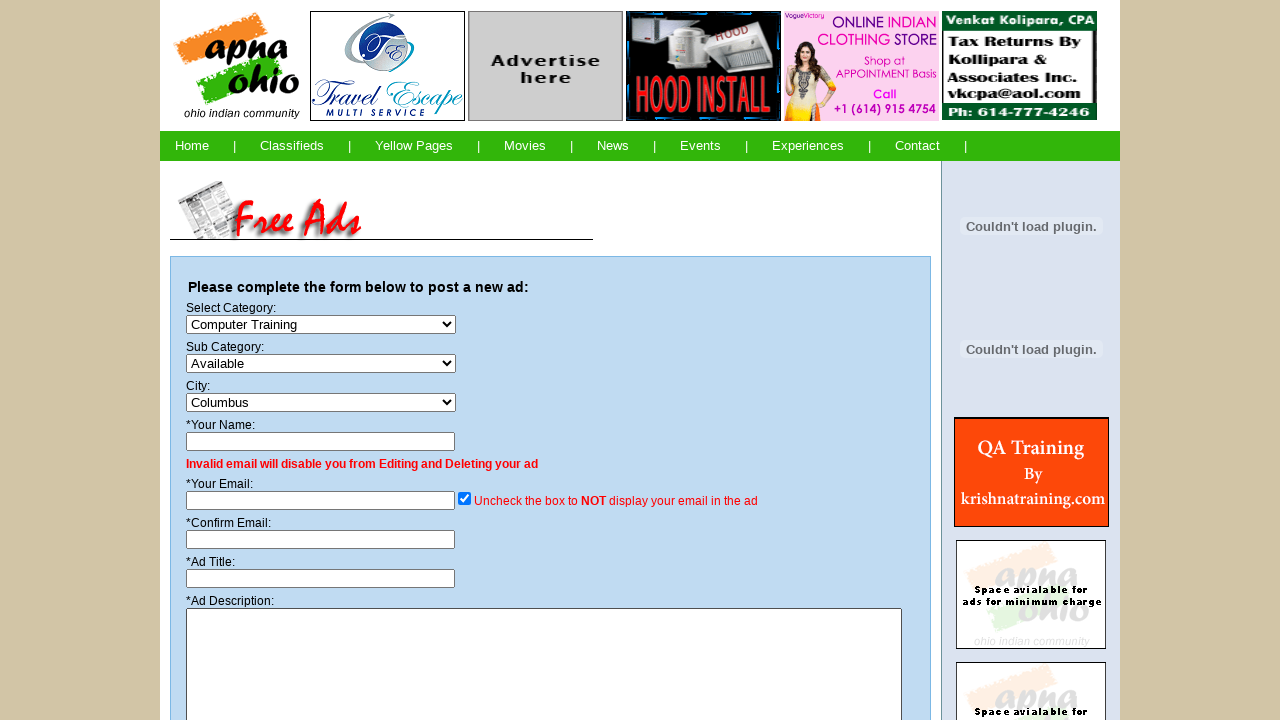

Filled in name field with 'TechTrainer2024' on input[name='name']
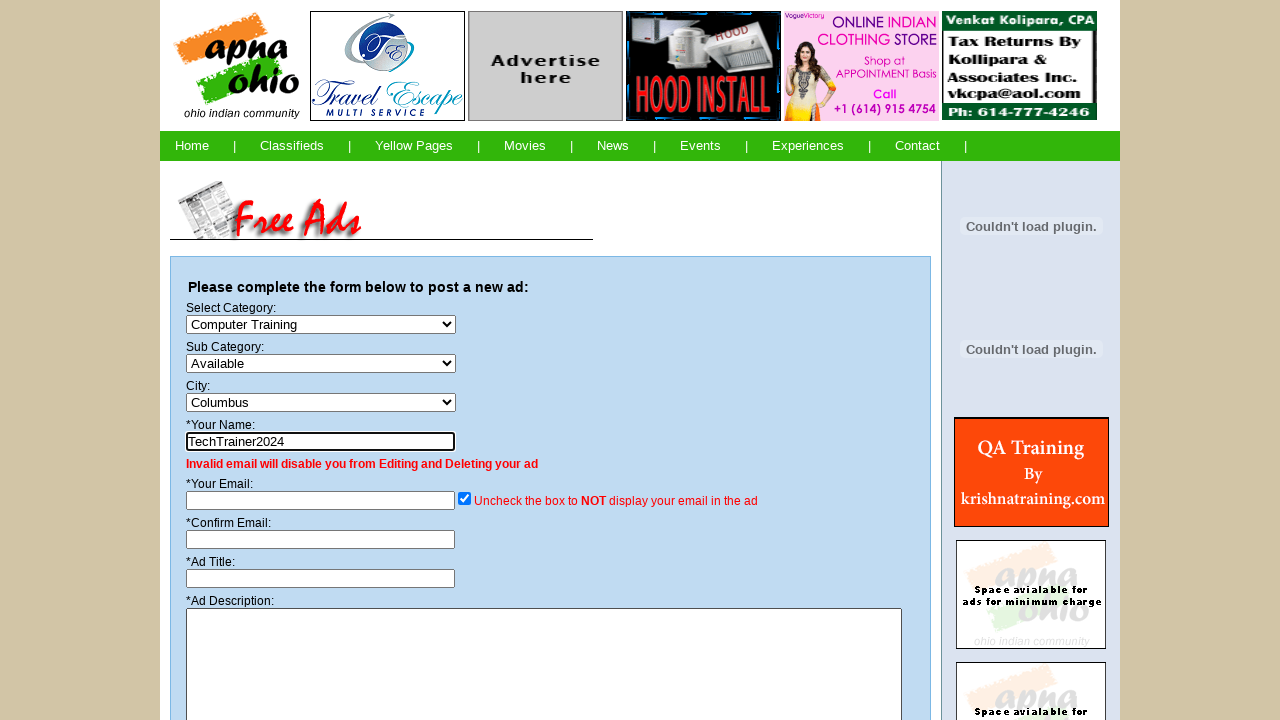

Filled in email field with 'techtrainer2024@example.com' on input[name='email']
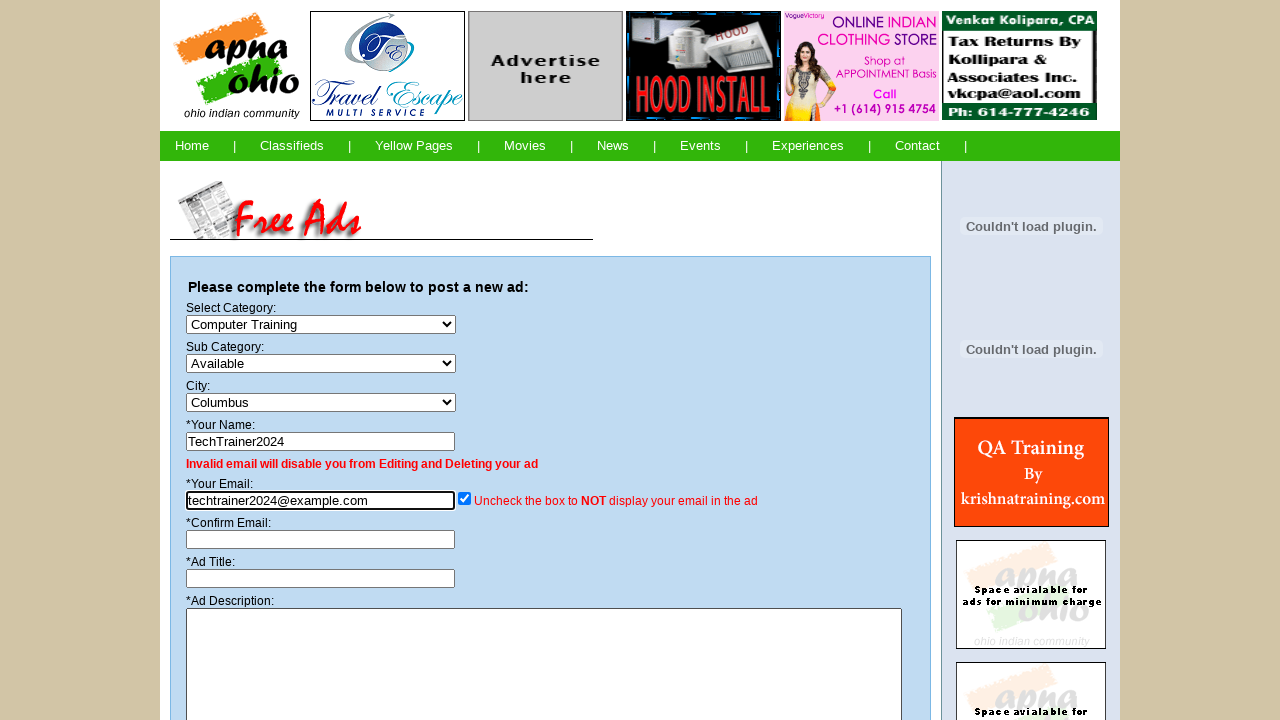

Filled in confirm email field on input[name='email2']
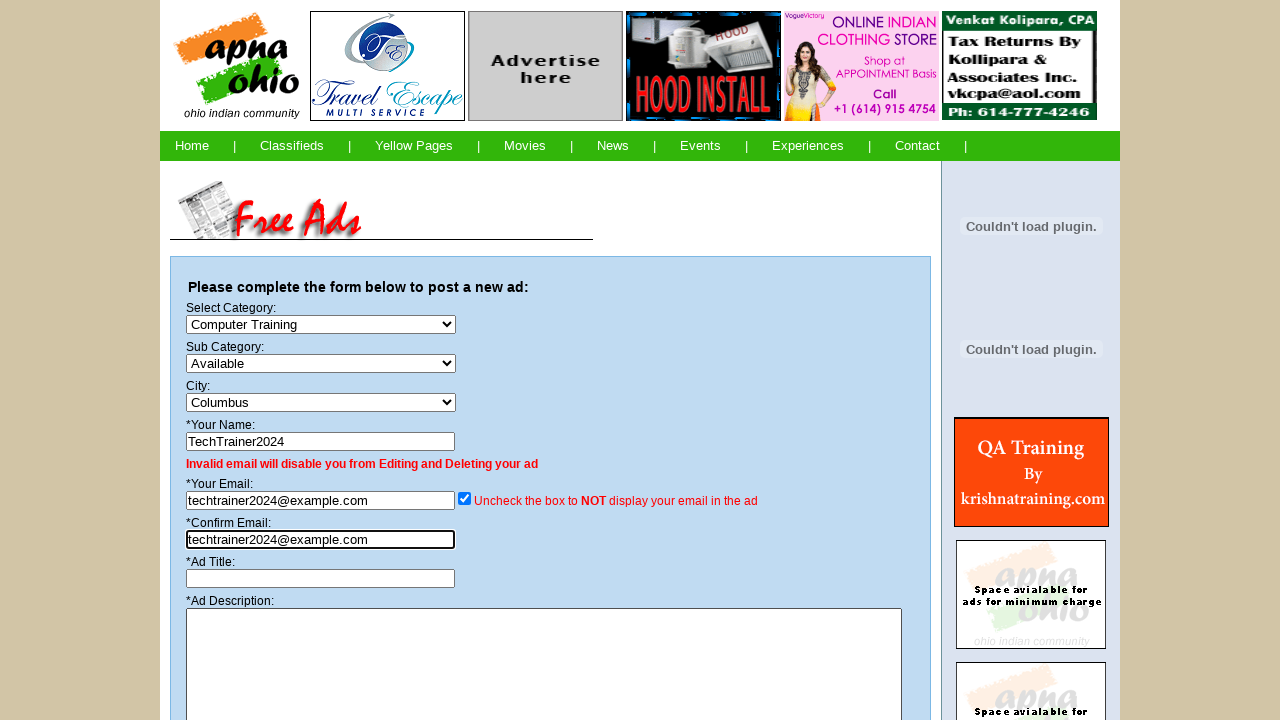

Filled in ad title: 'Software Testing Training - Manual and Automation' on #title
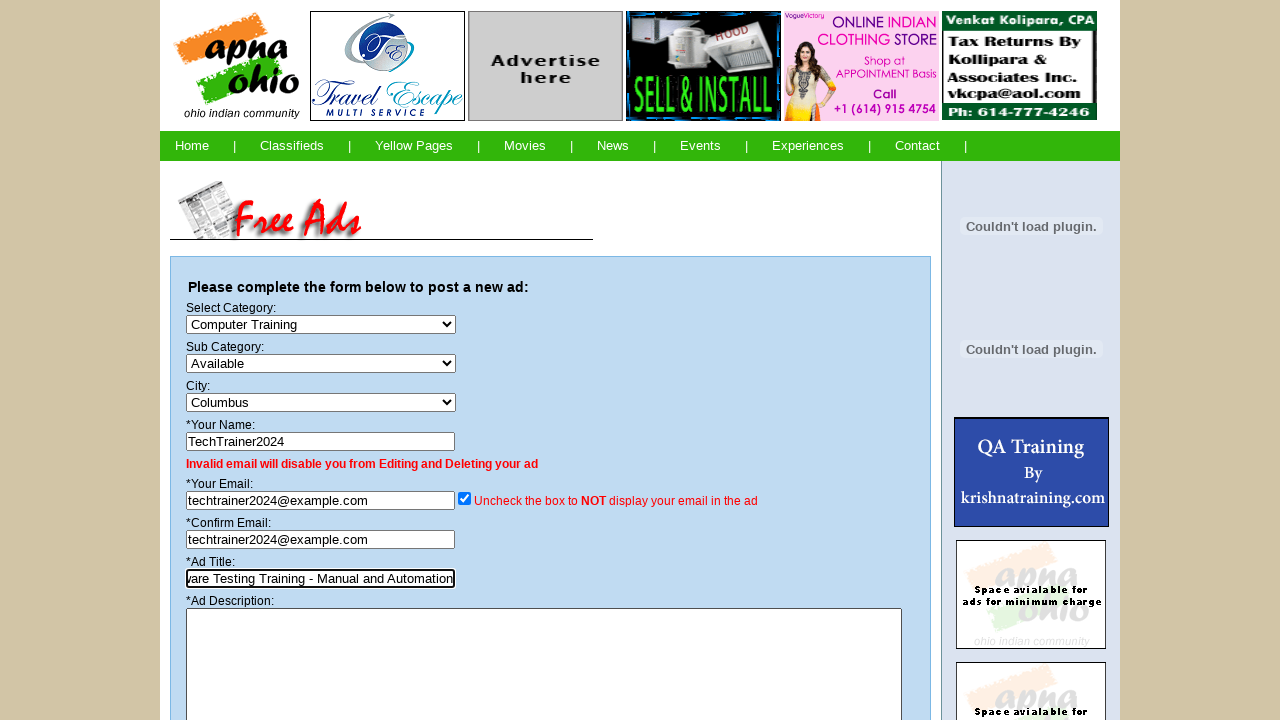

Filled in ad description with training details on textarea[name='desc']
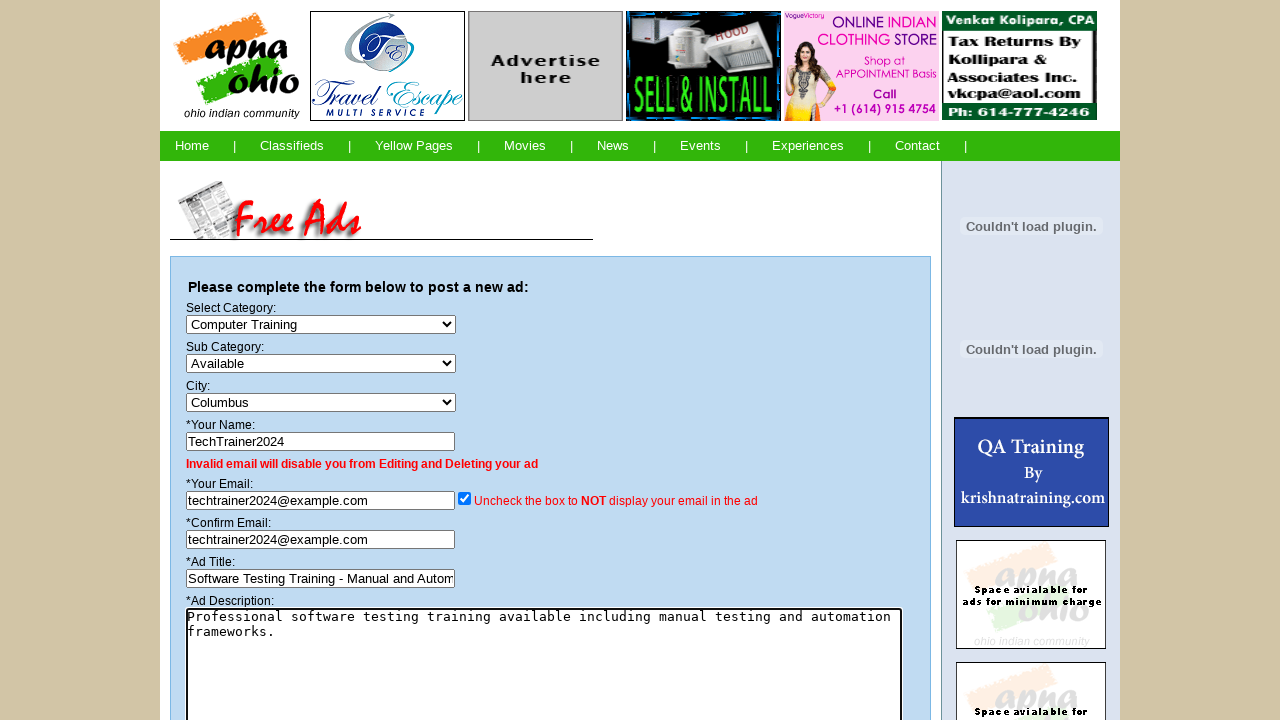

Selected city: Toledo on select[name='city']
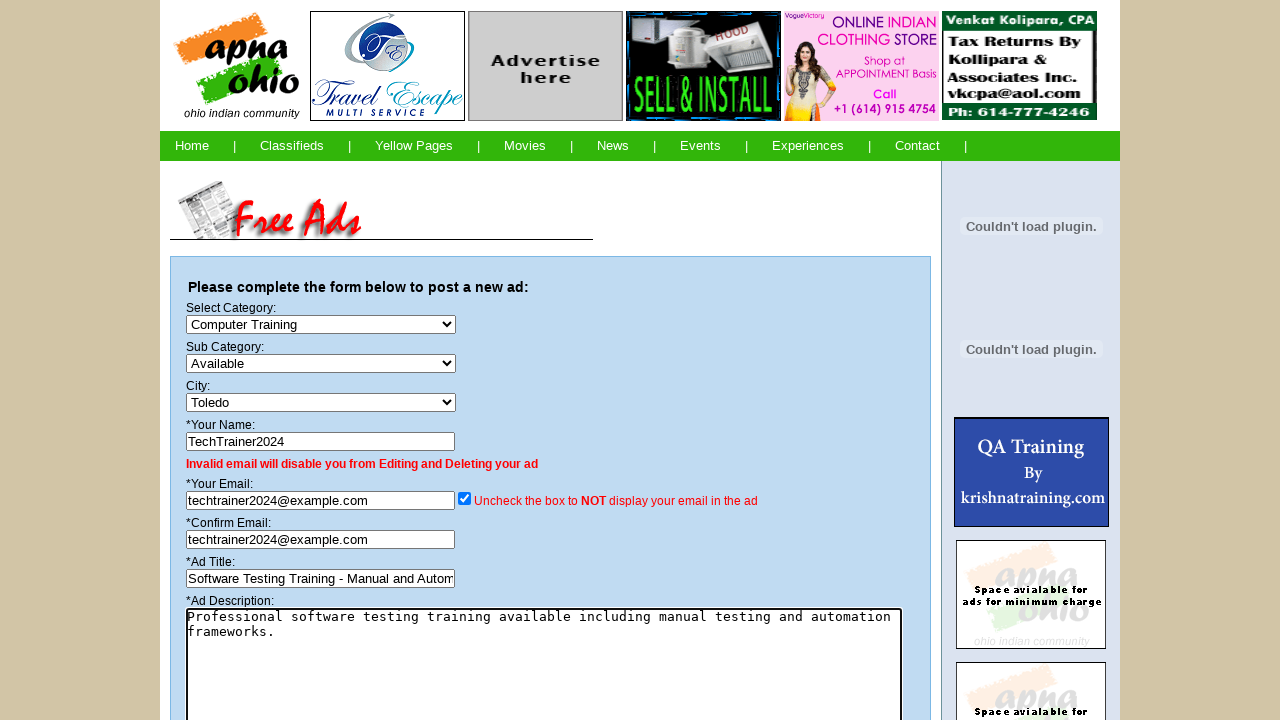

Checked terms and conditions checkbox at (192, 630) on input[name='TAC']
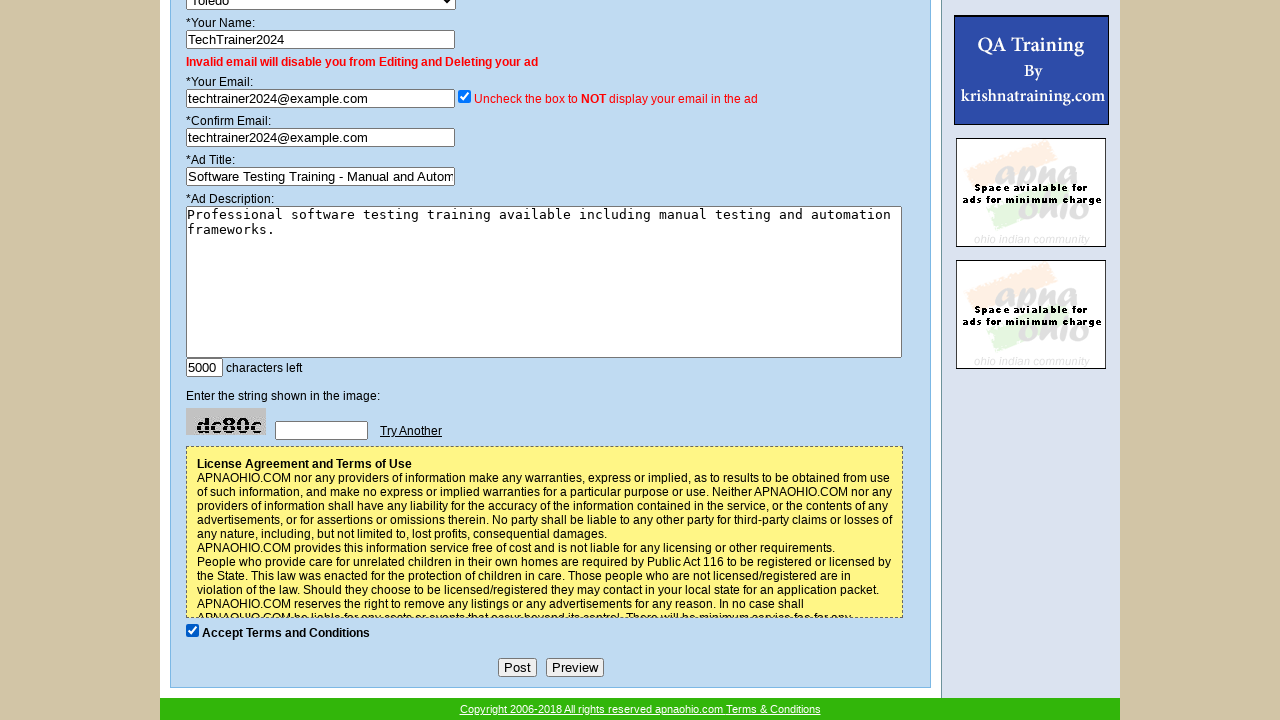

Waited 2 seconds before form submission
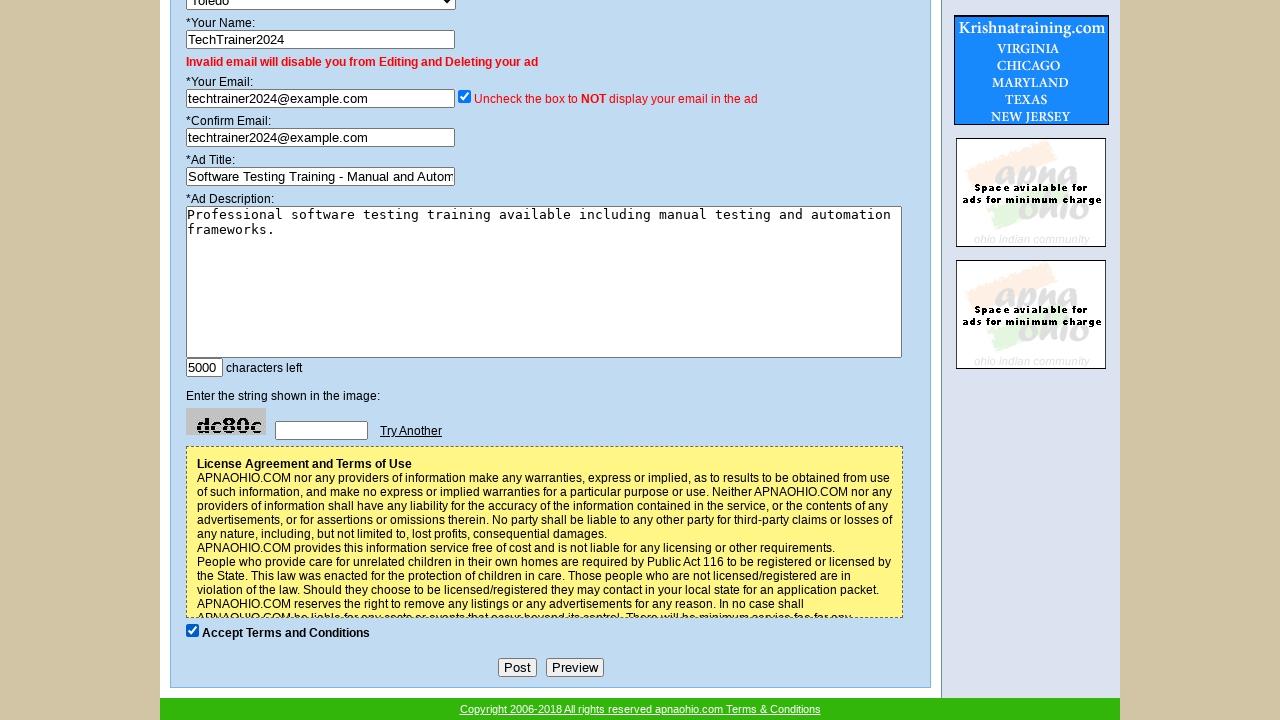

Clicked submit button to post classified ad in Toledo at (517, 668) on input[type='submit']
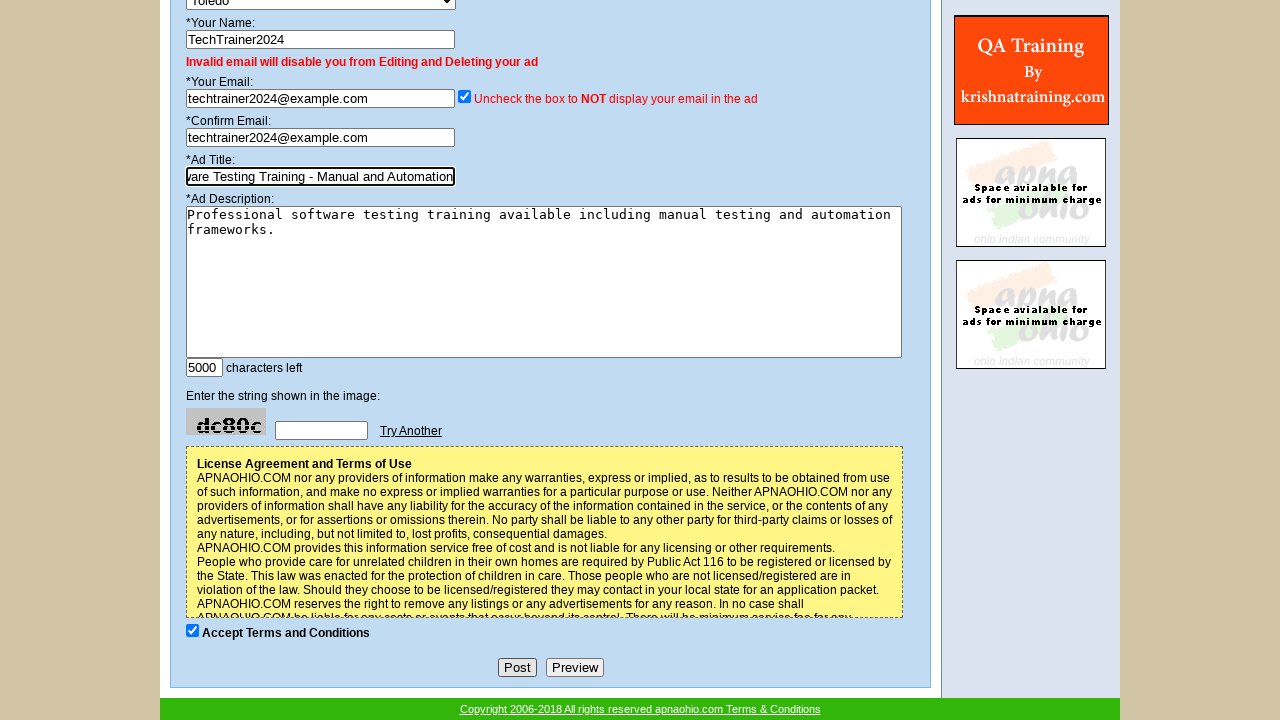

Waited 1 second for form submission to process
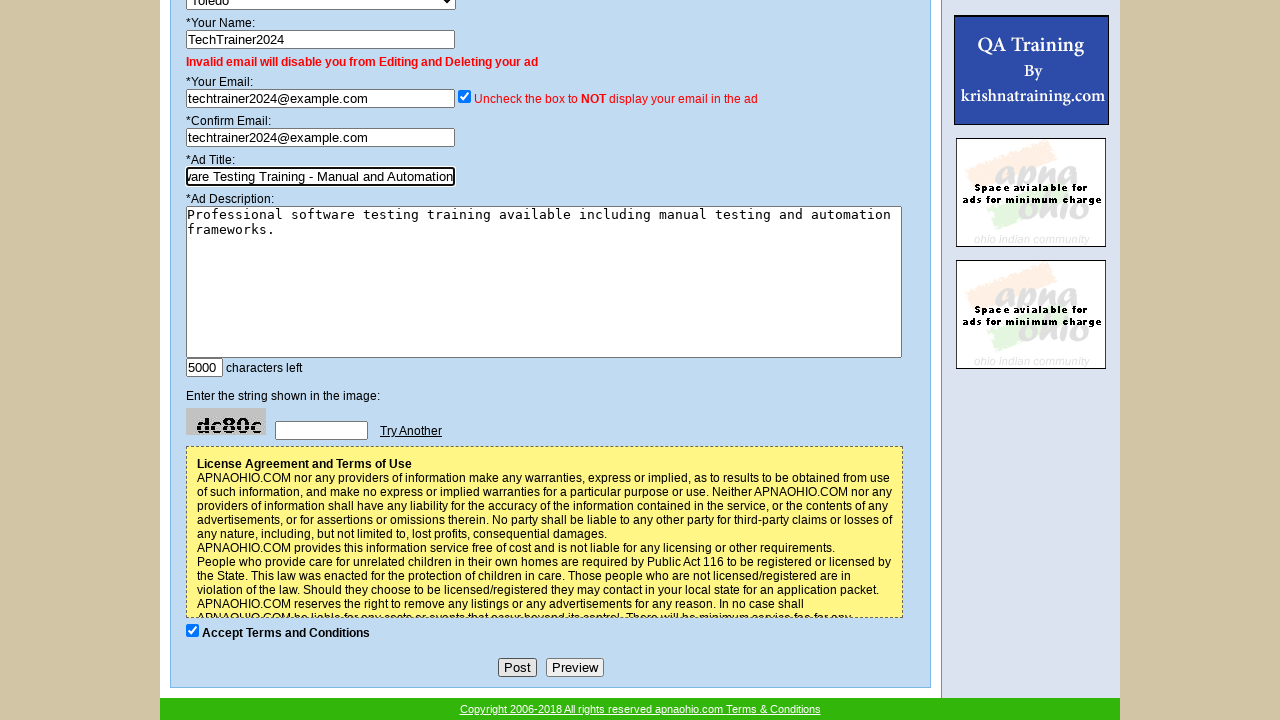

Navigated to new ad form for posting in Other
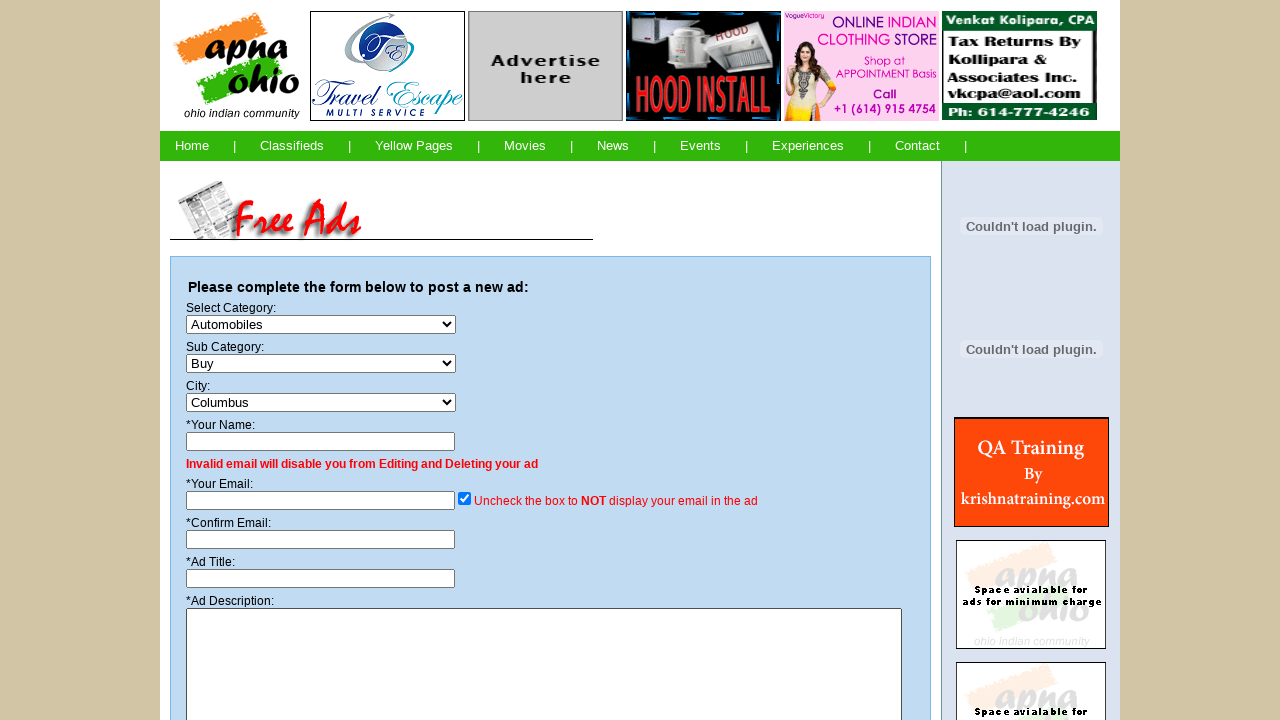

Selected 'Computer Training' category on #category
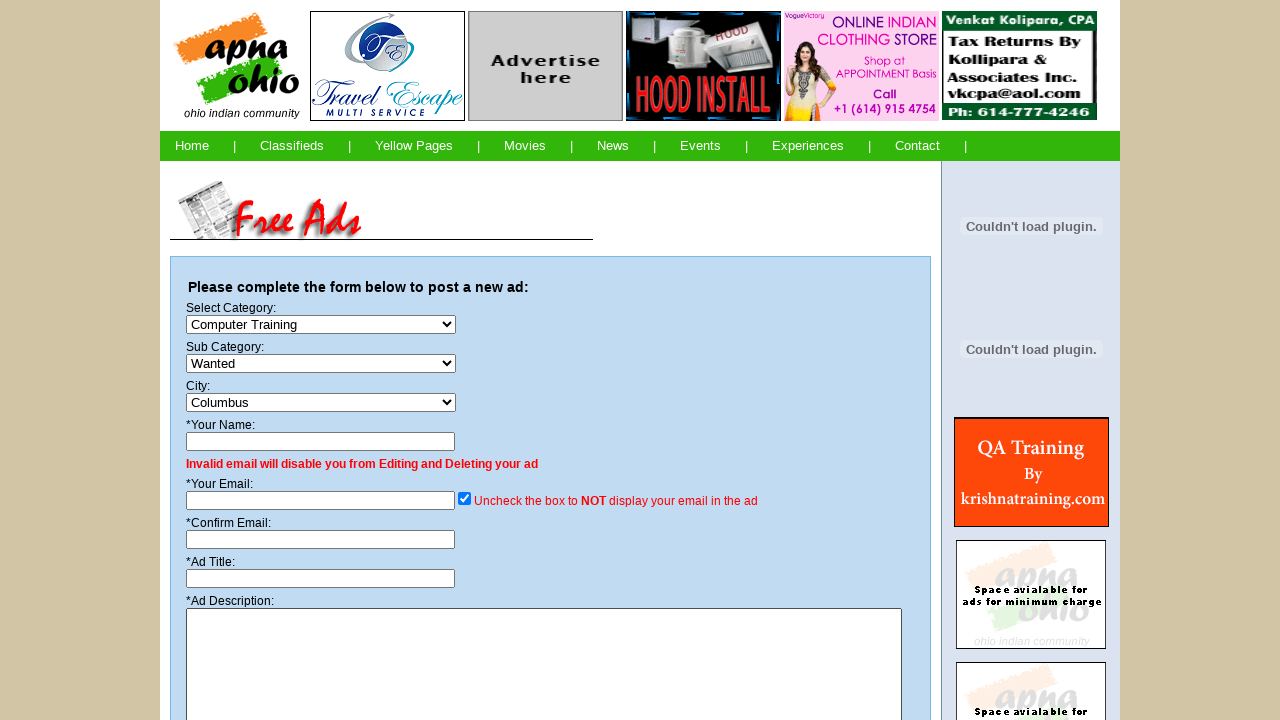

Selected 'Available' subcategory on #subcat
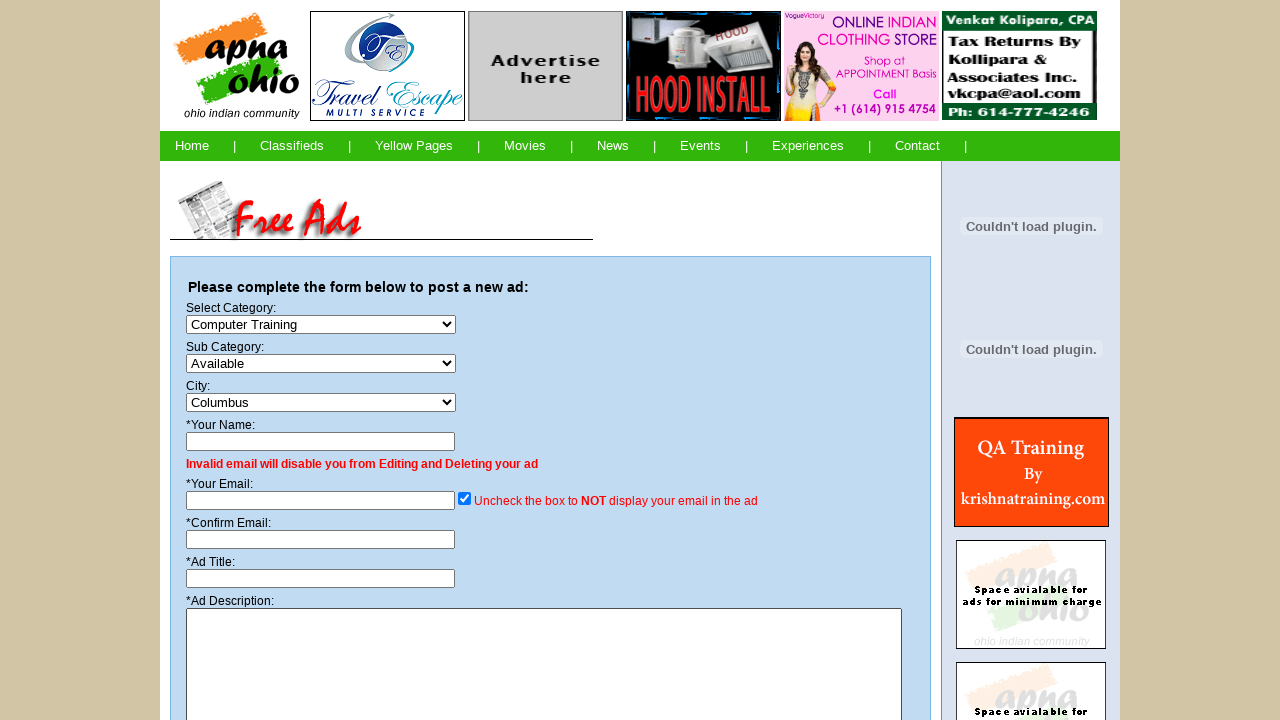

Filled in name field with 'TechTrainer2024' on input[name='name']
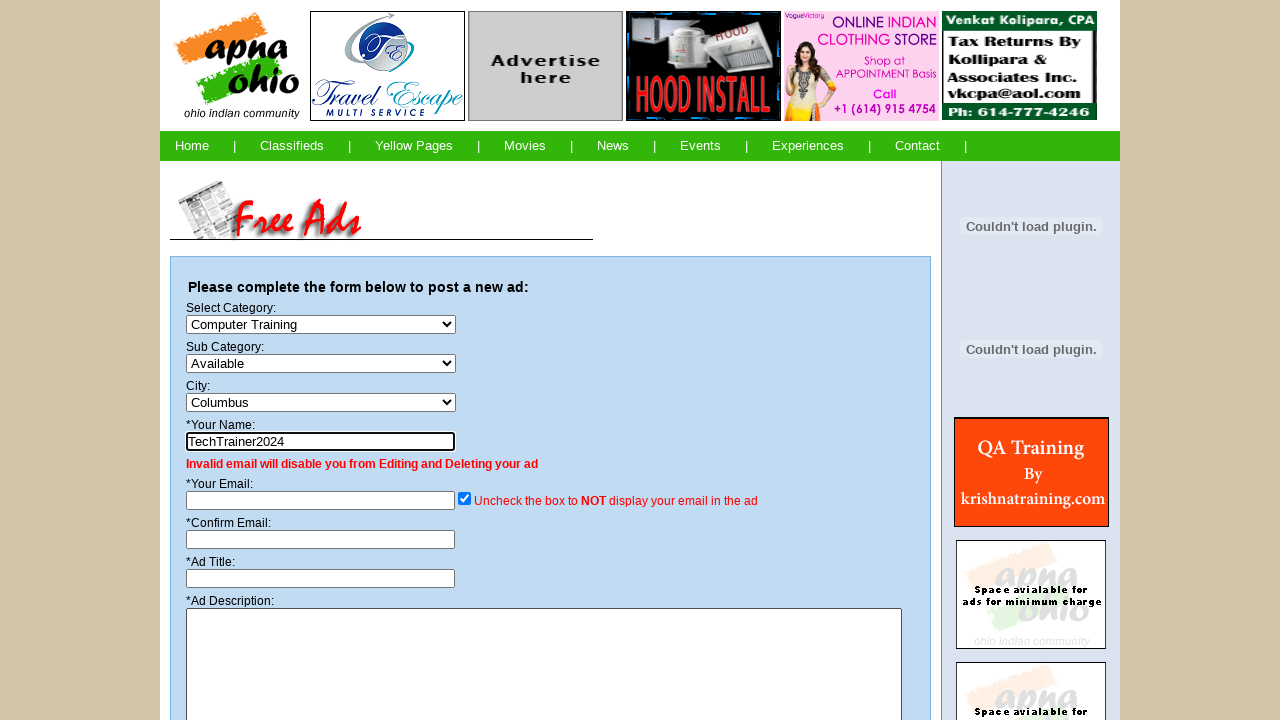

Filled in email field with 'techtrainer2024@example.com' on input[name='email']
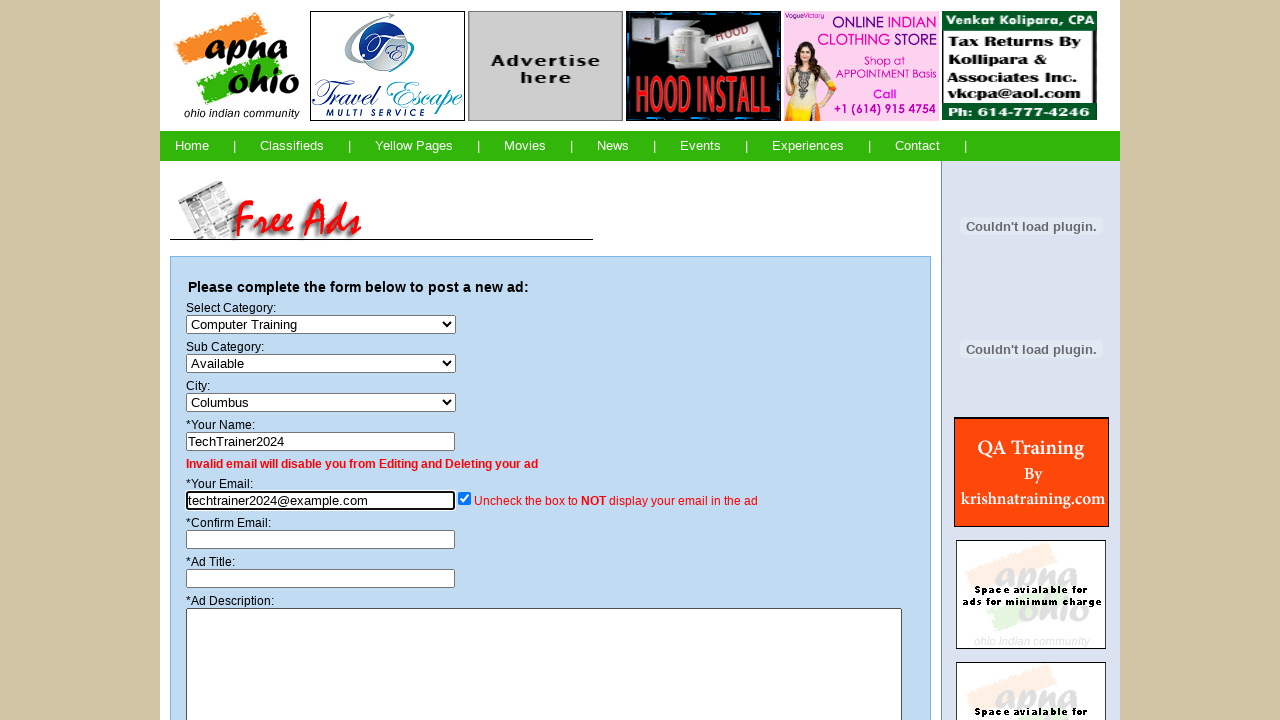

Filled in confirm email field on input[name='email2']
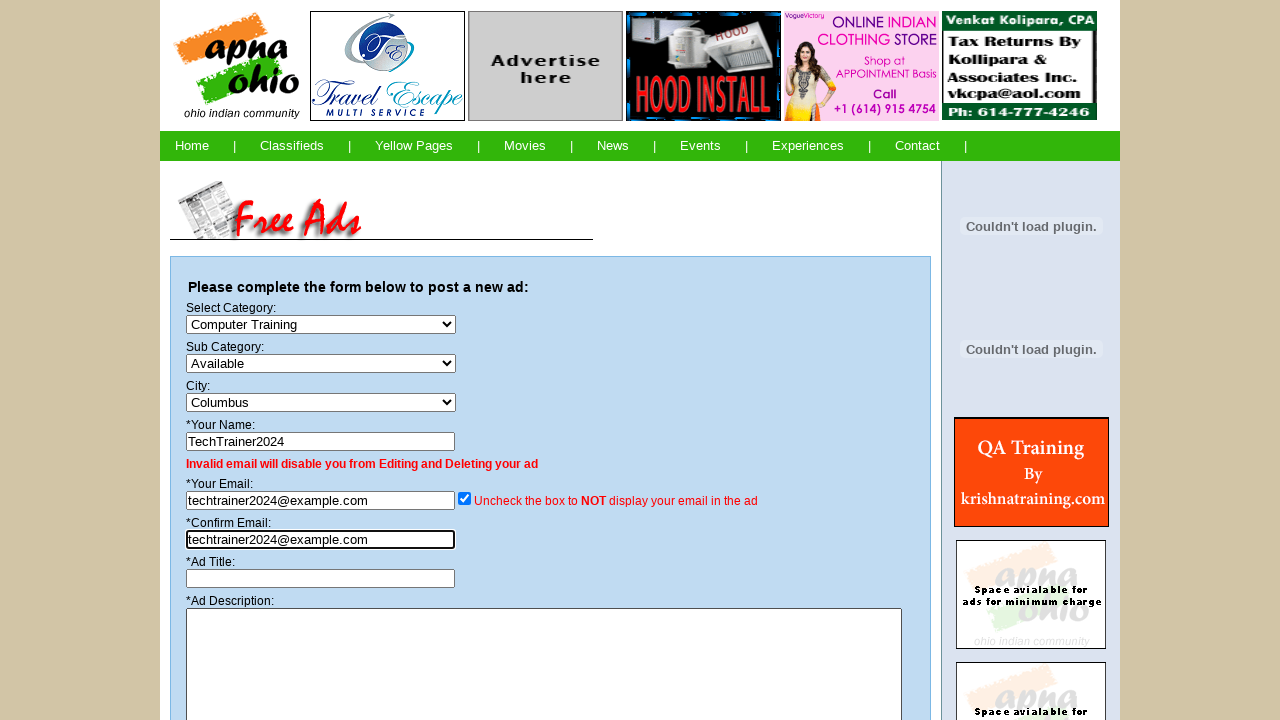

Filled in ad title: 'Software Testing Training - Manual and Automation' on #title
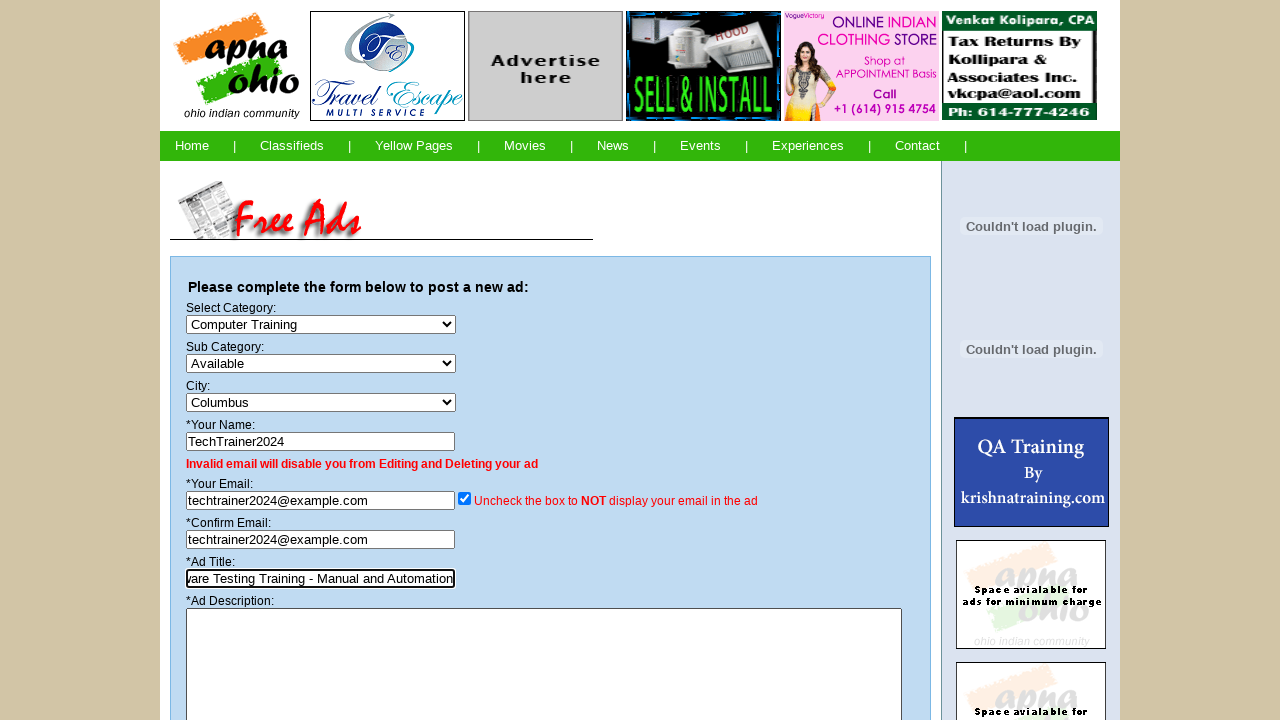

Filled in ad description with training details on textarea[name='desc']
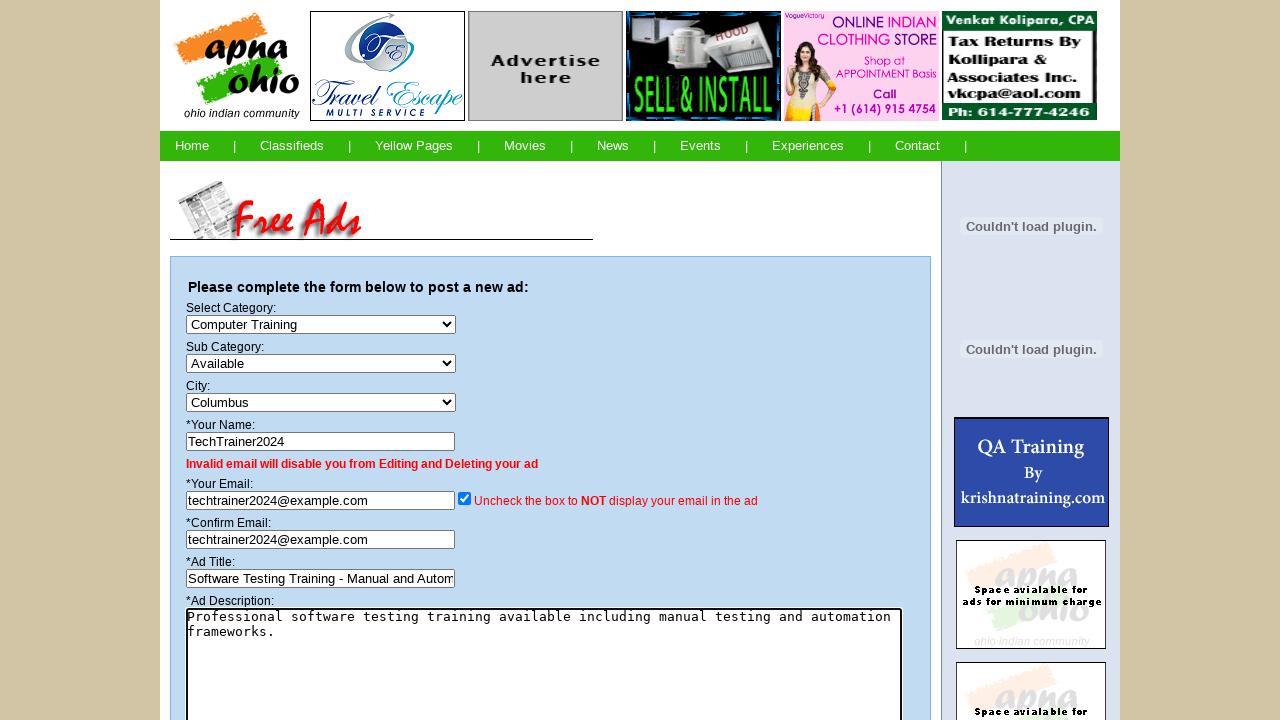

Selected city: Other on select[name='city']
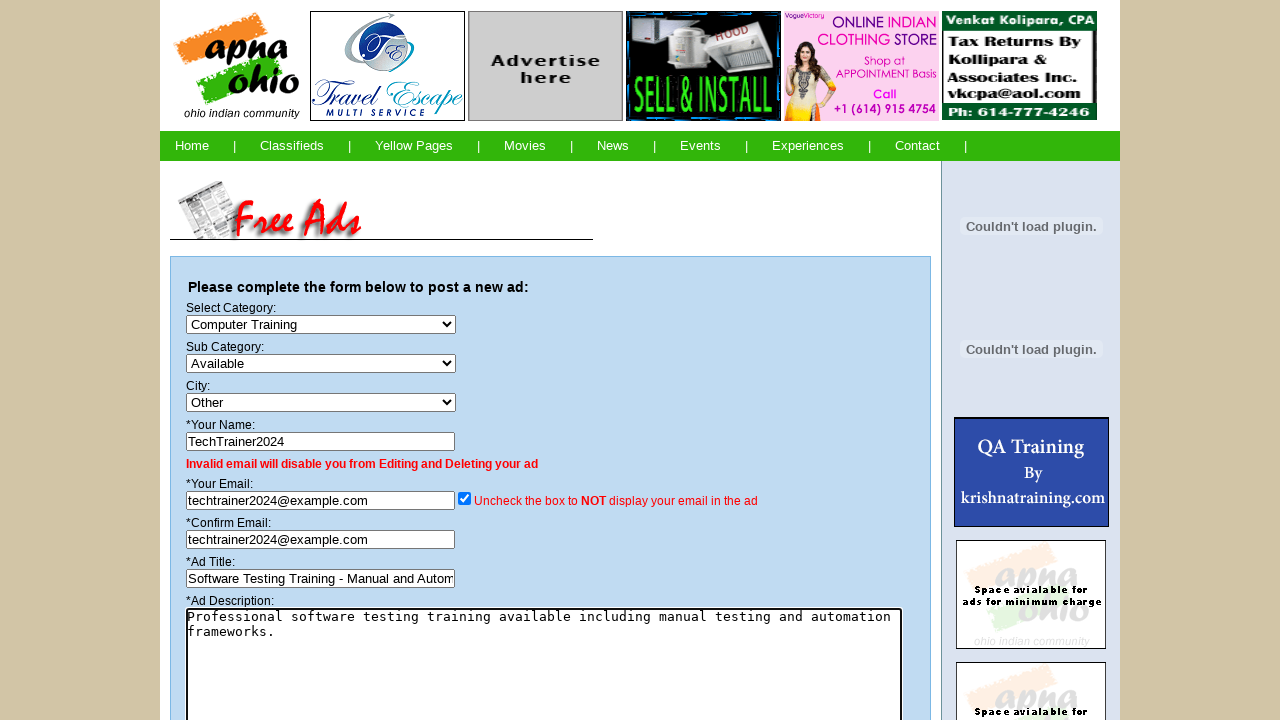

Checked terms and conditions checkbox at (192, 630) on input[name='TAC']
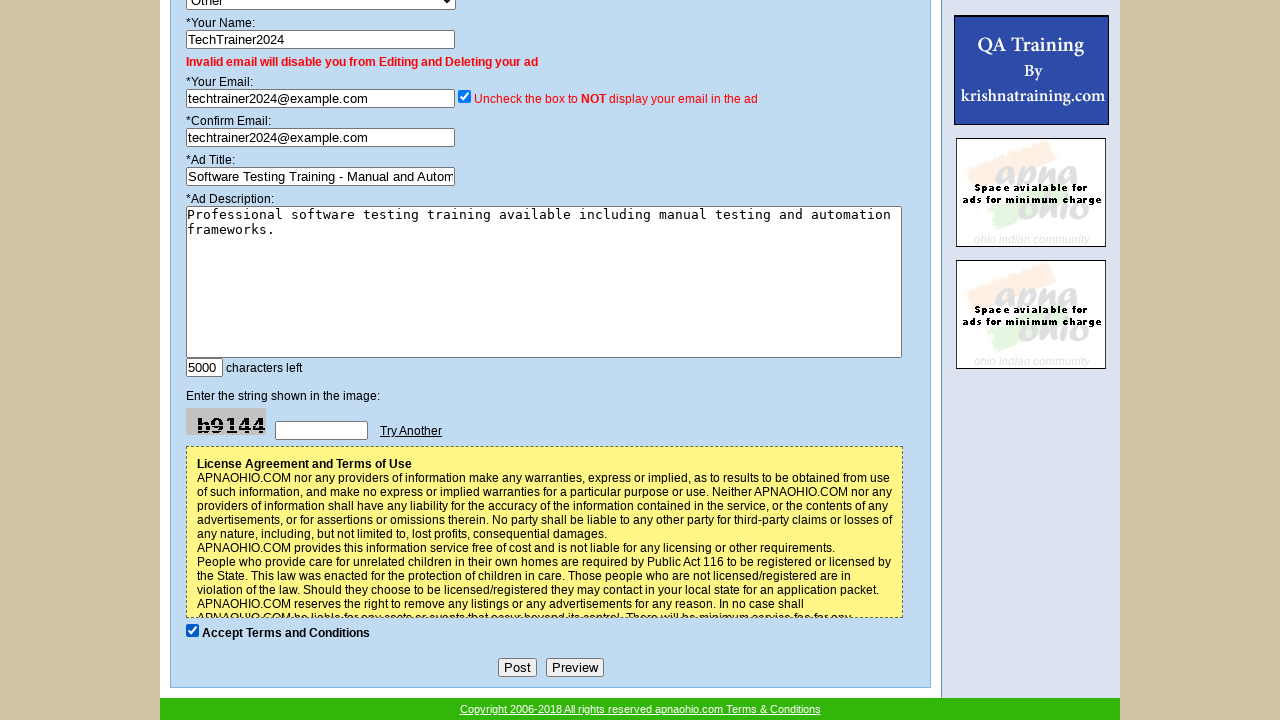

Waited 2 seconds before form submission
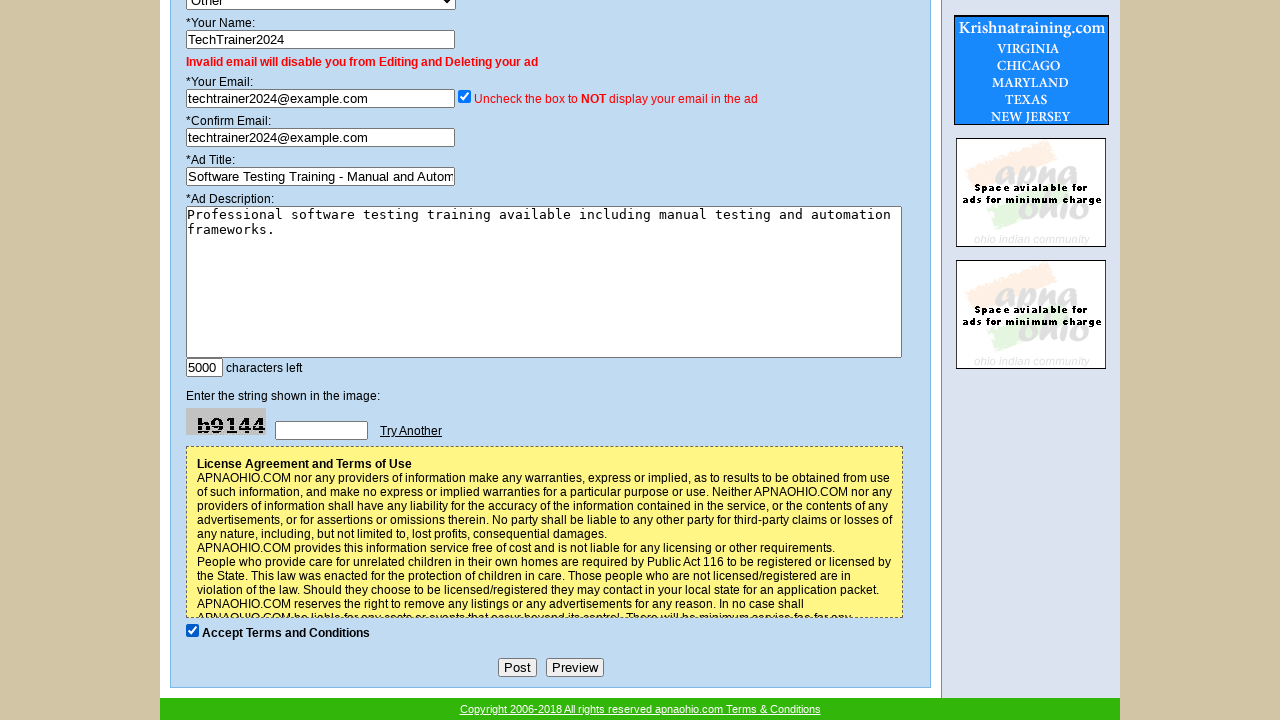

Clicked submit button to post classified ad in Other at (517, 668) on input[type='submit']
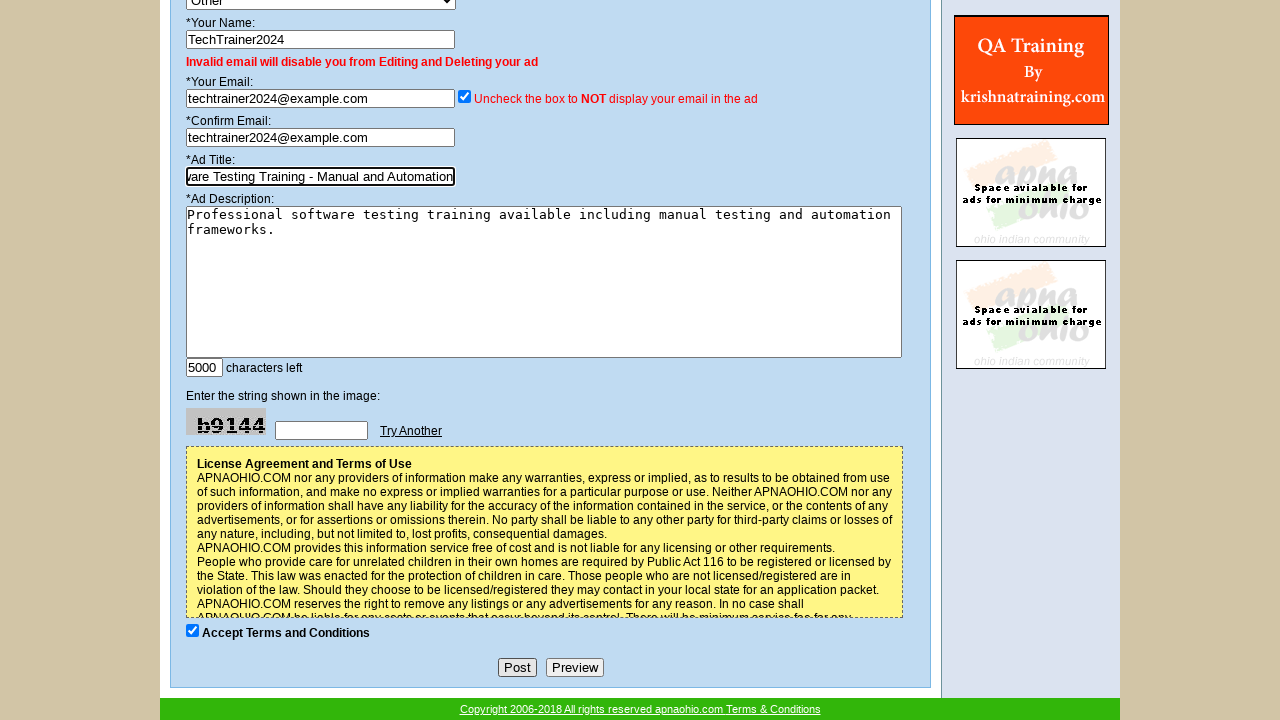

Waited 1 second for form submission to process
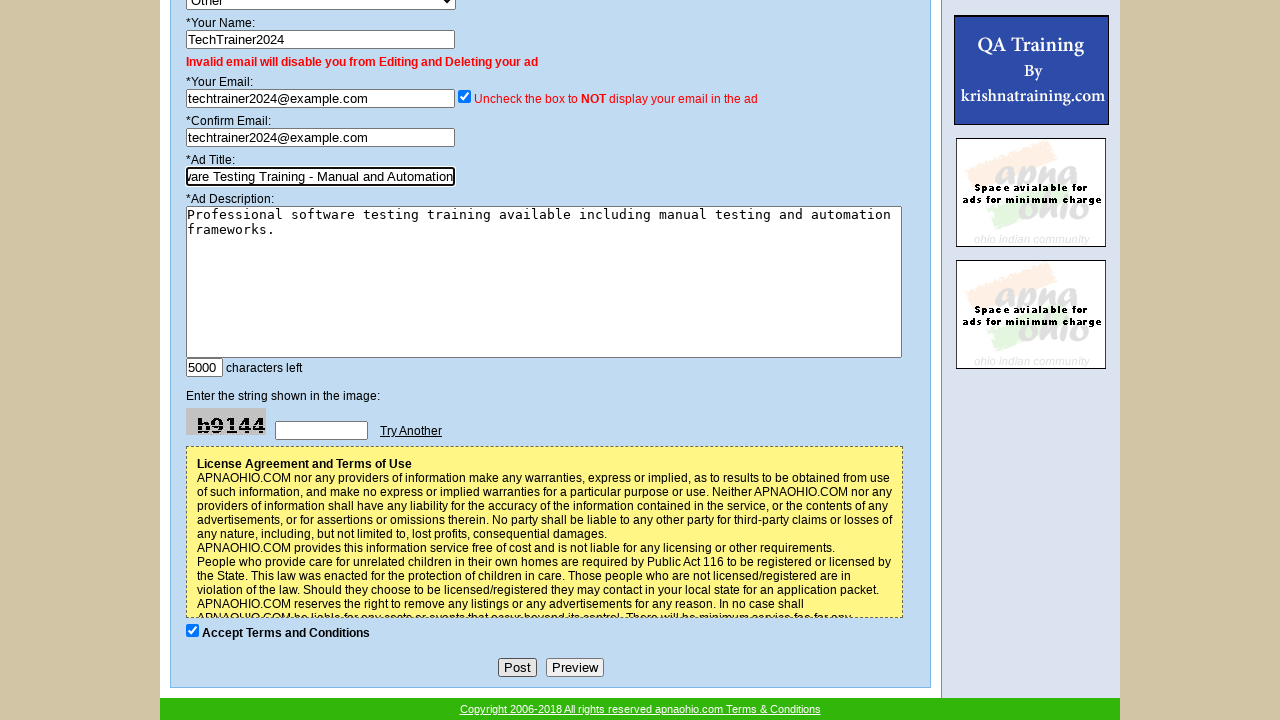

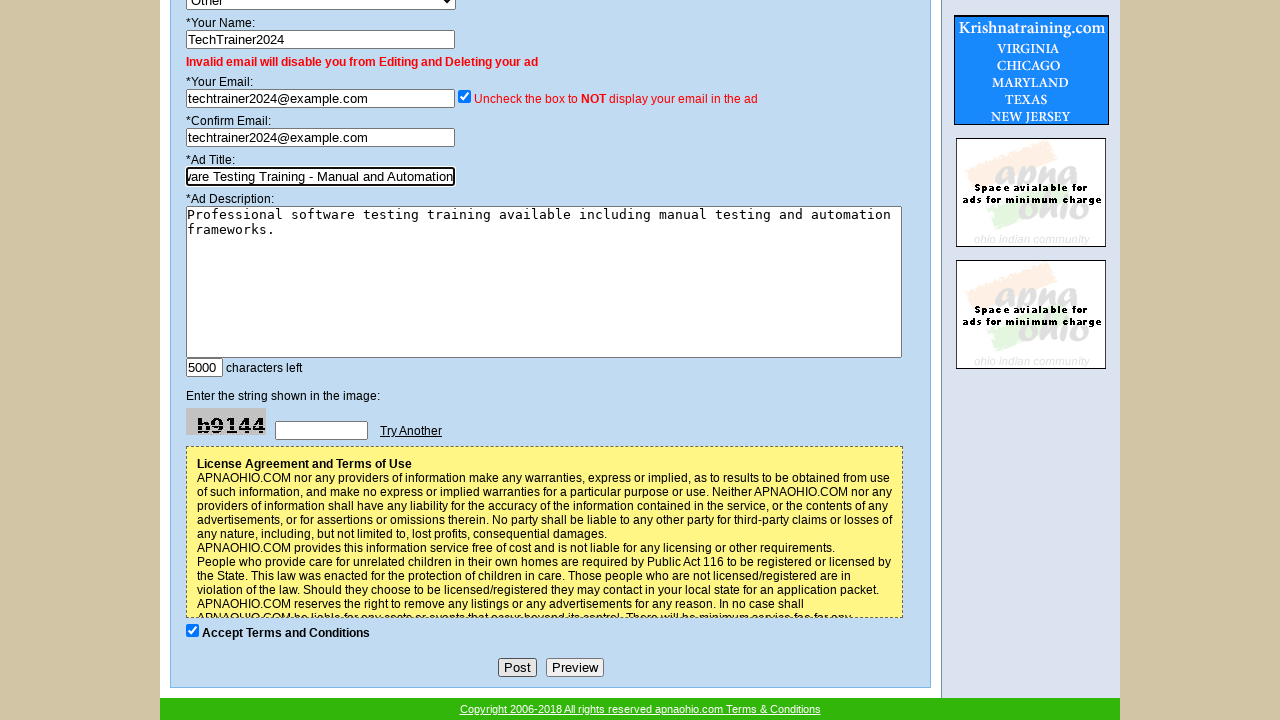